Tests a jQuery UI datepicker widget by switching to an iframe, opening the calendar, navigating to a specific month/year (November 2021), and selecting a specific date (20th).

Starting URL: https://www.globalsqa.com/demo-site/datepicker/

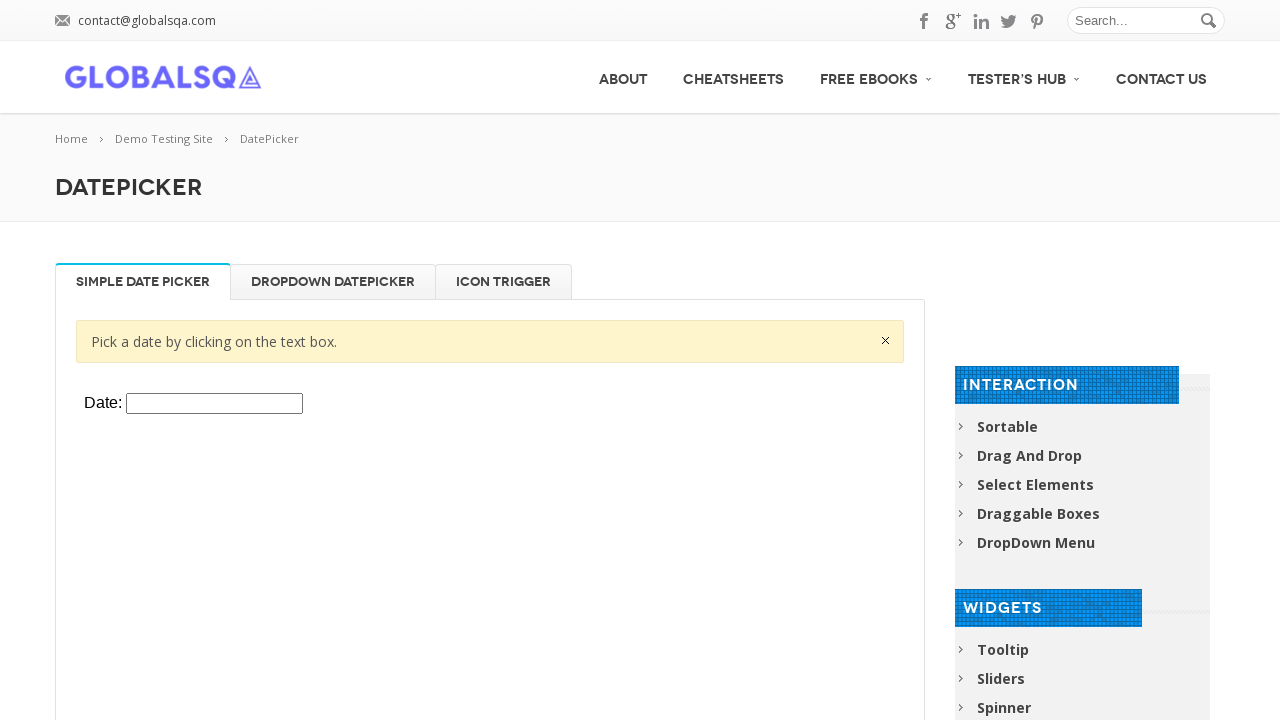

Located iframe containing datepicker widget
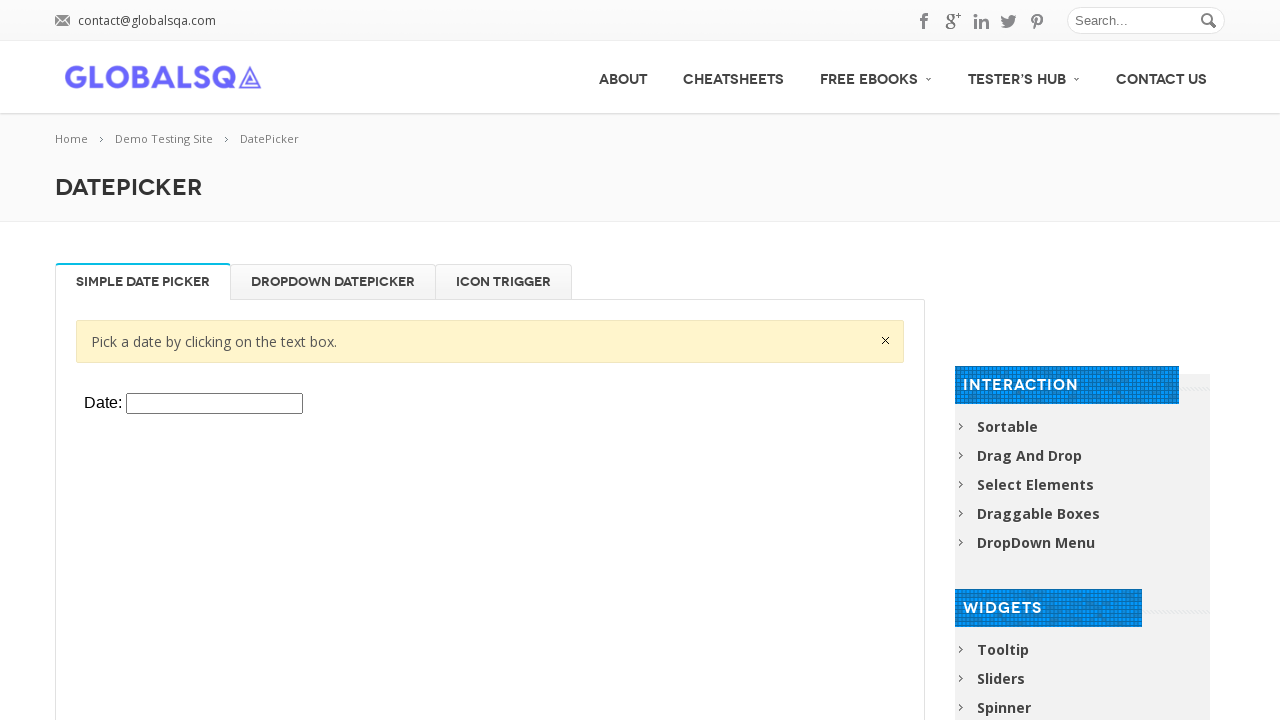

Clicked datepicker input to open calendar at (214, 404) on xpath=//div[@class='resp-tabs-container']/div[1]/p/iframe >> internal:control=en
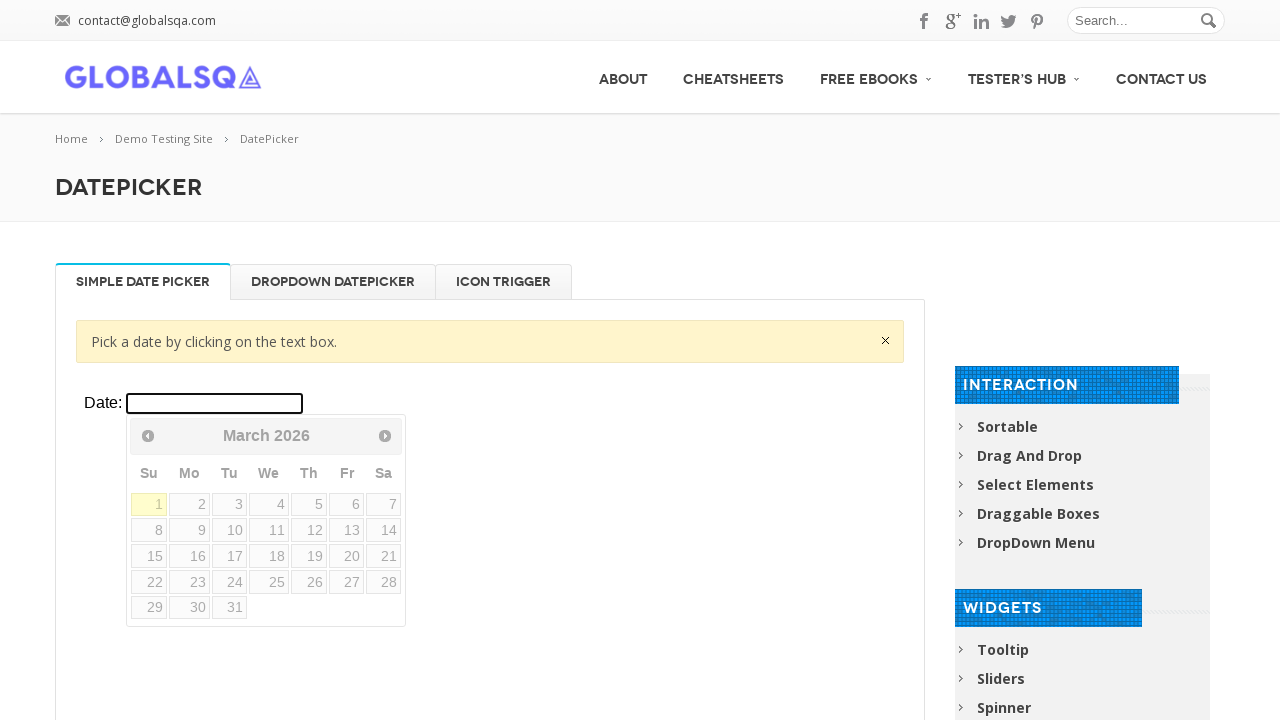

Datepicker calendar widget became visible
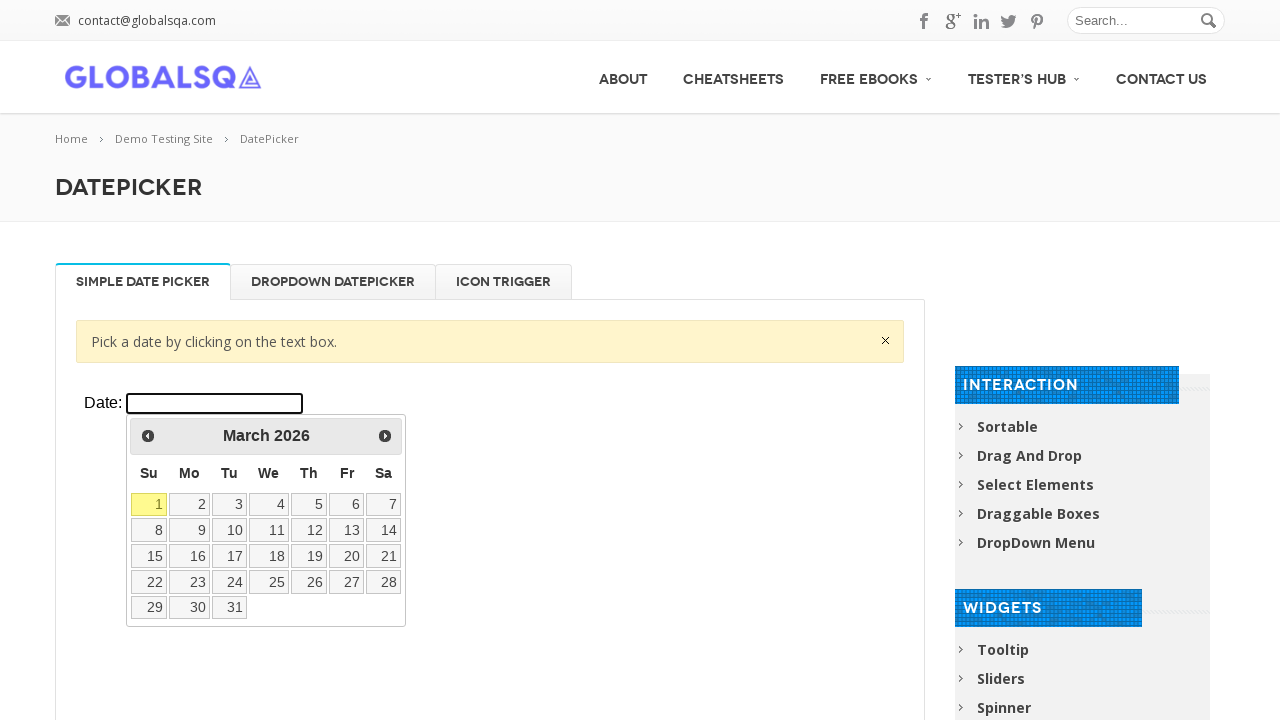

Retrieved current year from calendar: 2026
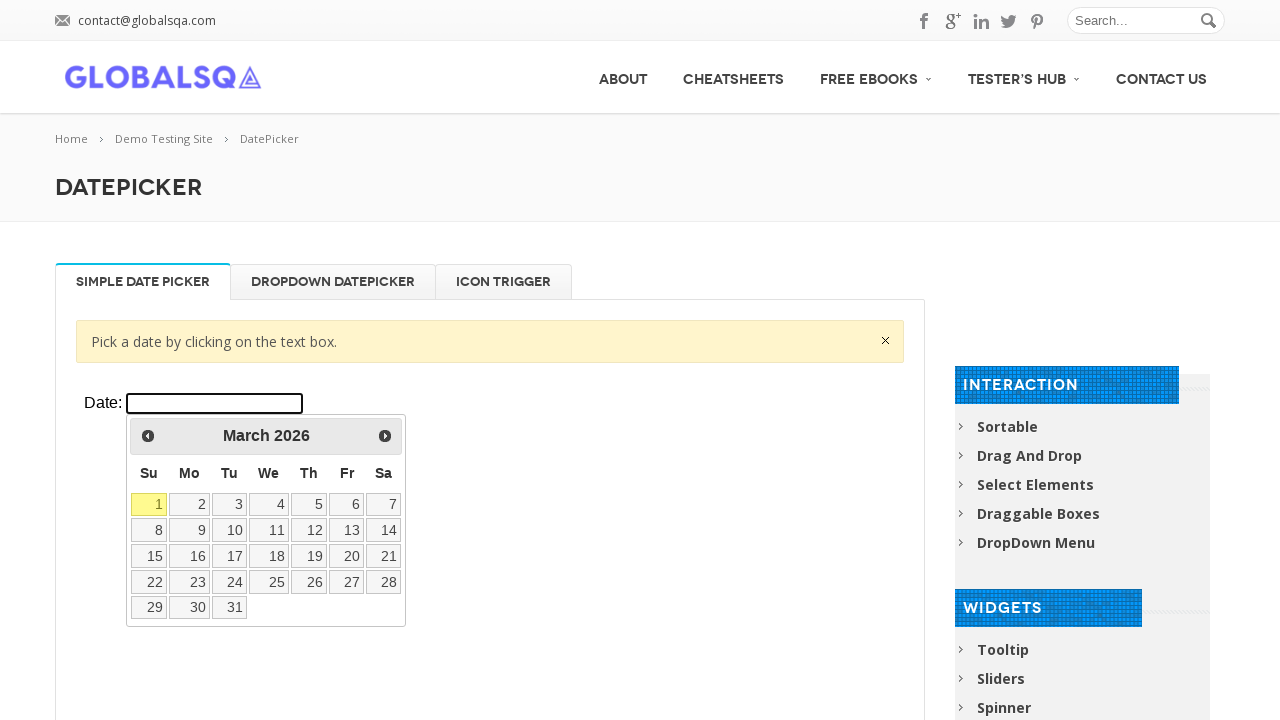

Clicked previous button to navigate backward in years (target: 2021) at (148, 436) on xpath=//div[@class='resp-tabs-container']/div[1]/p/iframe >> internal:control=en
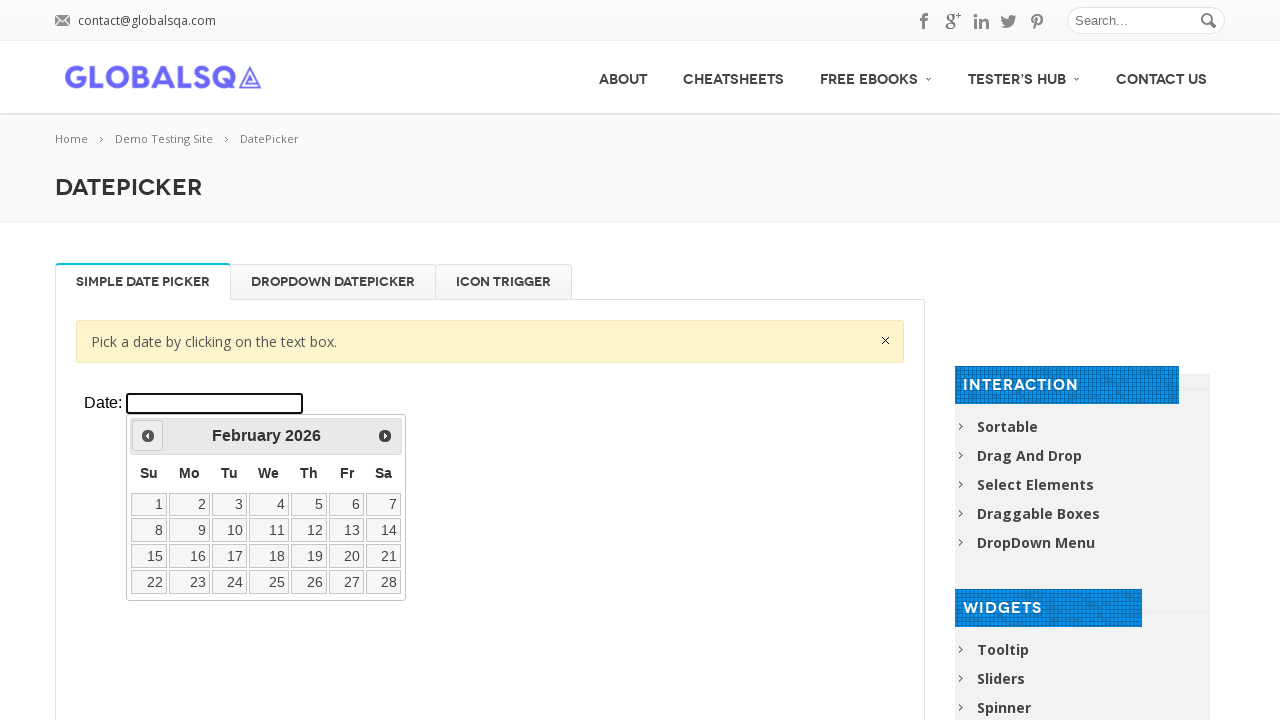

Waited 200ms for calendar animation
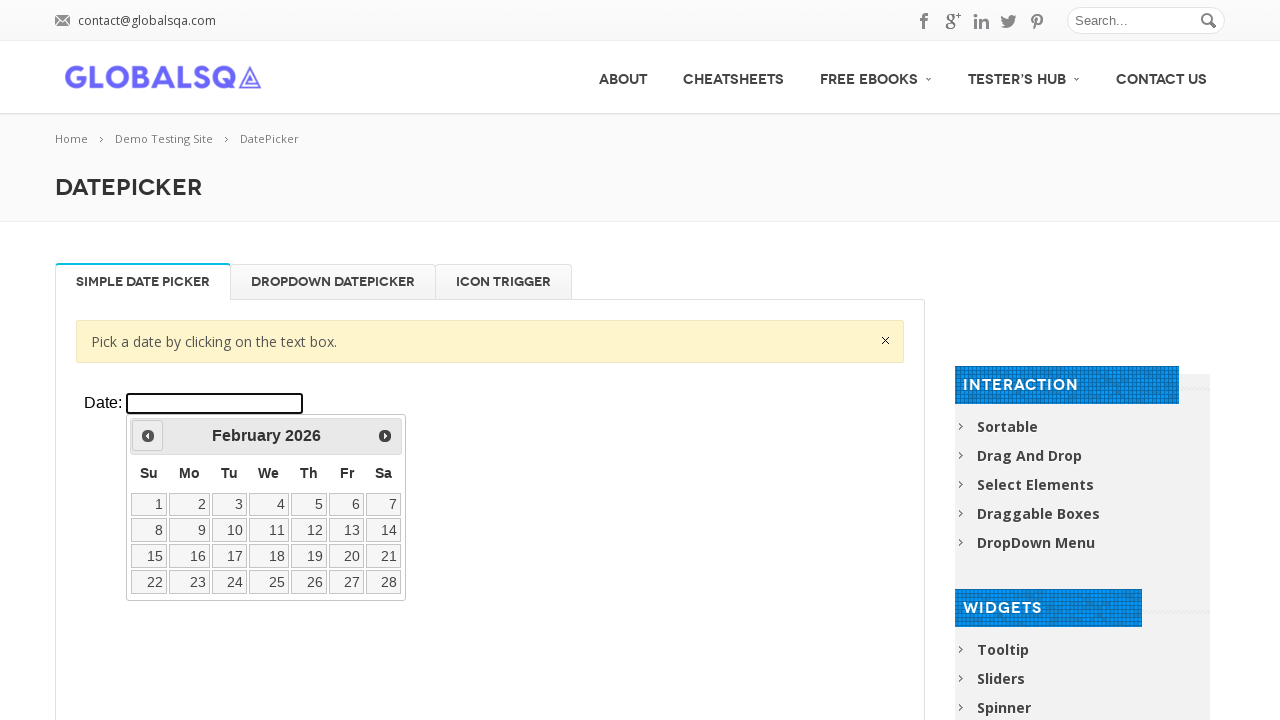

Clicked previous button to navigate backward in years (target: 2021) at (148, 436) on xpath=//div[@class='resp-tabs-container']/div[1]/p/iframe >> internal:control=en
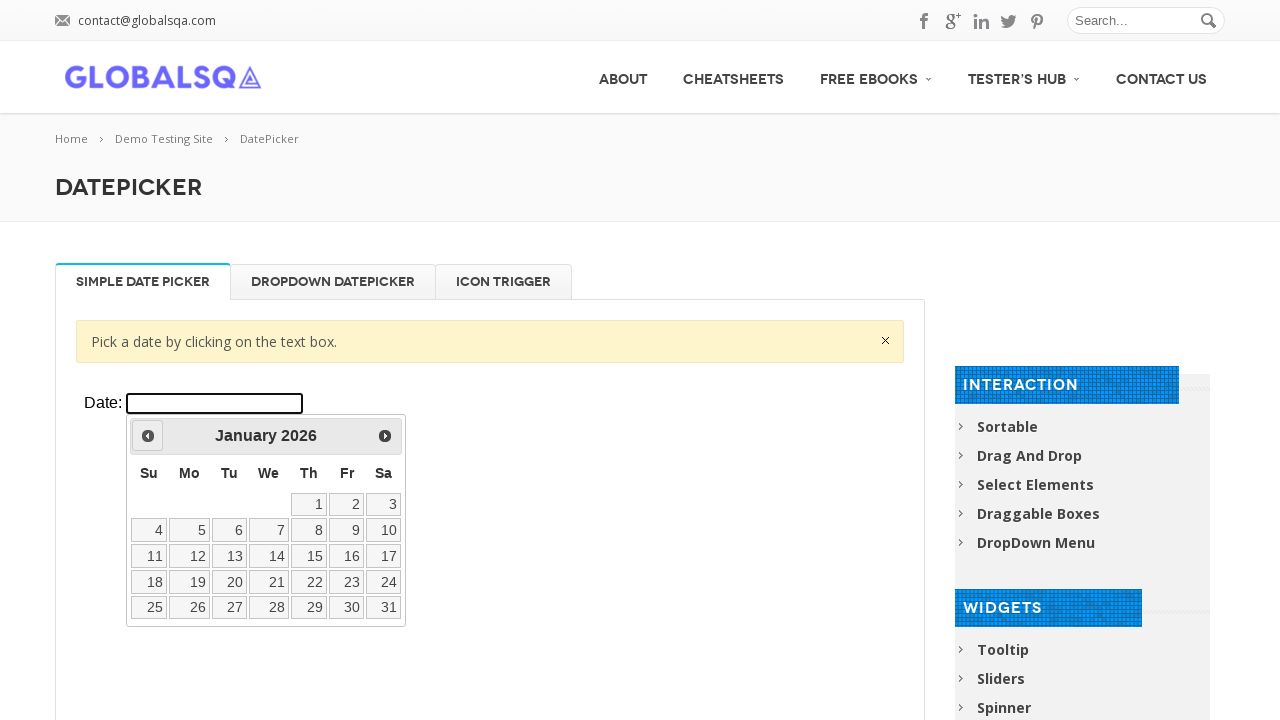

Waited 200ms for calendar animation
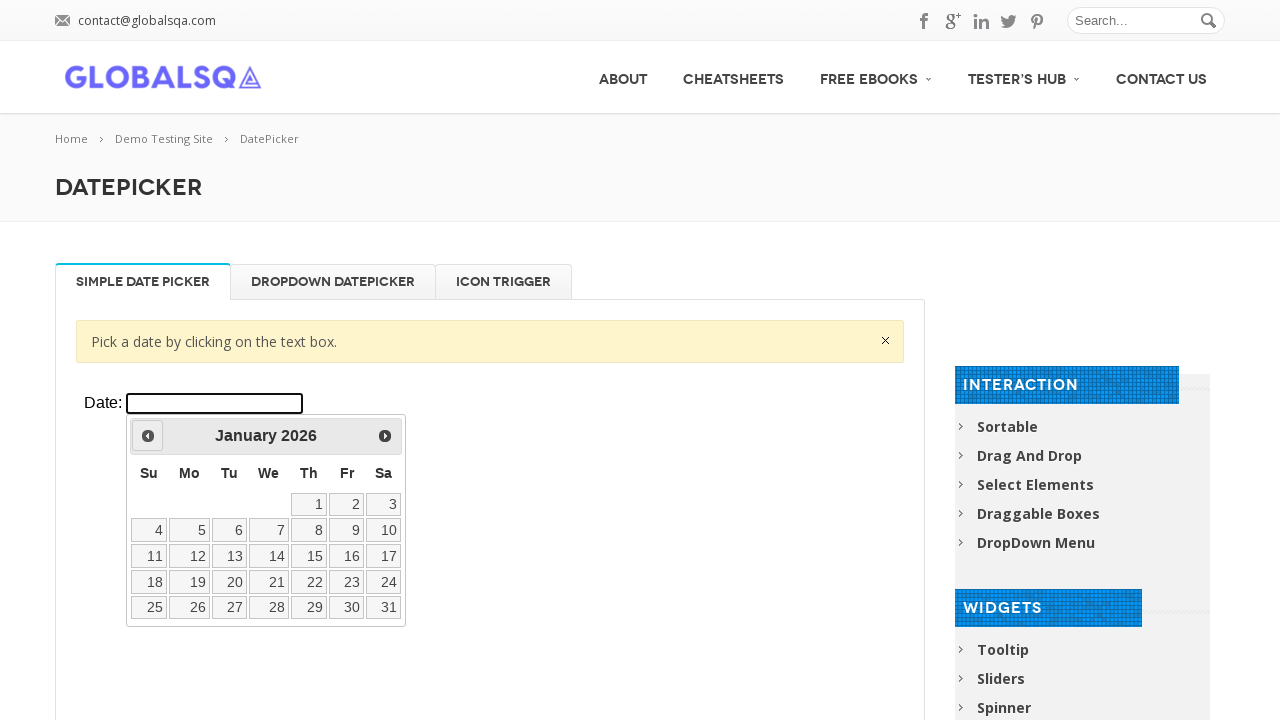

Clicked previous button to navigate backward in years (target: 2021) at (148, 436) on xpath=//div[@class='resp-tabs-container']/div[1]/p/iframe >> internal:control=en
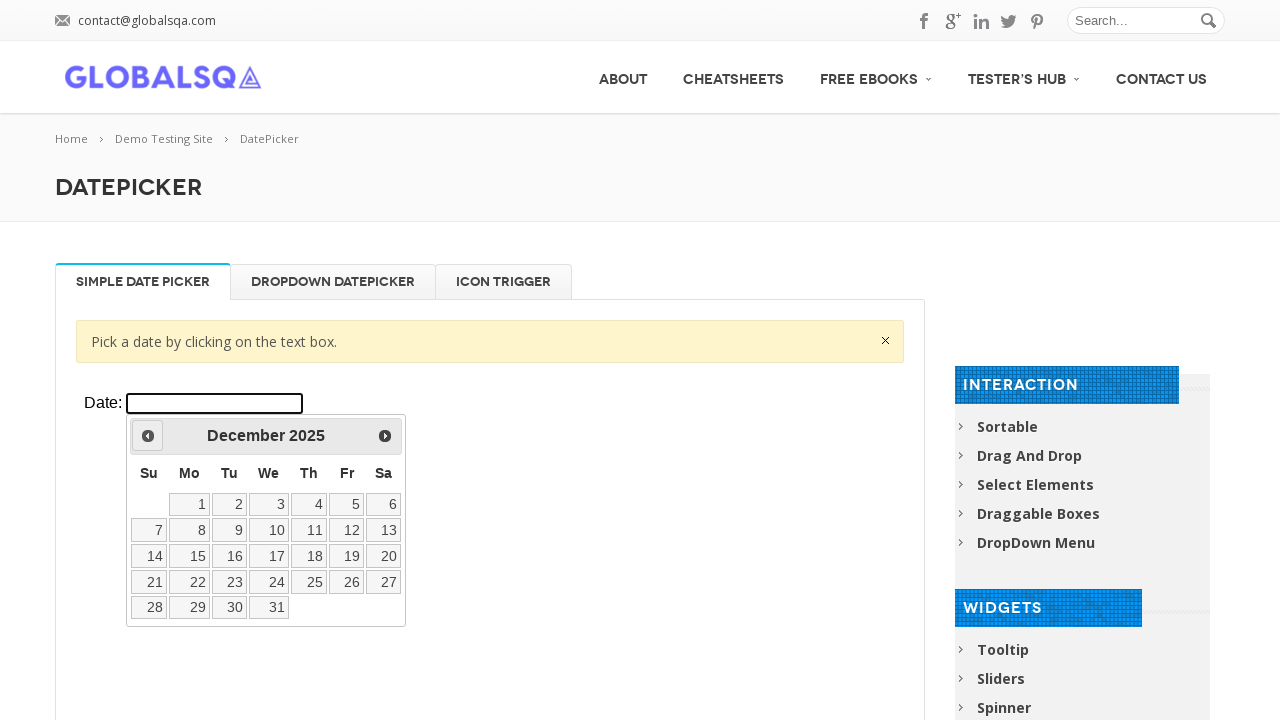

Waited 200ms for calendar animation
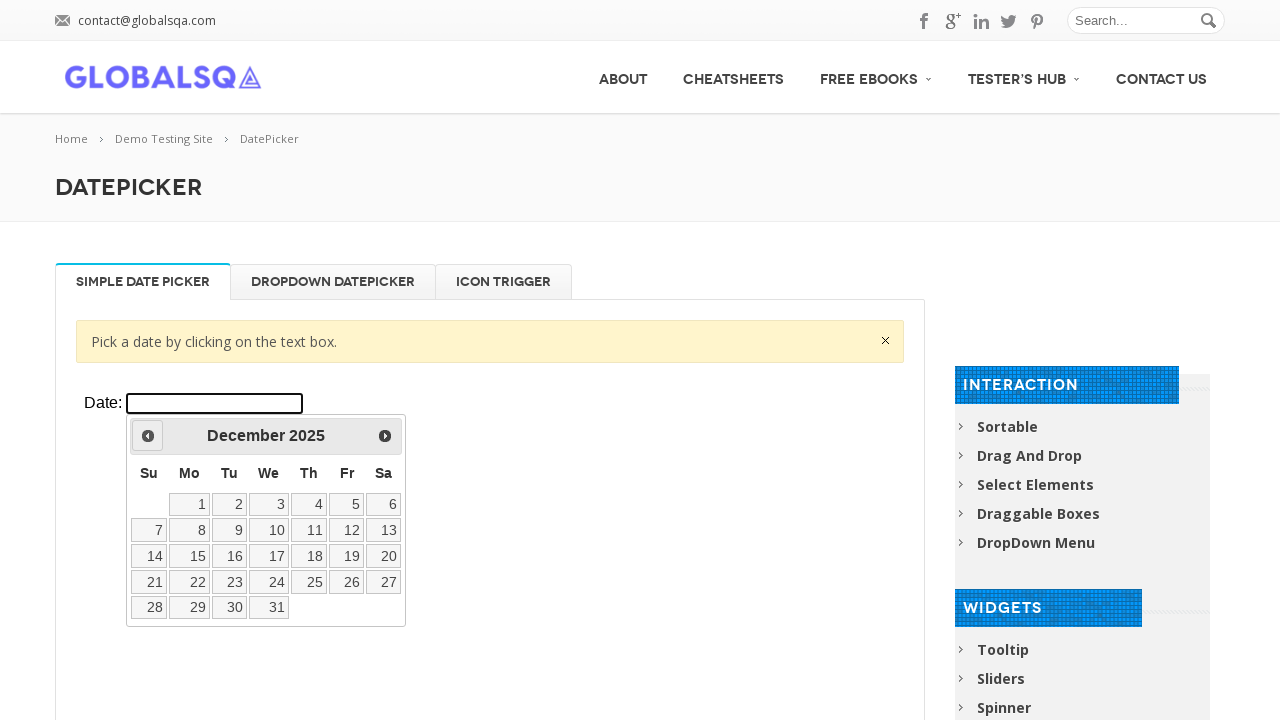

Clicked previous button to navigate backward in years (target: 2021) at (148, 436) on xpath=//div[@class='resp-tabs-container']/div[1]/p/iframe >> internal:control=en
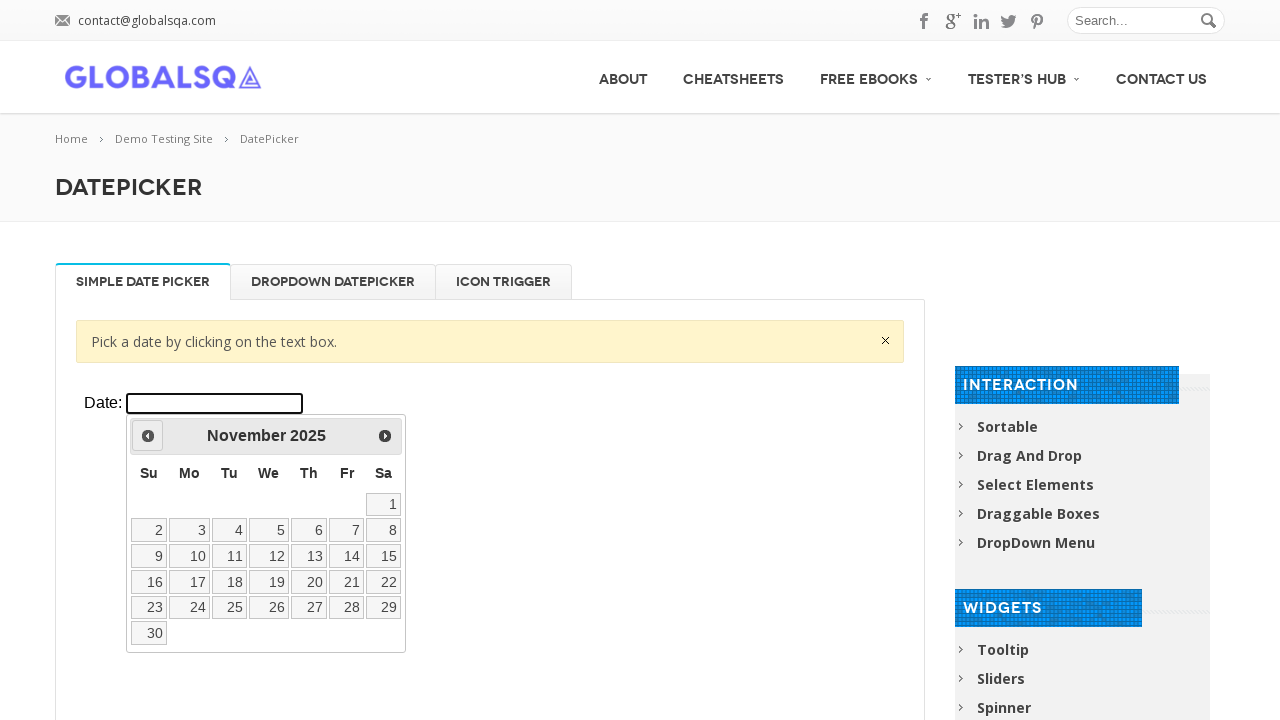

Waited 200ms for calendar animation
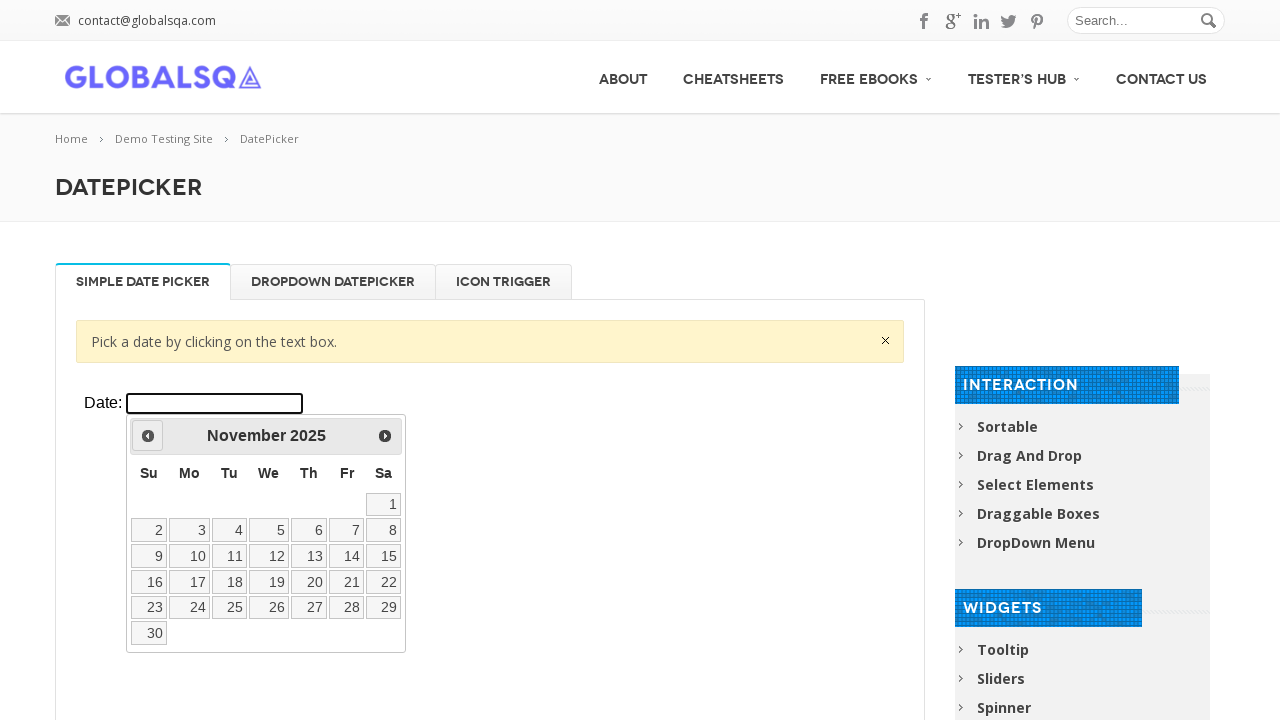

Clicked previous button to navigate backward in years (target: 2021) at (148, 436) on xpath=//div[@class='resp-tabs-container']/div[1]/p/iframe >> internal:control=en
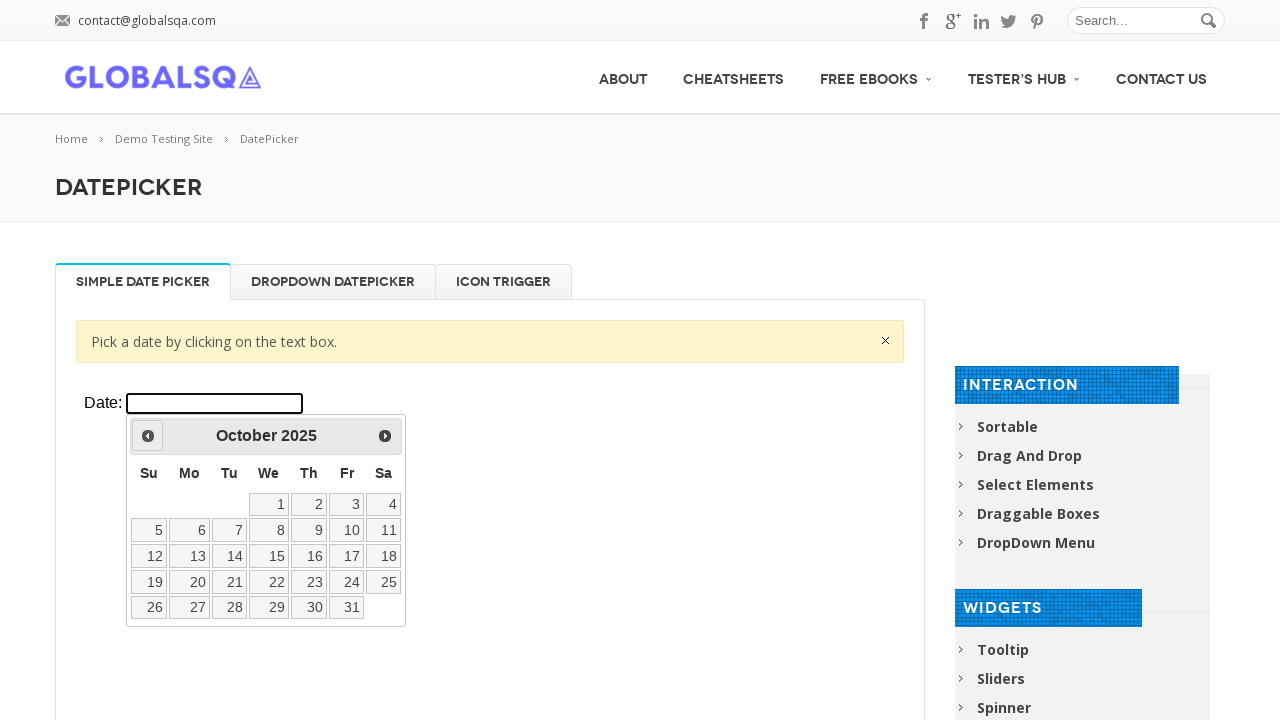

Waited 200ms for calendar animation
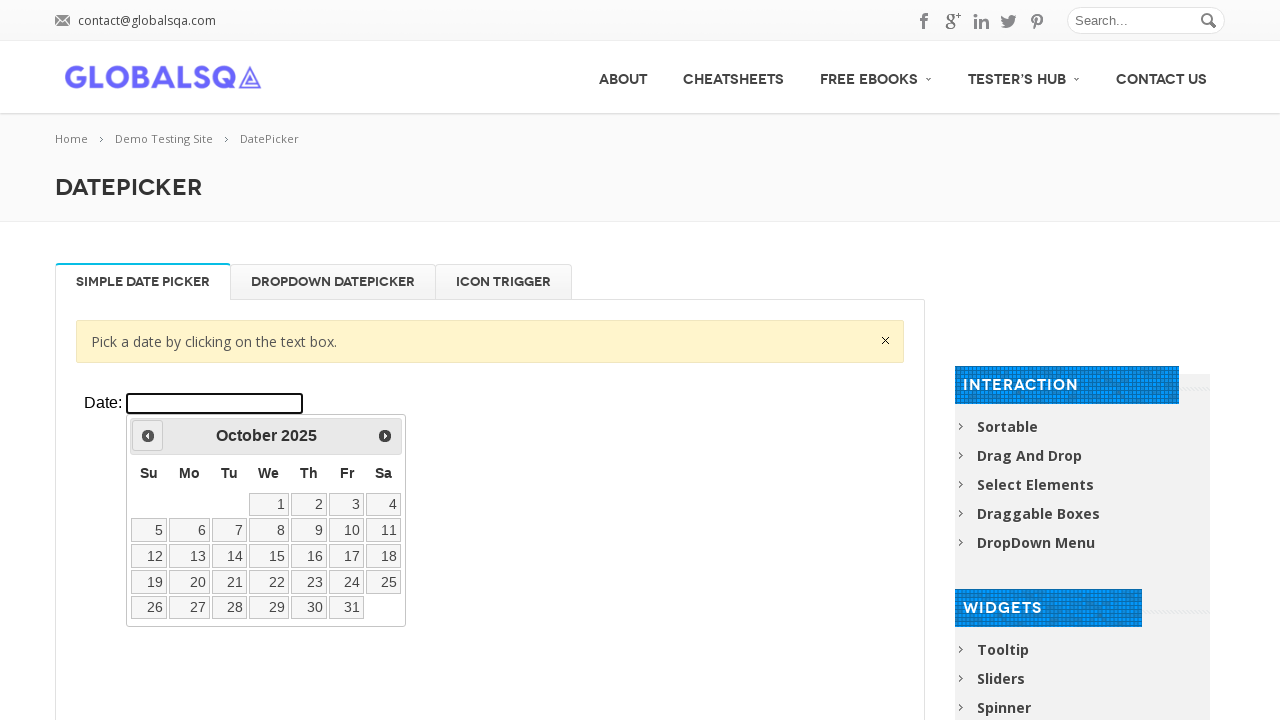

Clicked previous button to navigate backward in years (target: 2021) at (148, 436) on xpath=//div[@class='resp-tabs-container']/div[1]/p/iframe >> internal:control=en
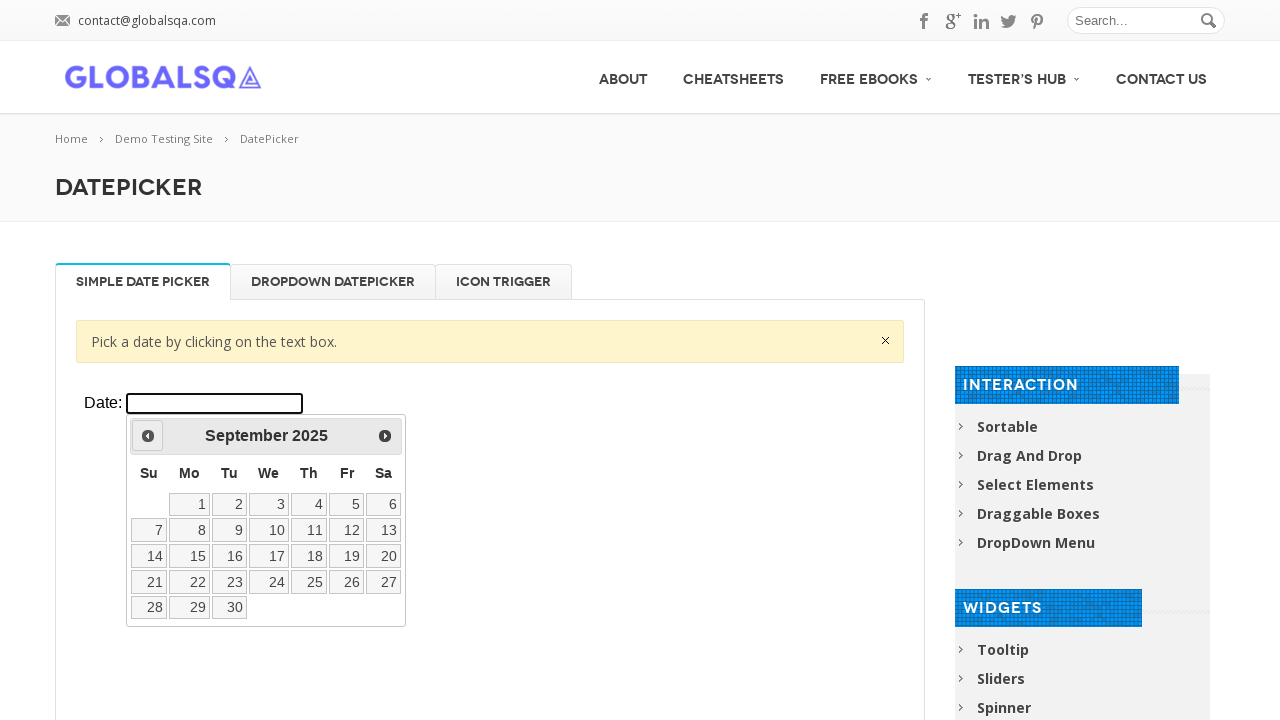

Waited 200ms for calendar animation
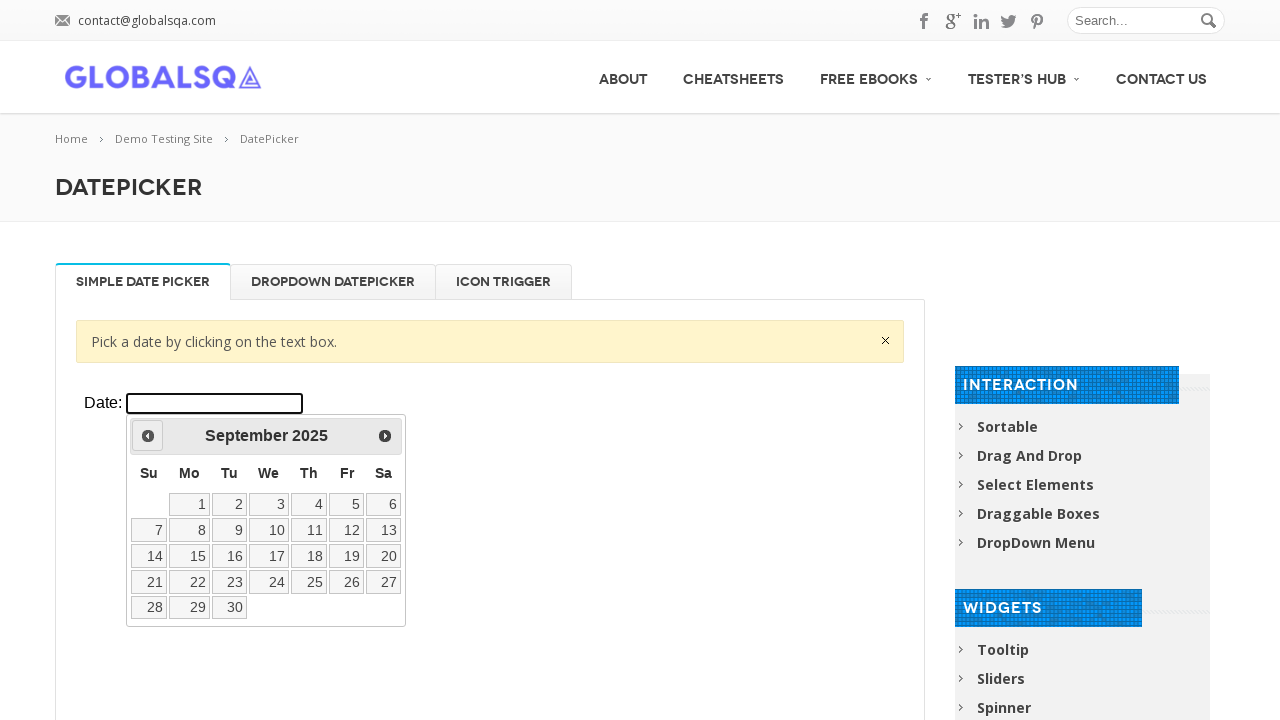

Clicked previous button to navigate backward in years (target: 2021) at (148, 436) on xpath=//div[@class='resp-tabs-container']/div[1]/p/iframe >> internal:control=en
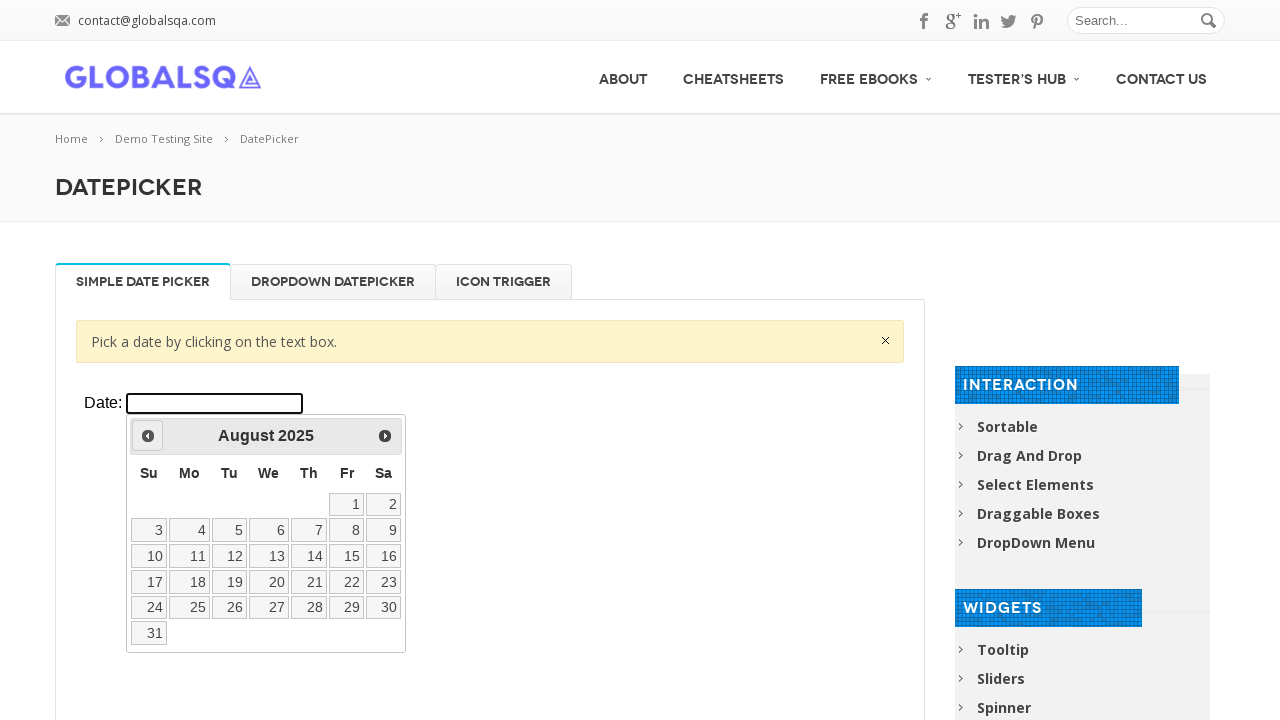

Waited 200ms for calendar animation
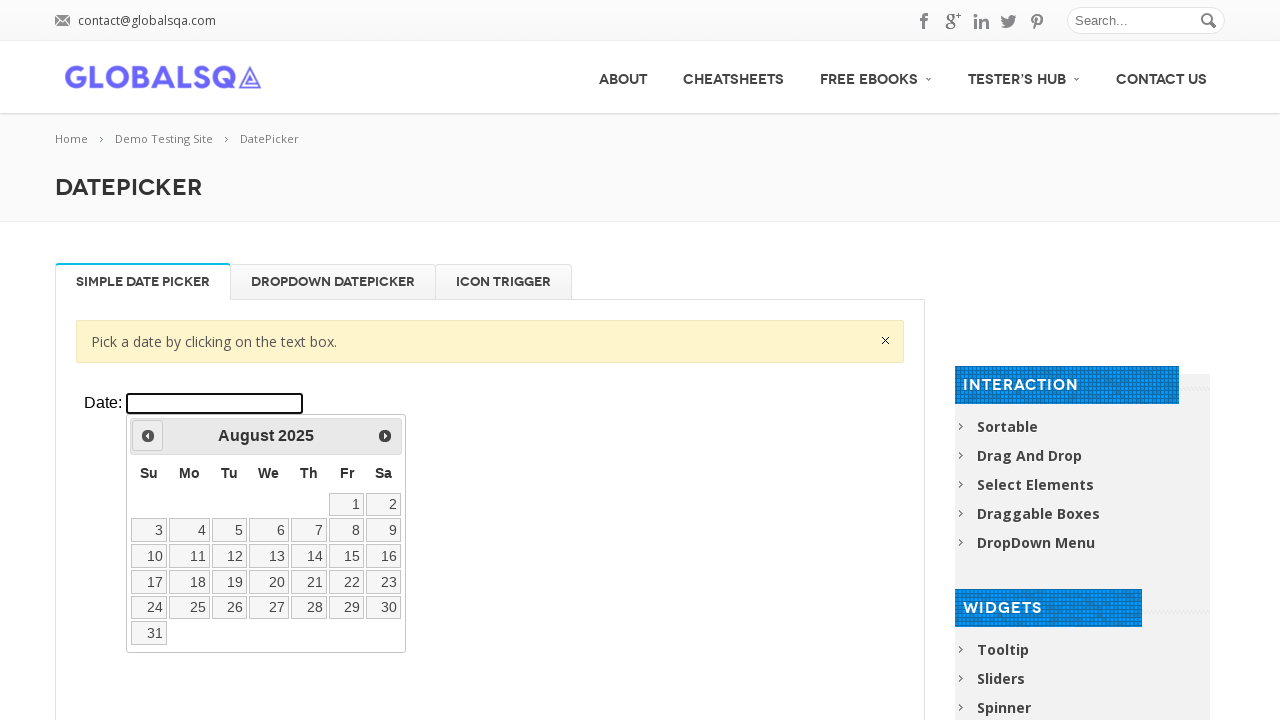

Clicked previous button to navigate backward in years (target: 2021) at (148, 436) on xpath=//div[@class='resp-tabs-container']/div[1]/p/iframe >> internal:control=en
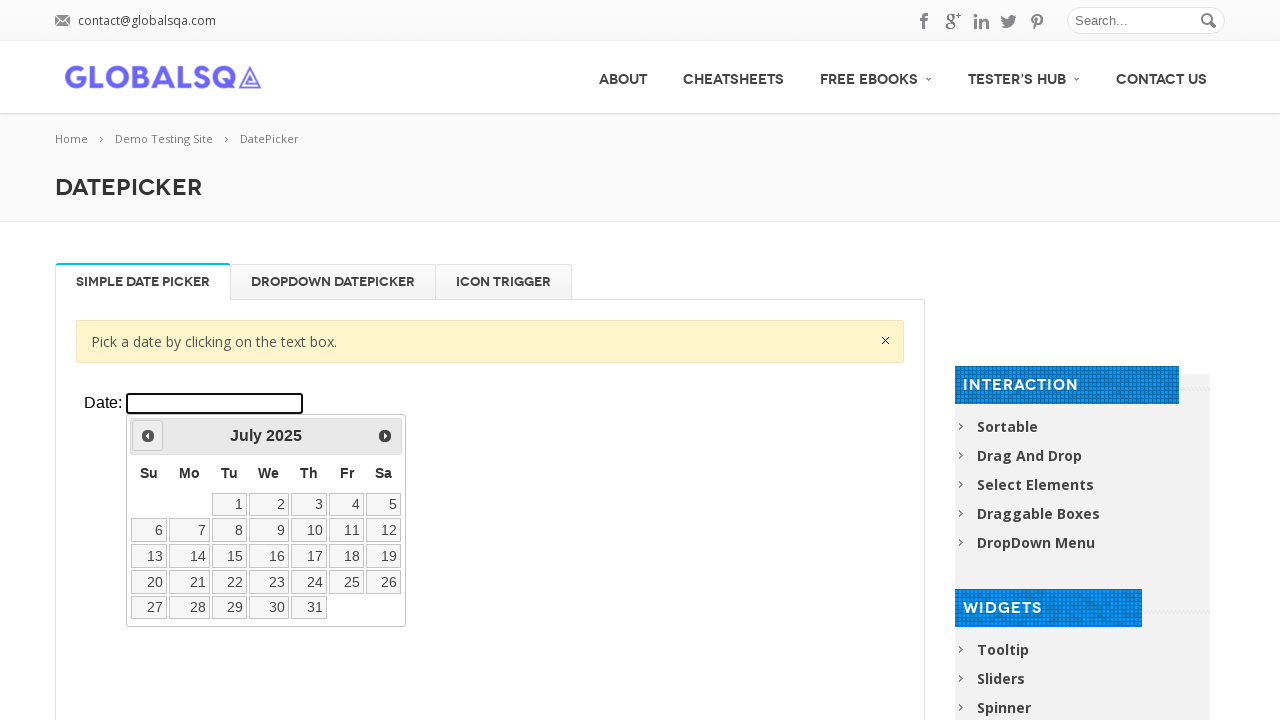

Waited 200ms for calendar animation
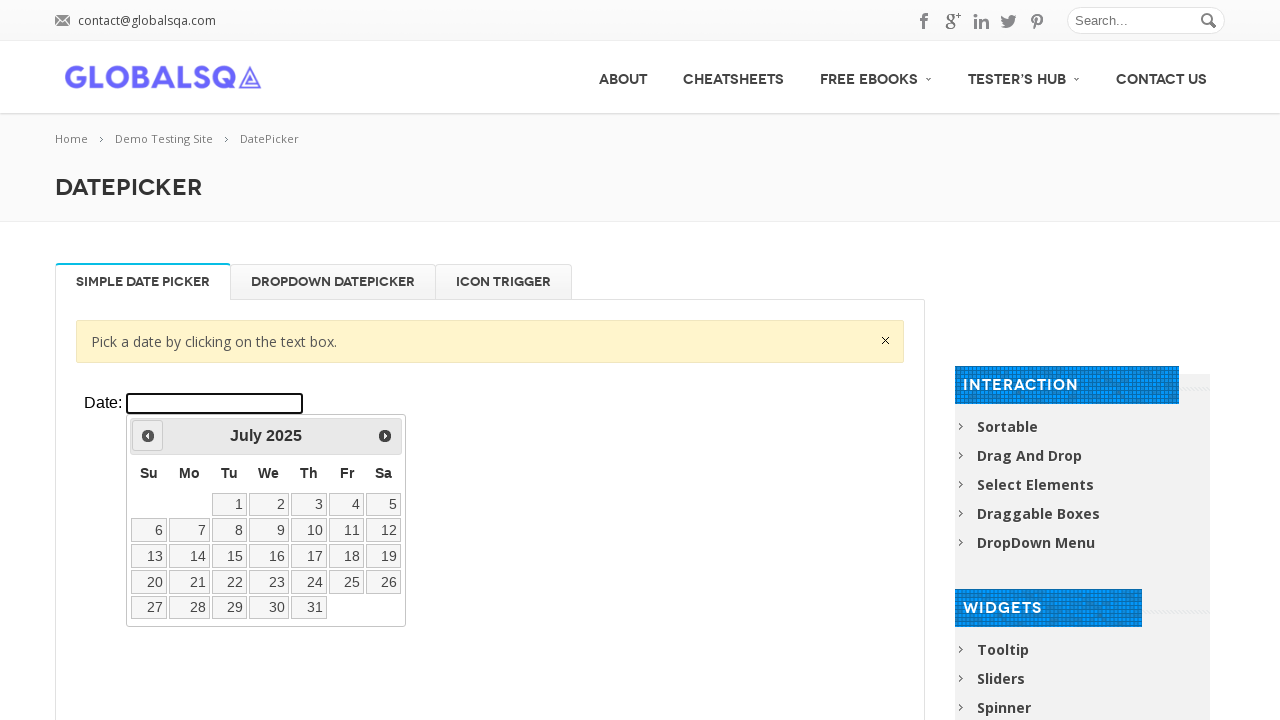

Clicked previous button to navigate backward in years (target: 2021) at (148, 436) on xpath=//div[@class='resp-tabs-container']/div[1]/p/iframe >> internal:control=en
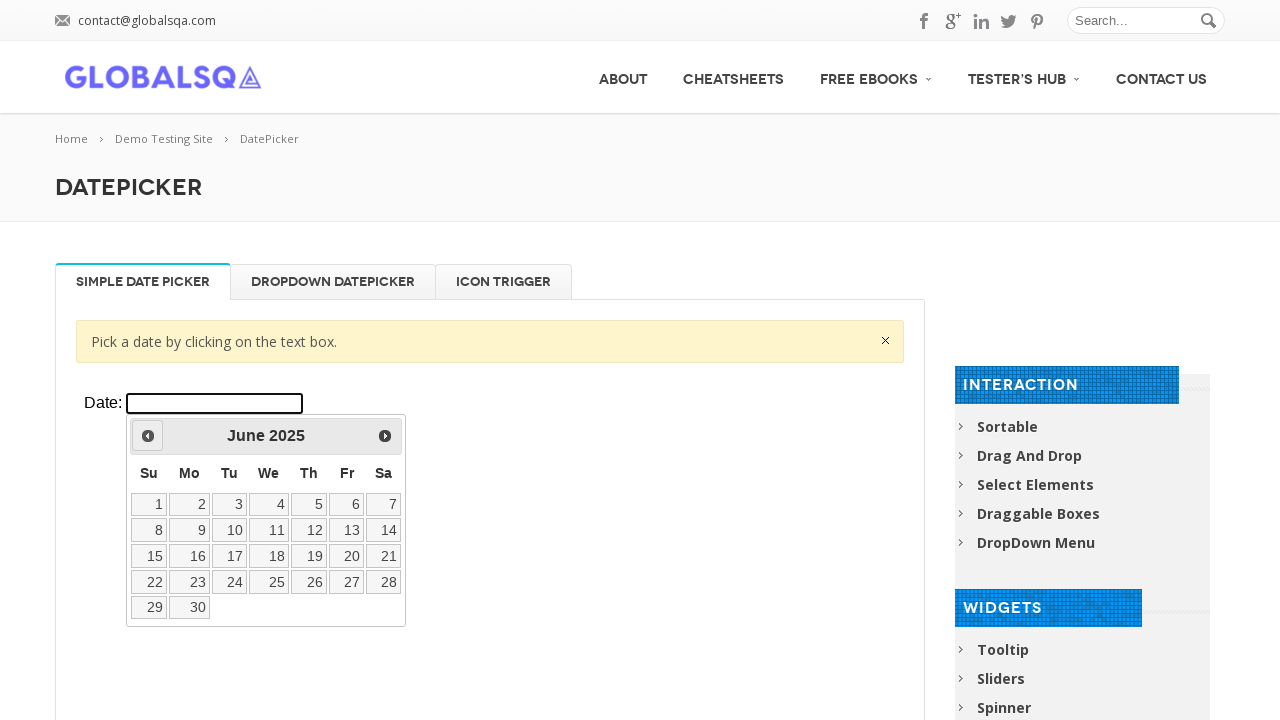

Waited 200ms for calendar animation
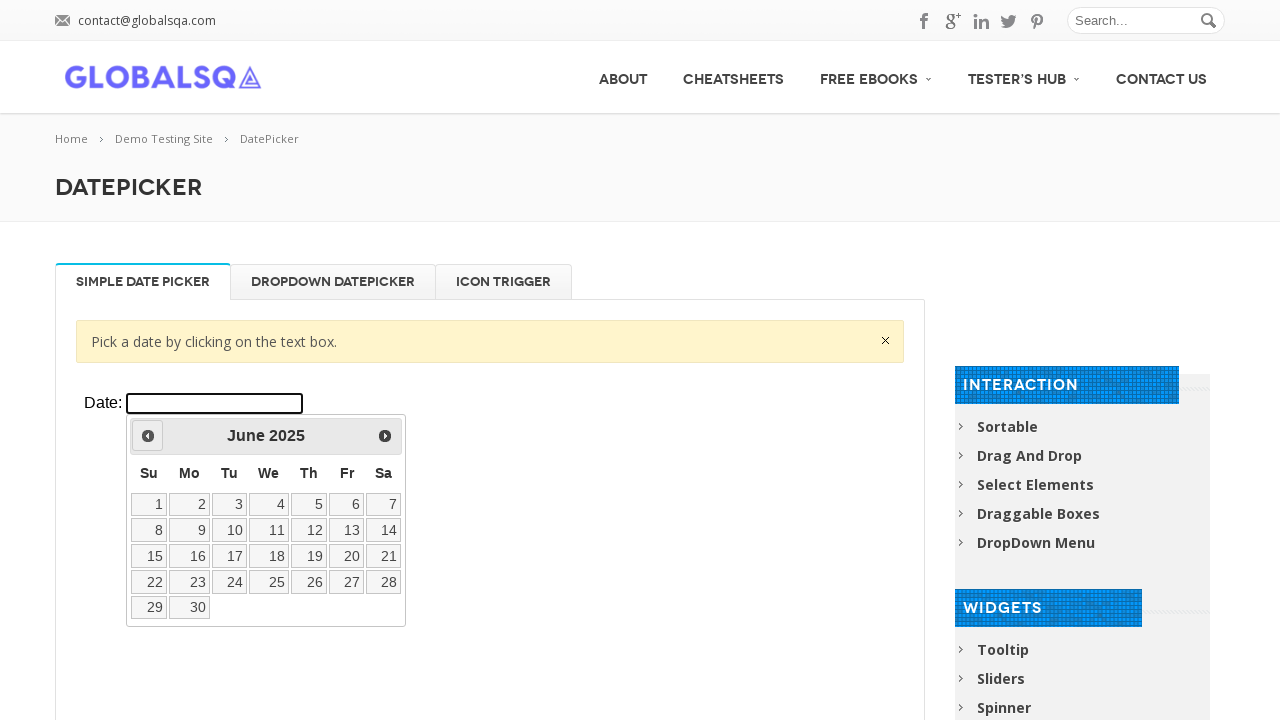

Clicked previous button to navigate backward in years (target: 2021) at (148, 436) on xpath=//div[@class='resp-tabs-container']/div[1]/p/iframe >> internal:control=en
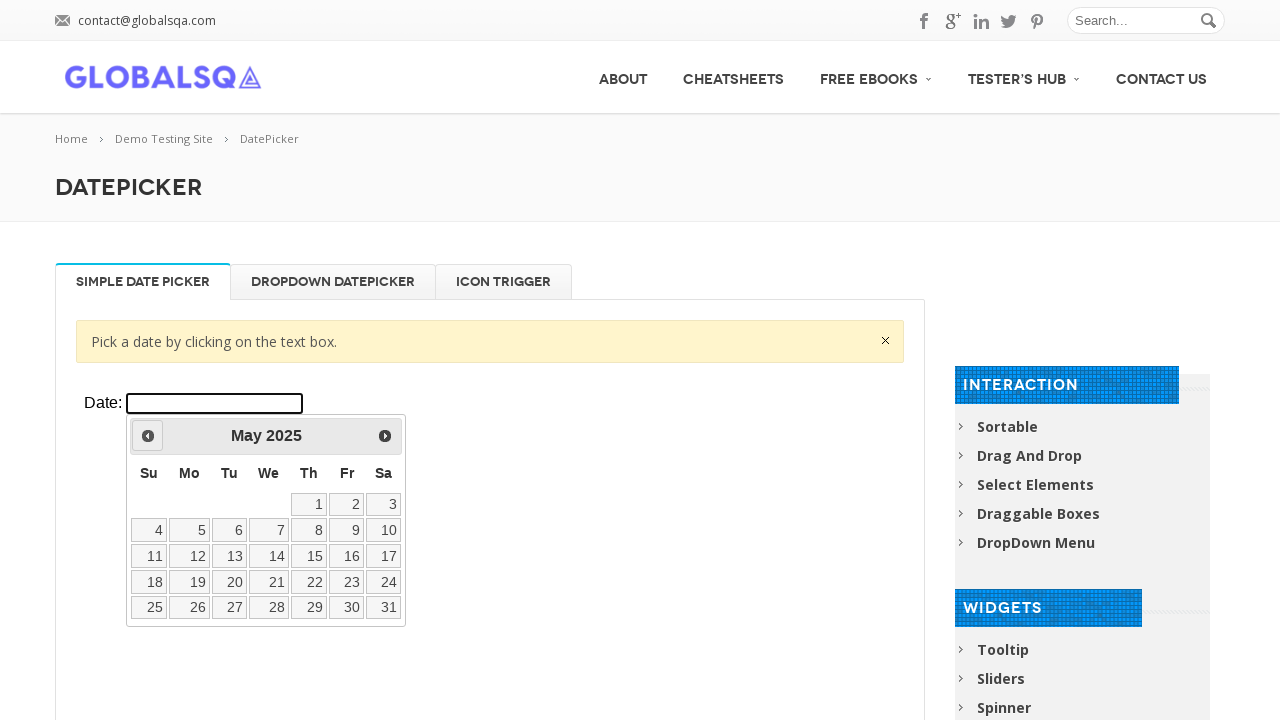

Waited 200ms for calendar animation
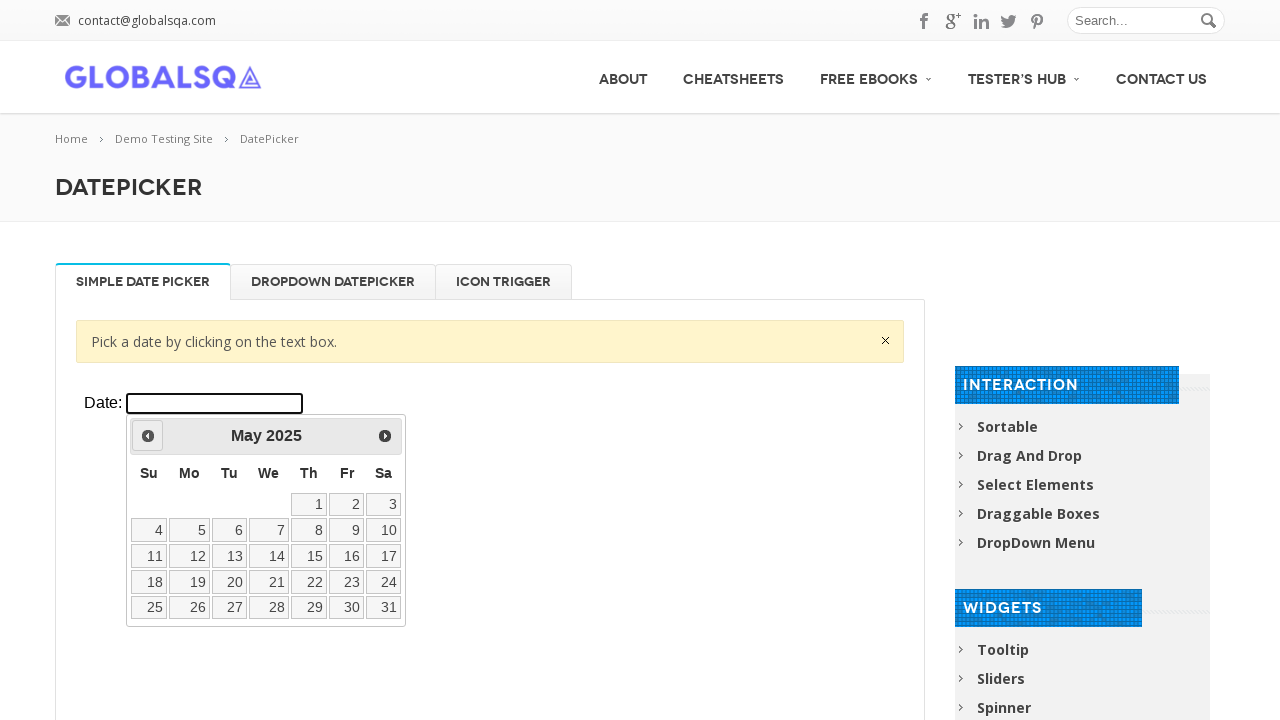

Clicked previous button to navigate backward in years (target: 2021) at (148, 436) on xpath=//div[@class='resp-tabs-container']/div[1]/p/iframe >> internal:control=en
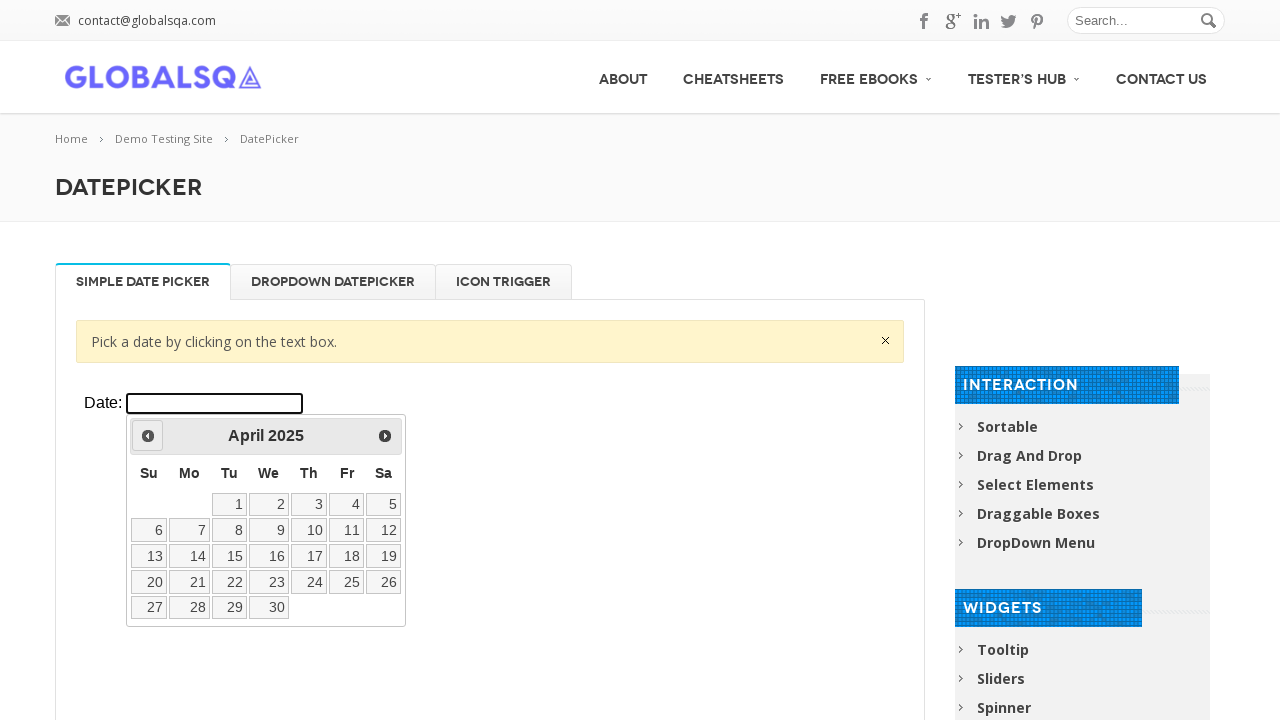

Waited 200ms for calendar animation
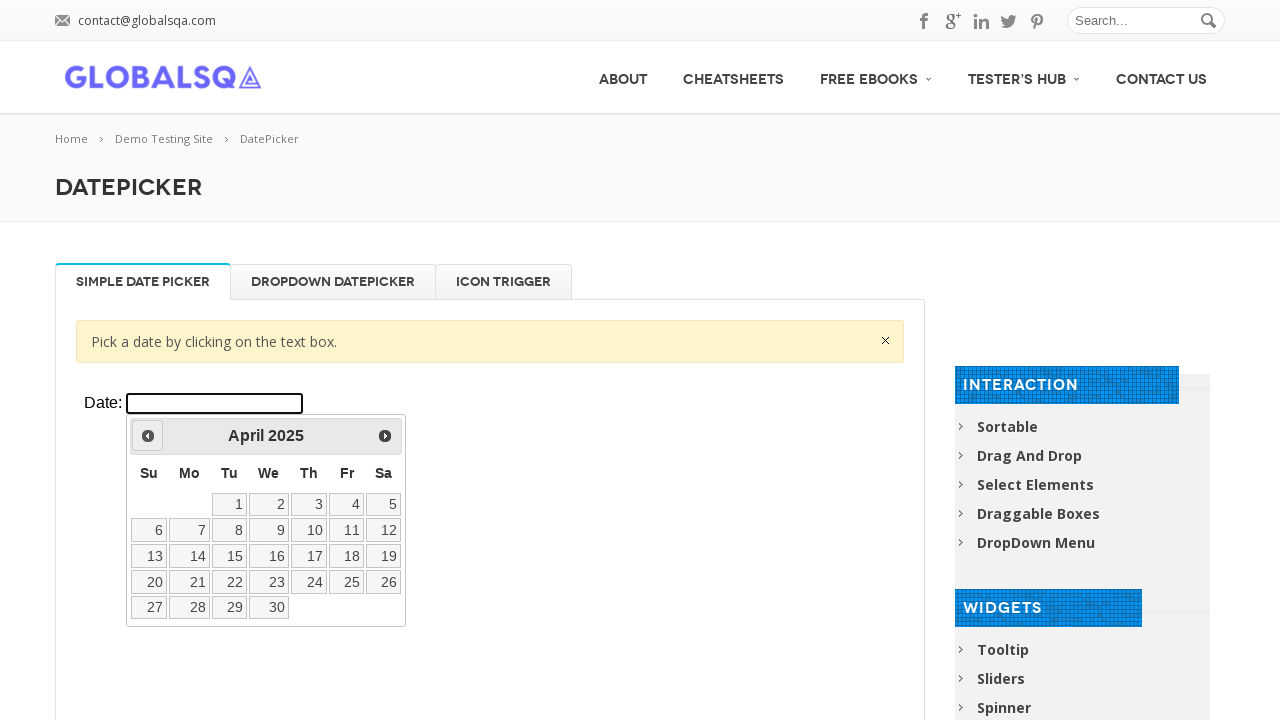

Clicked previous button to navigate backward in years (target: 2021) at (148, 436) on xpath=//div[@class='resp-tabs-container']/div[1]/p/iframe >> internal:control=en
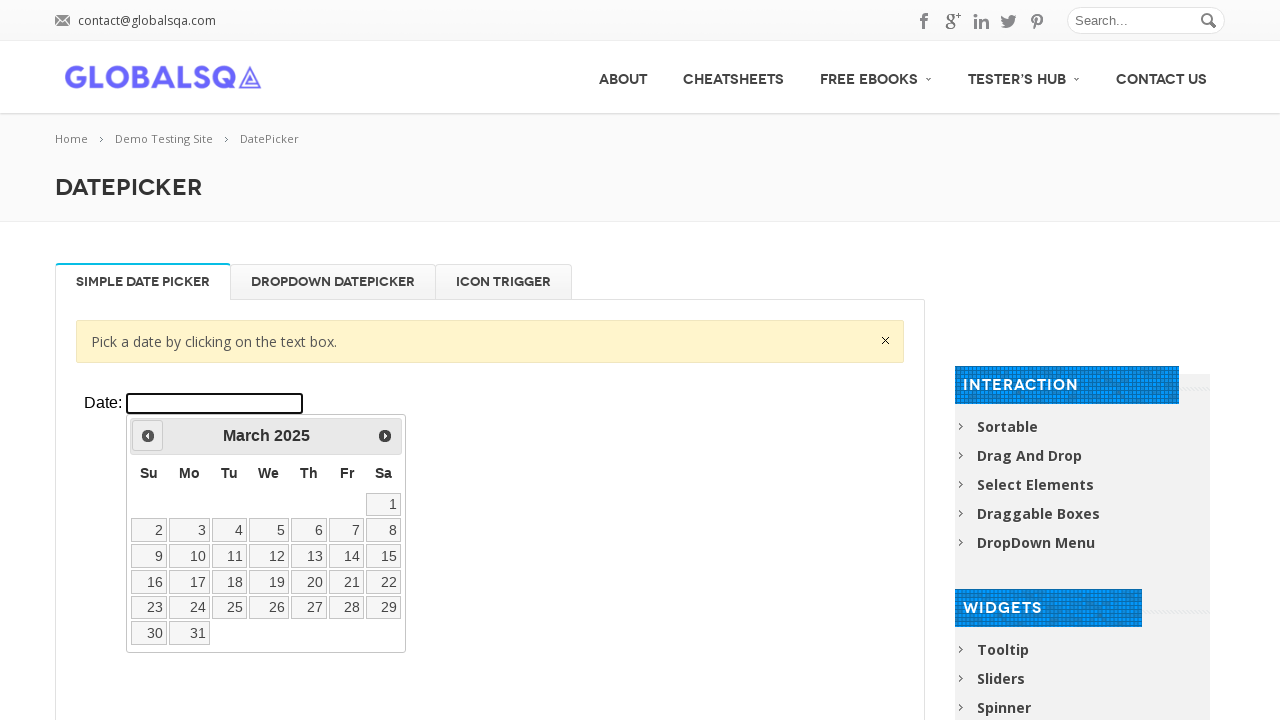

Waited 200ms for calendar animation
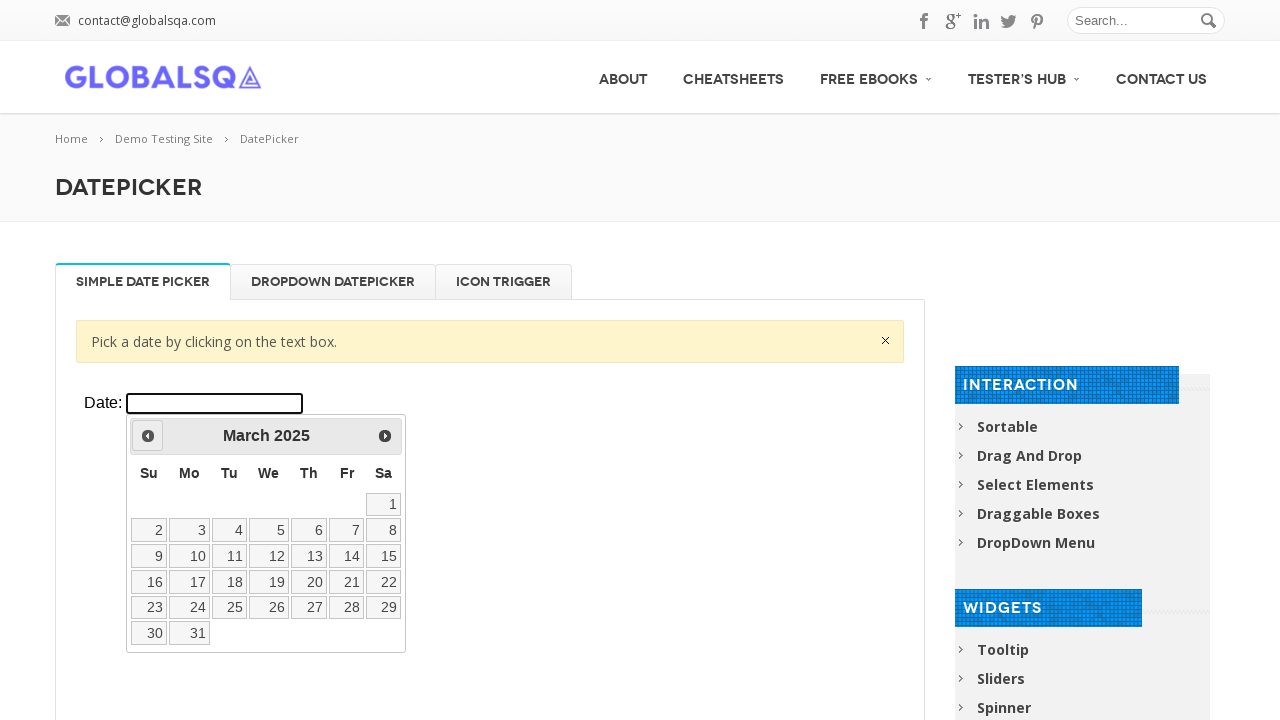

Clicked previous button to navigate backward in years (target: 2021) at (148, 436) on xpath=//div[@class='resp-tabs-container']/div[1]/p/iframe >> internal:control=en
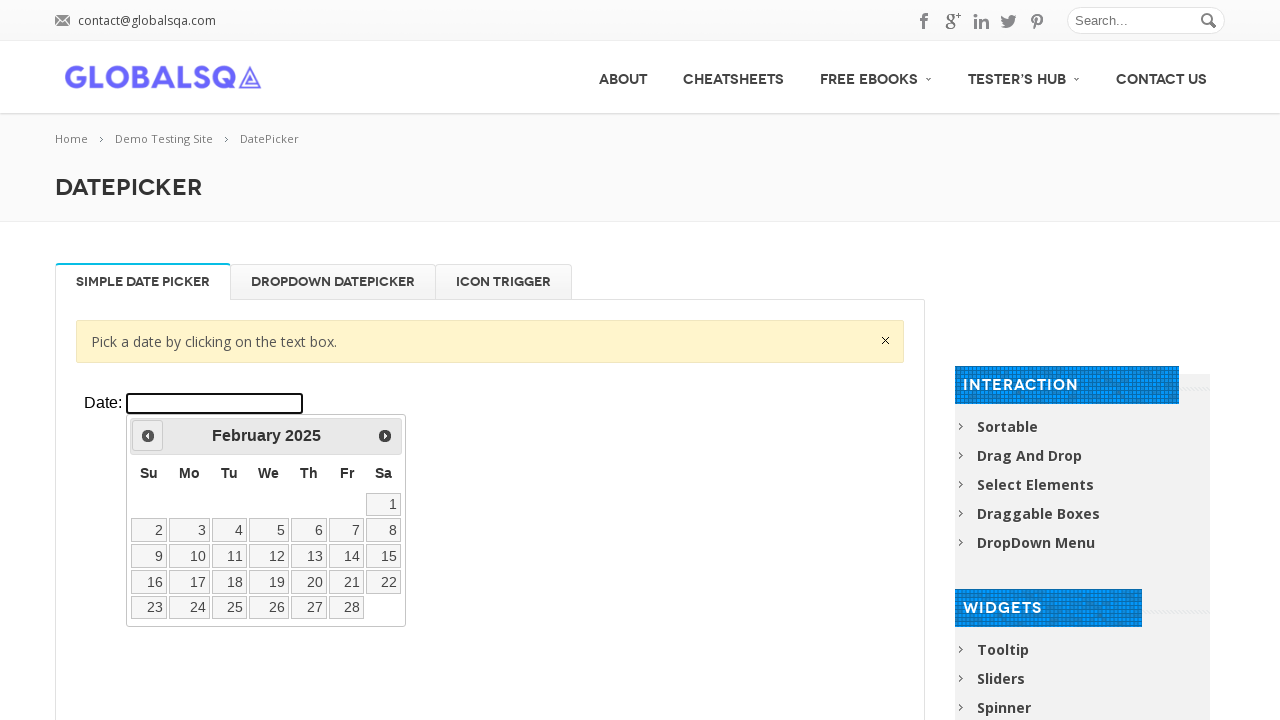

Waited 200ms for calendar animation
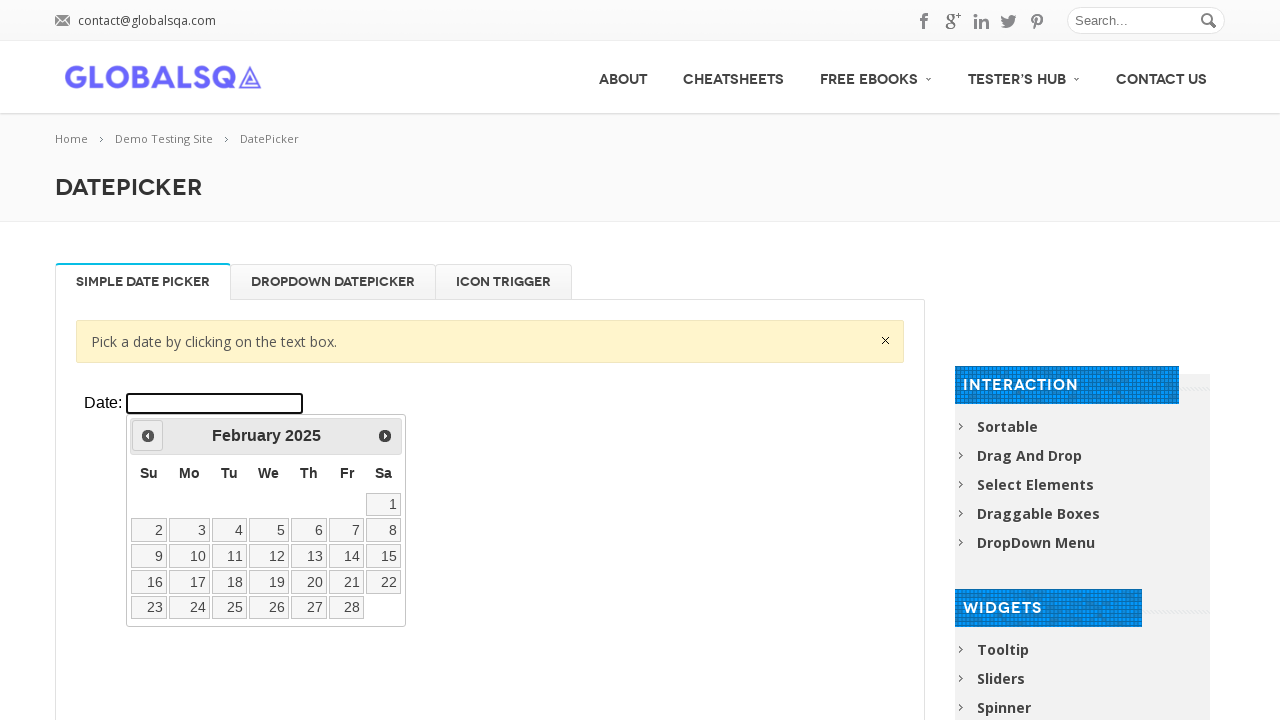

Clicked previous button to navigate backward in years (target: 2021) at (148, 436) on xpath=//div[@class='resp-tabs-container']/div[1]/p/iframe >> internal:control=en
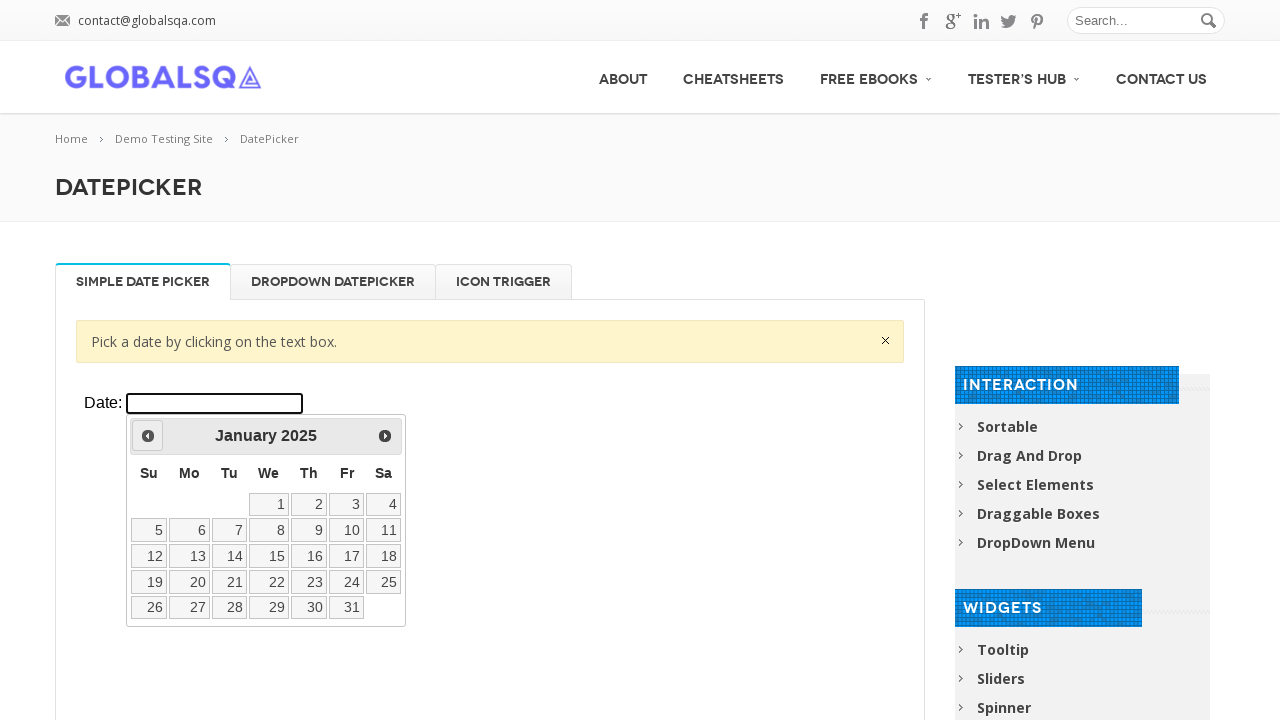

Waited 200ms for calendar animation
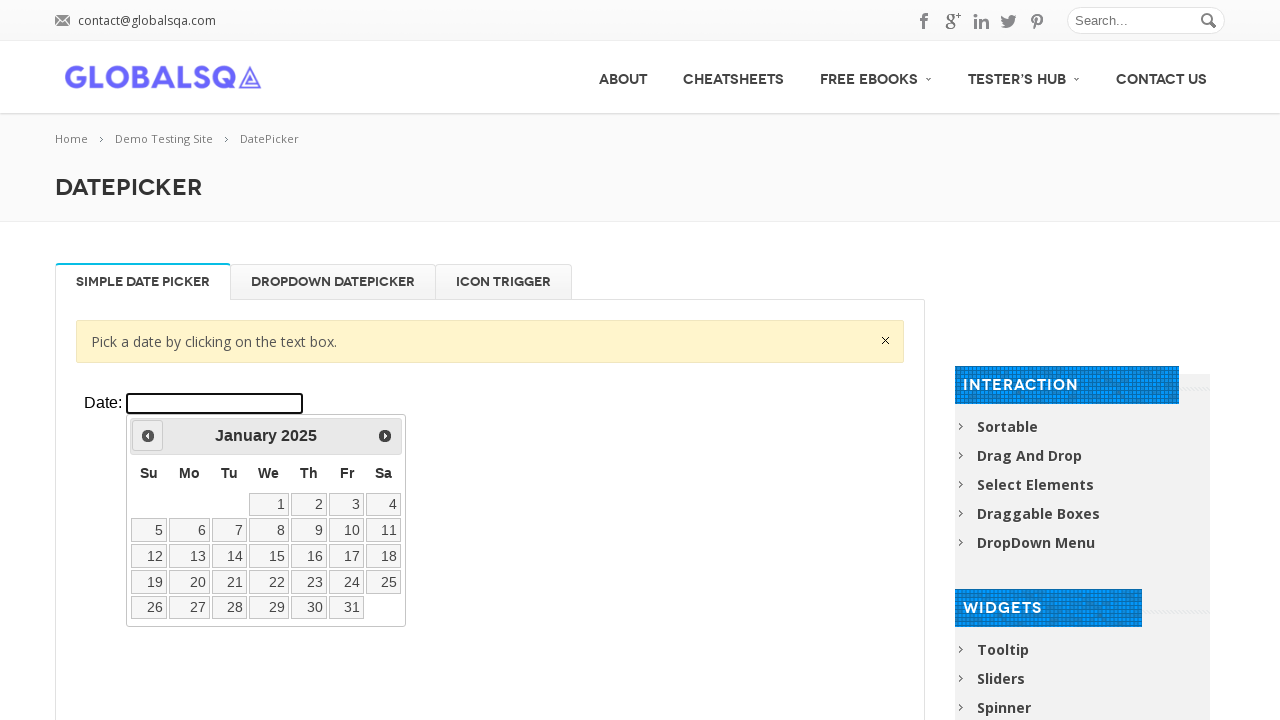

Clicked previous button to navigate backward in years (target: 2021) at (148, 436) on xpath=//div[@class='resp-tabs-container']/div[1]/p/iframe >> internal:control=en
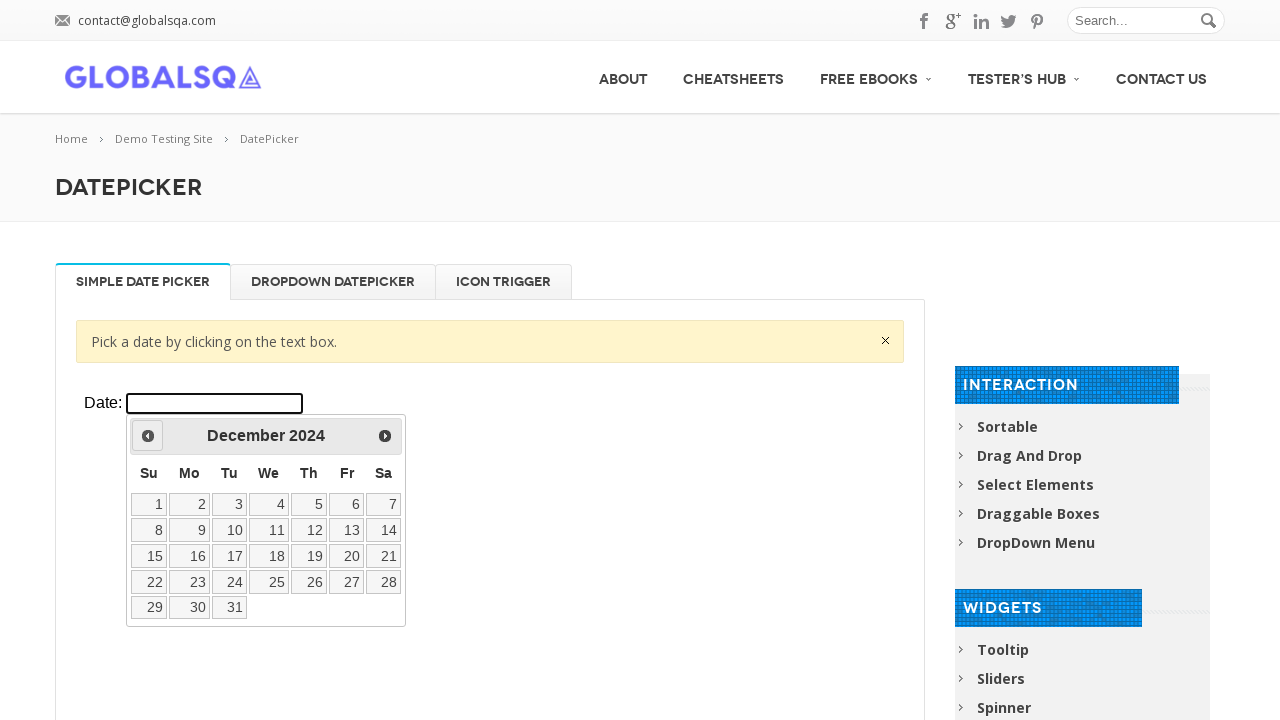

Waited 200ms for calendar animation
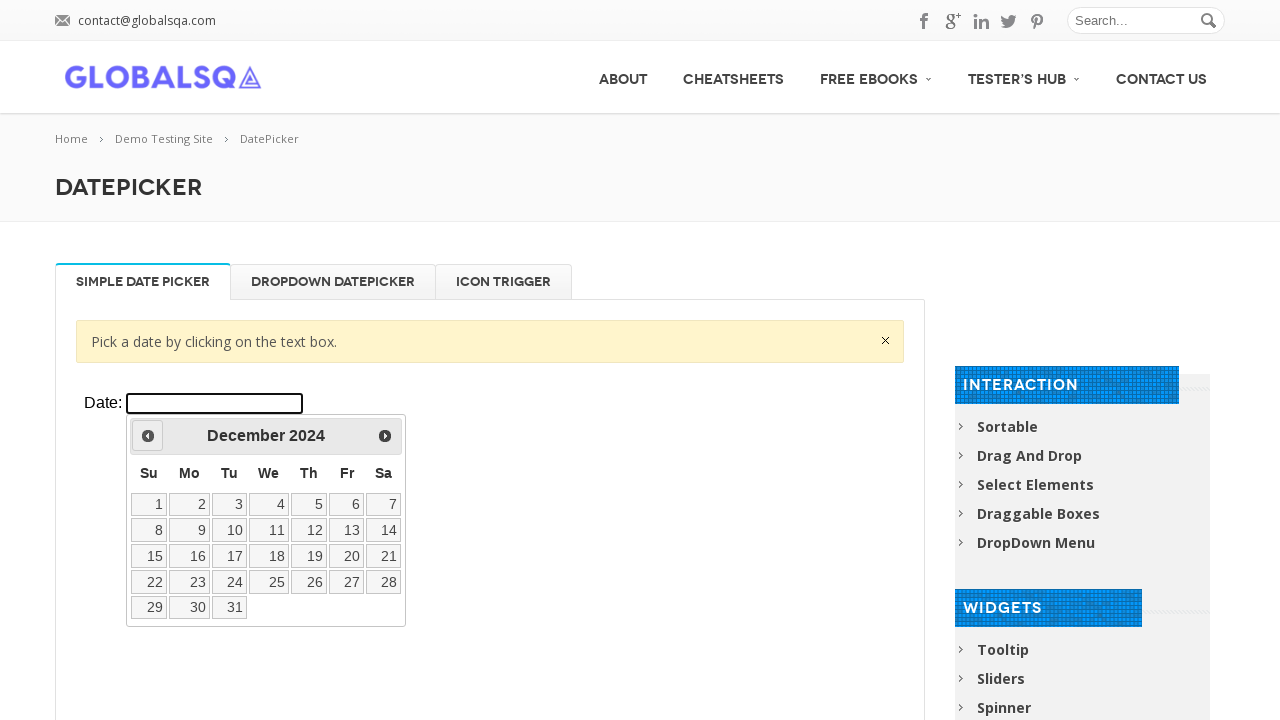

Clicked previous button to navigate backward in years (target: 2021) at (148, 436) on xpath=//div[@class='resp-tabs-container']/div[1]/p/iframe >> internal:control=en
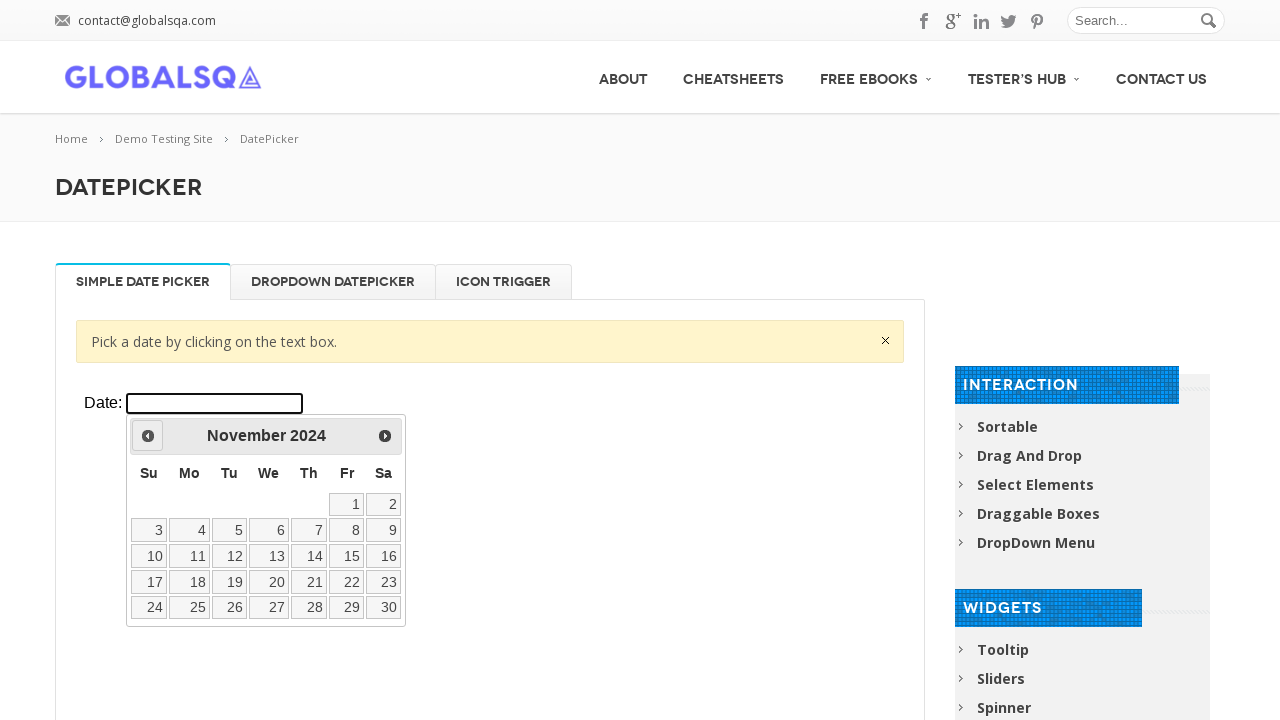

Waited 200ms for calendar animation
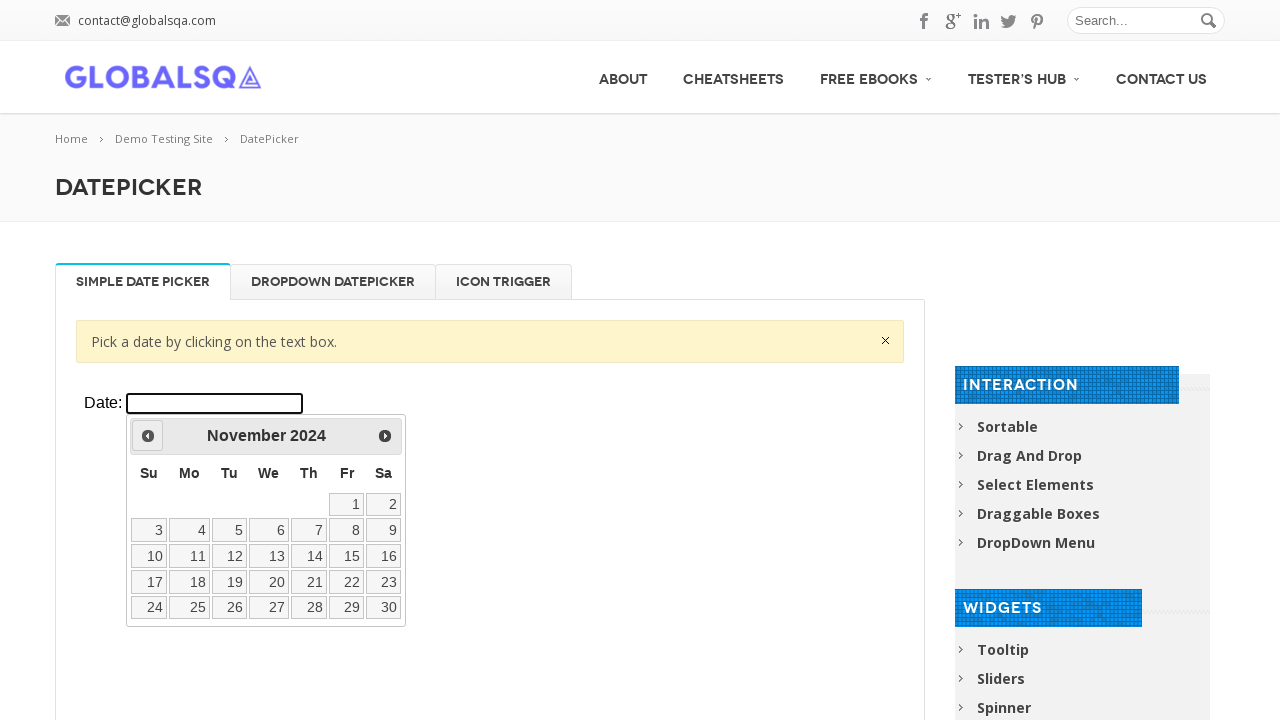

Clicked previous button to navigate backward in years (target: 2021) at (148, 436) on xpath=//div[@class='resp-tabs-container']/div[1]/p/iframe >> internal:control=en
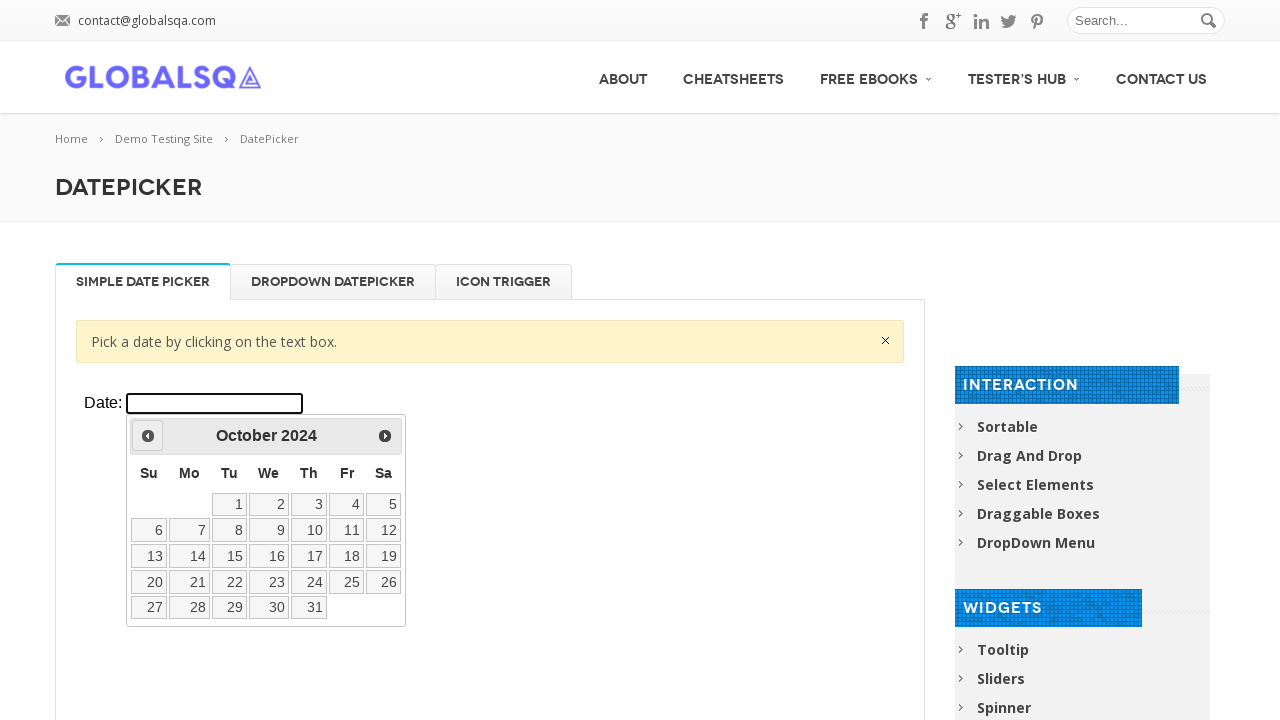

Waited 200ms for calendar animation
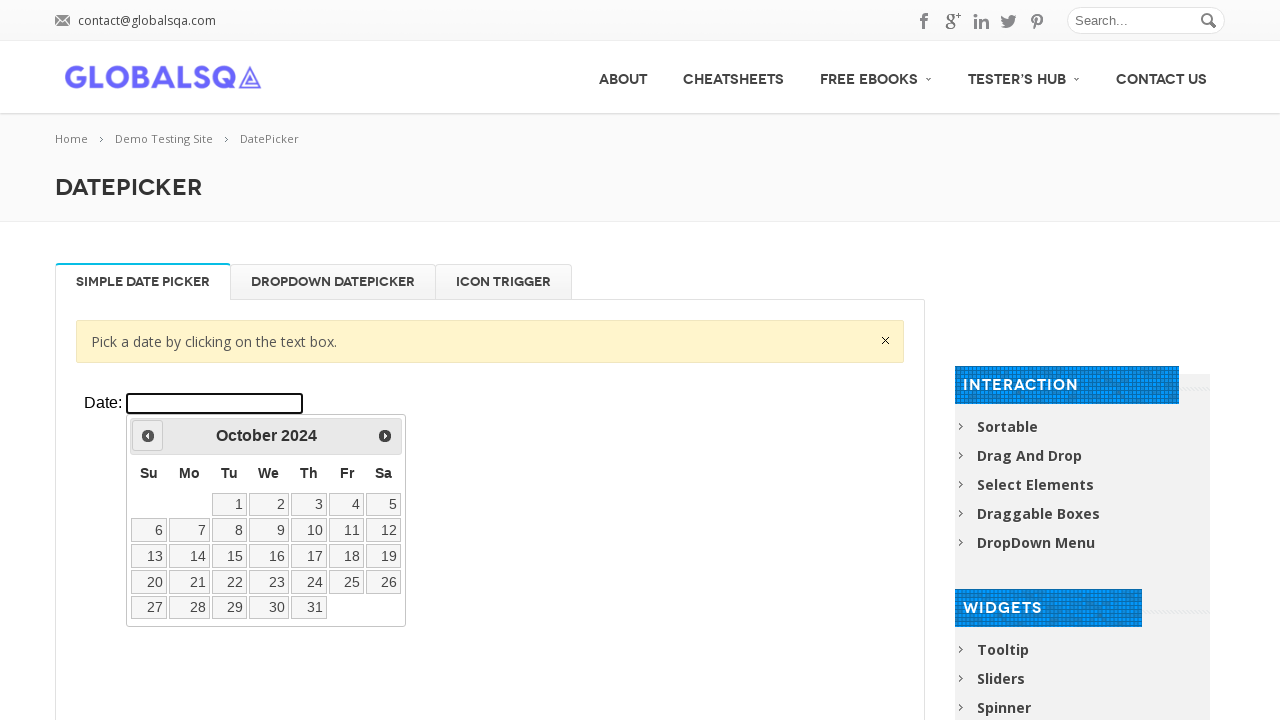

Clicked previous button to navigate backward in years (target: 2021) at (148, 436) on xpath=//div[@class='resp-tabs-container']/div[1]/p/iframe >> internal:control=en
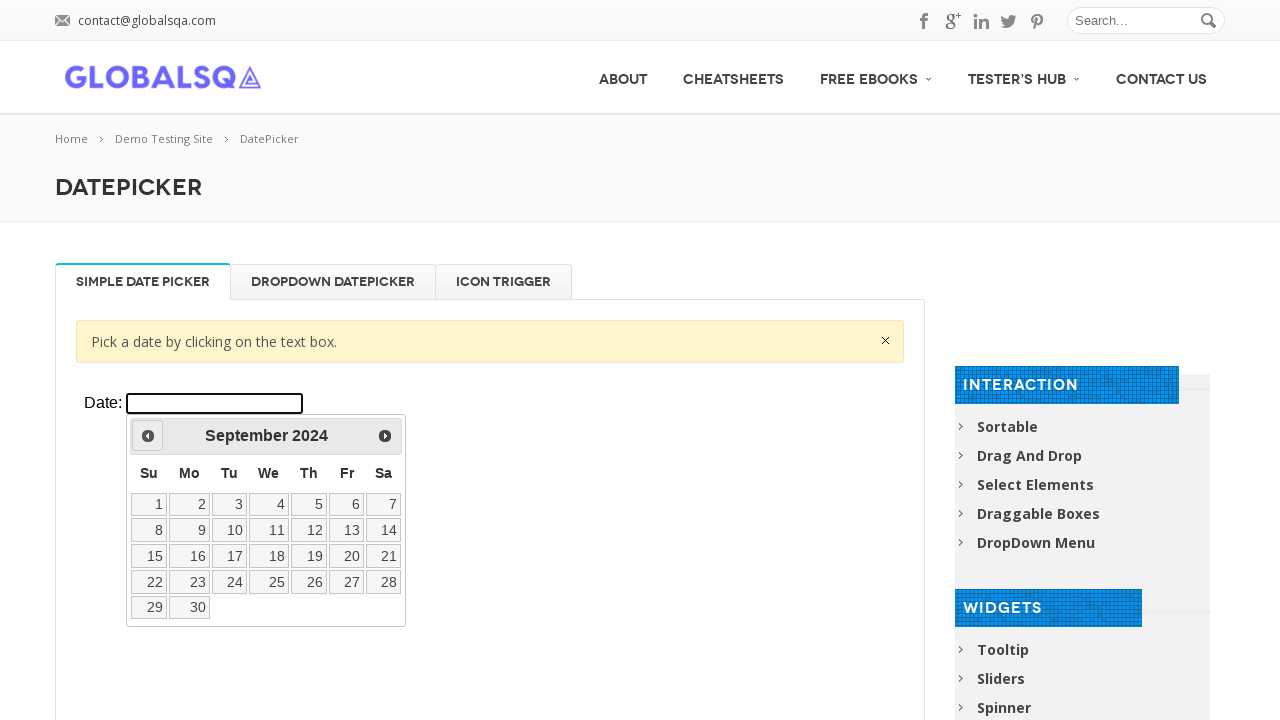

Waited 200ms for calendar animation
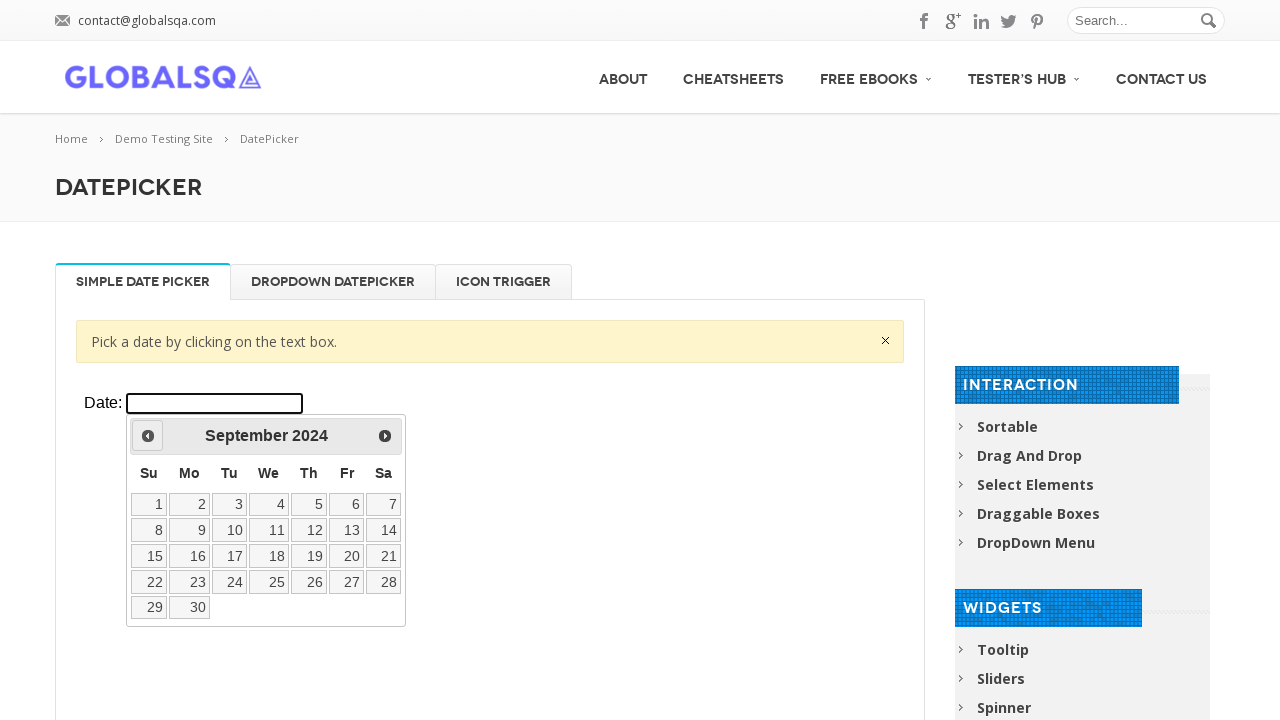

Clicked previous button to navigate backward in years (target: 2021) at (148, 436) on xpath=//div[@class='resp-tabs-container']/div[1]/p/iframe >> internal:control=en
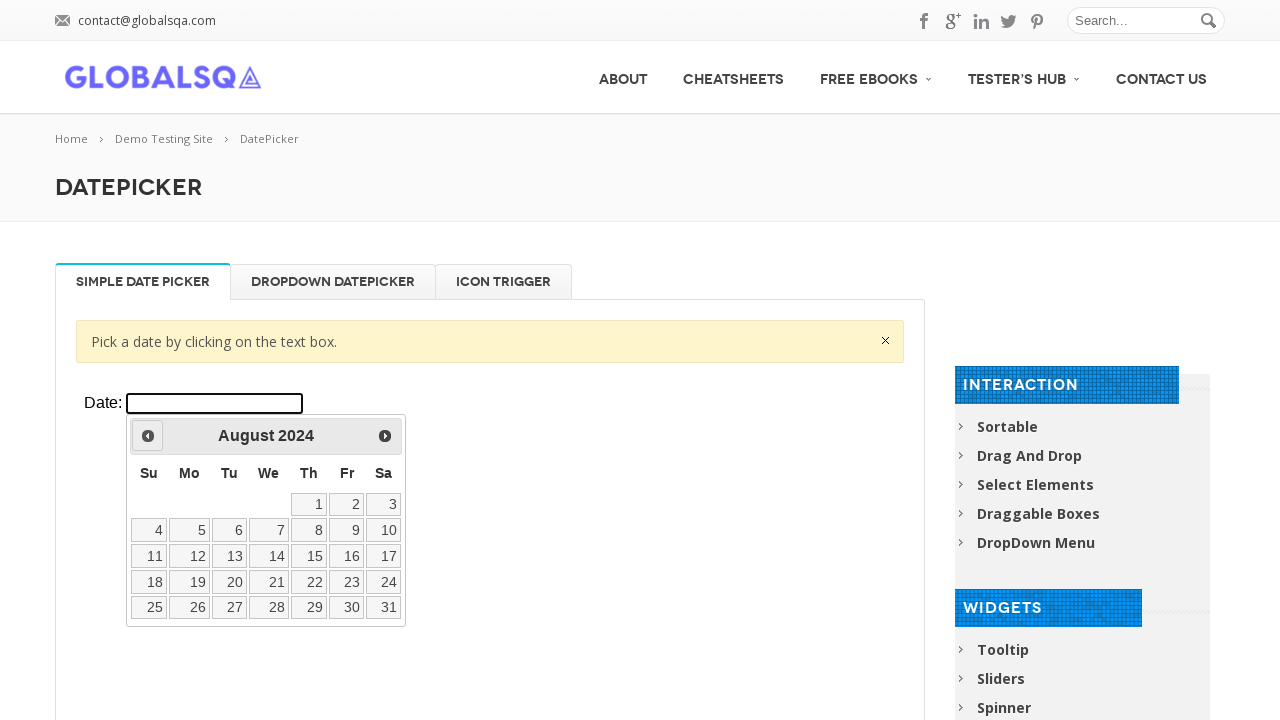

Waited 200ms for calendar animation
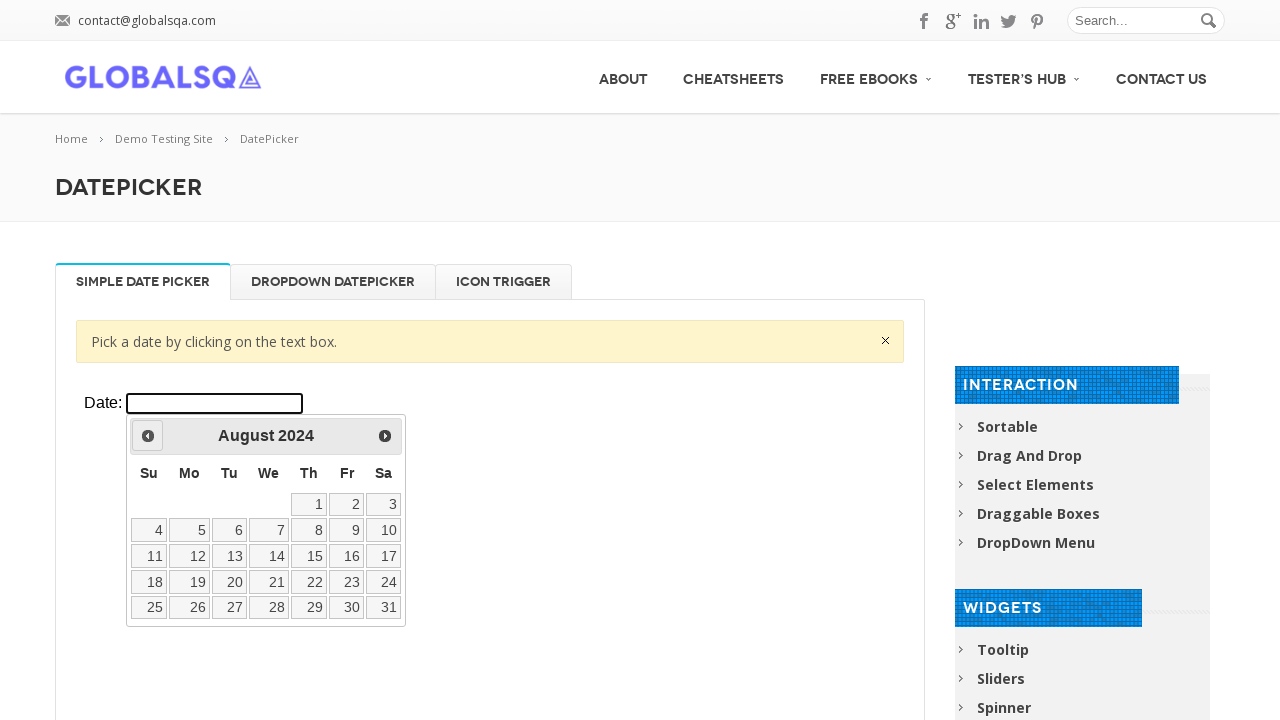

Clicked previous button to navigate backward in years (target: 2021) at (148, 436) on xpath=//div[@class='resp-tabs-container']/div[1]/p/iframe >> internal:control=en
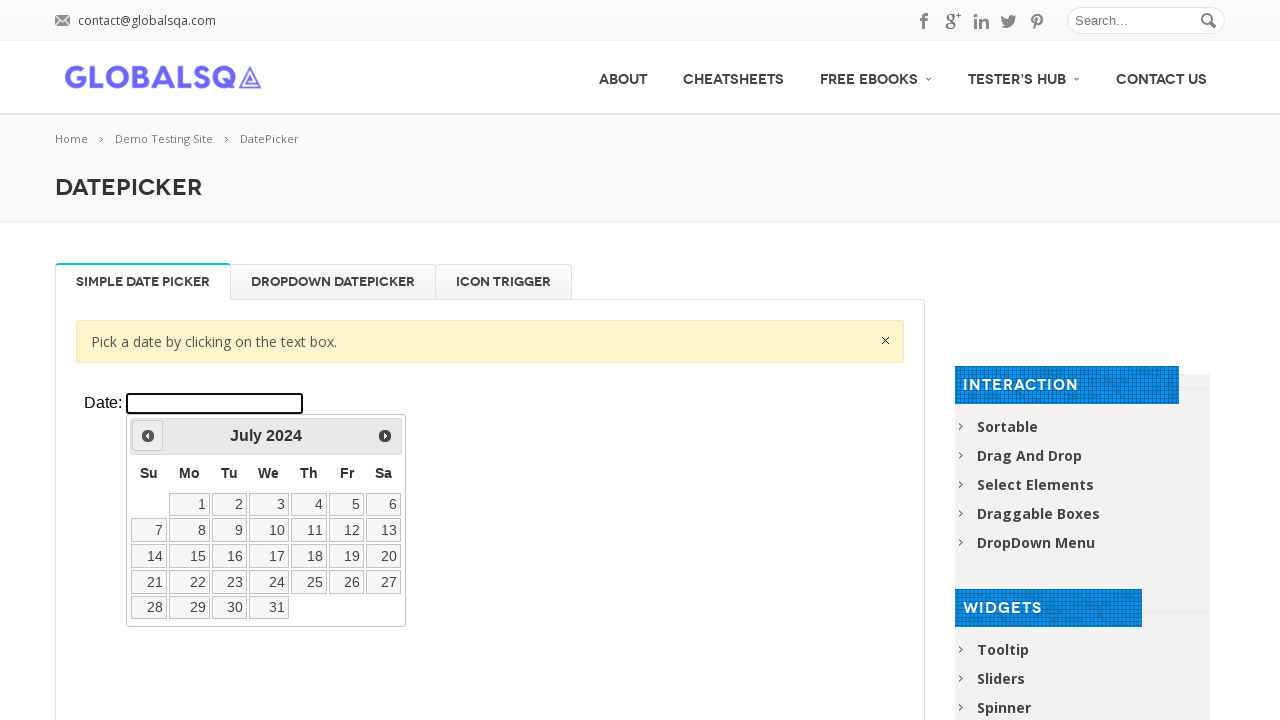

Waited 200ms for calendar animation
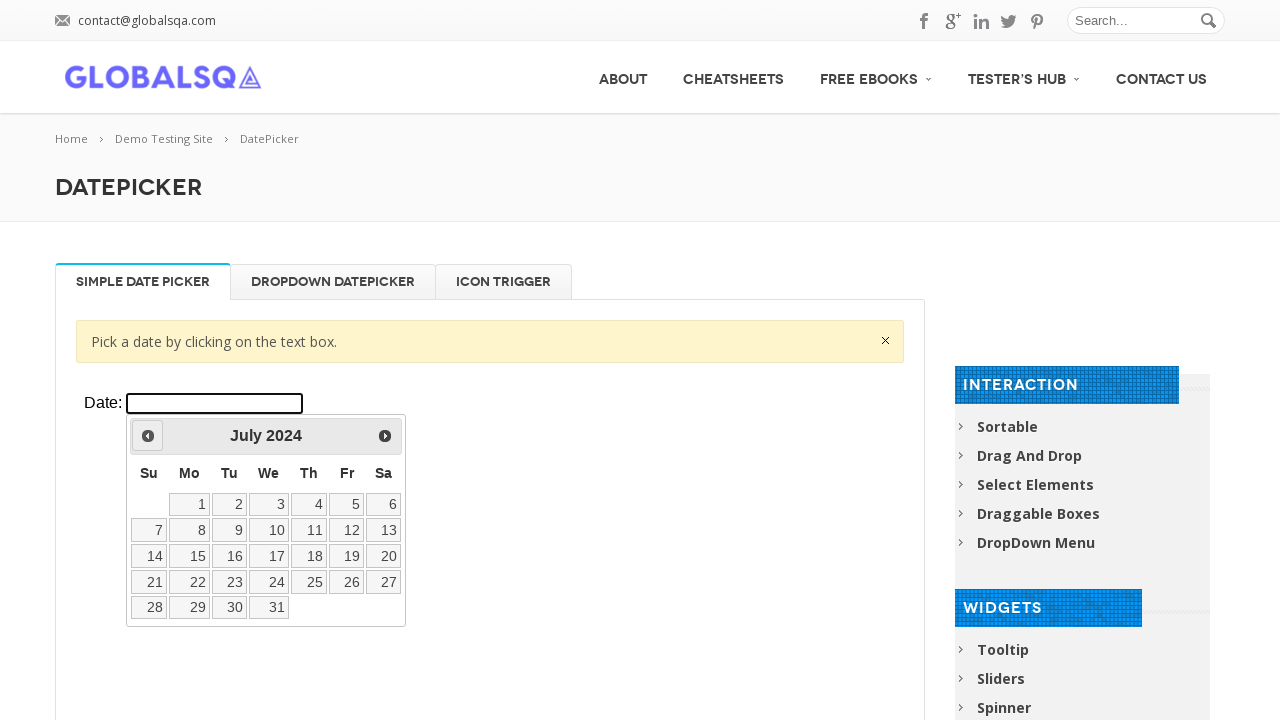

Clicked previous button to navigate backward in years (target: 2021) at (148, 436) on xpath=//div[@class='resp-tabs-container']/div[1]/p/iframe >> internal:control=en
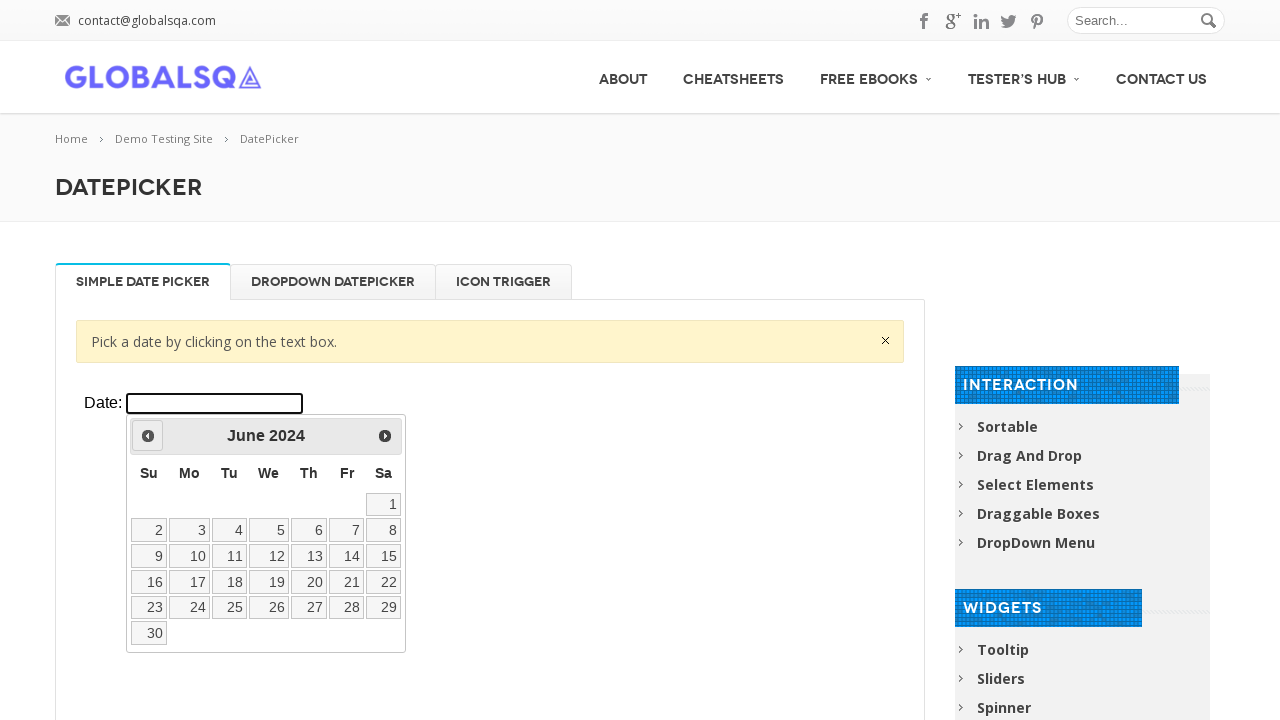

Waited 200ms for calendar animation
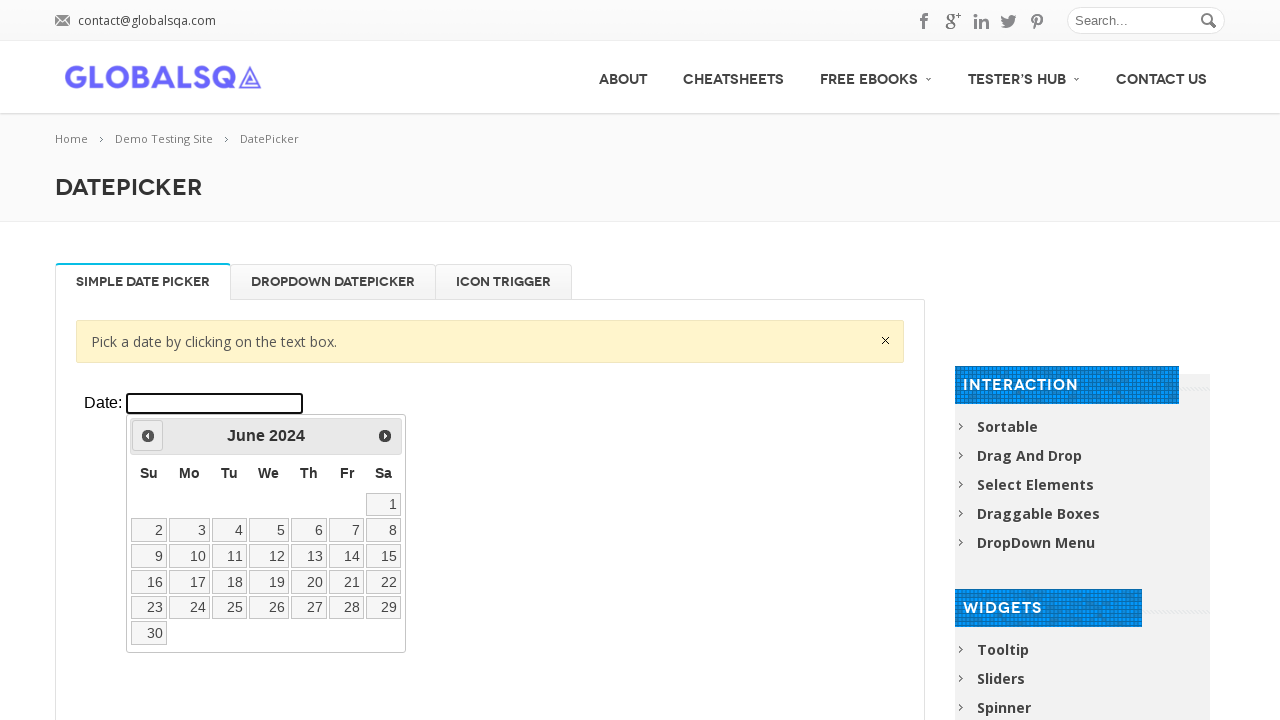

Clicked previous button to navigate backward in years (target: 2021) at (148, 436) on xpath=//div[@class='resp-tabs-container']/div[1]/p/iframe >> internal:control=en
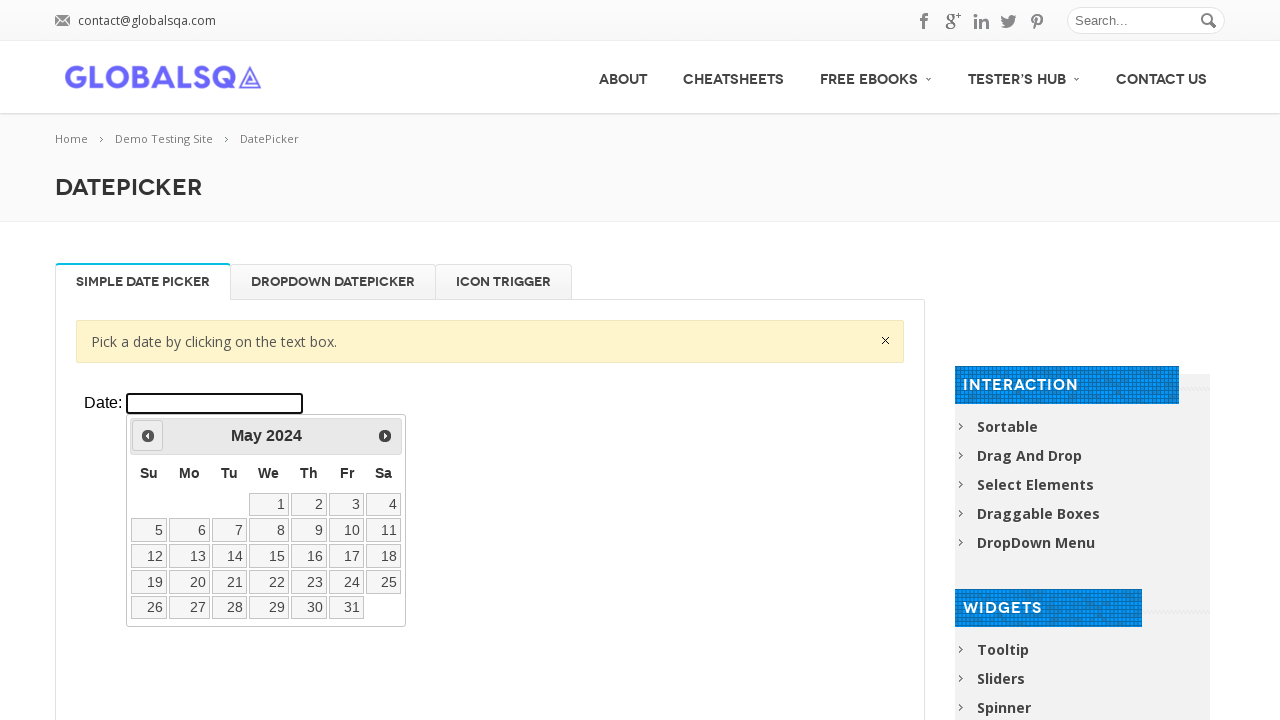

Waited 200ms for calendar animation
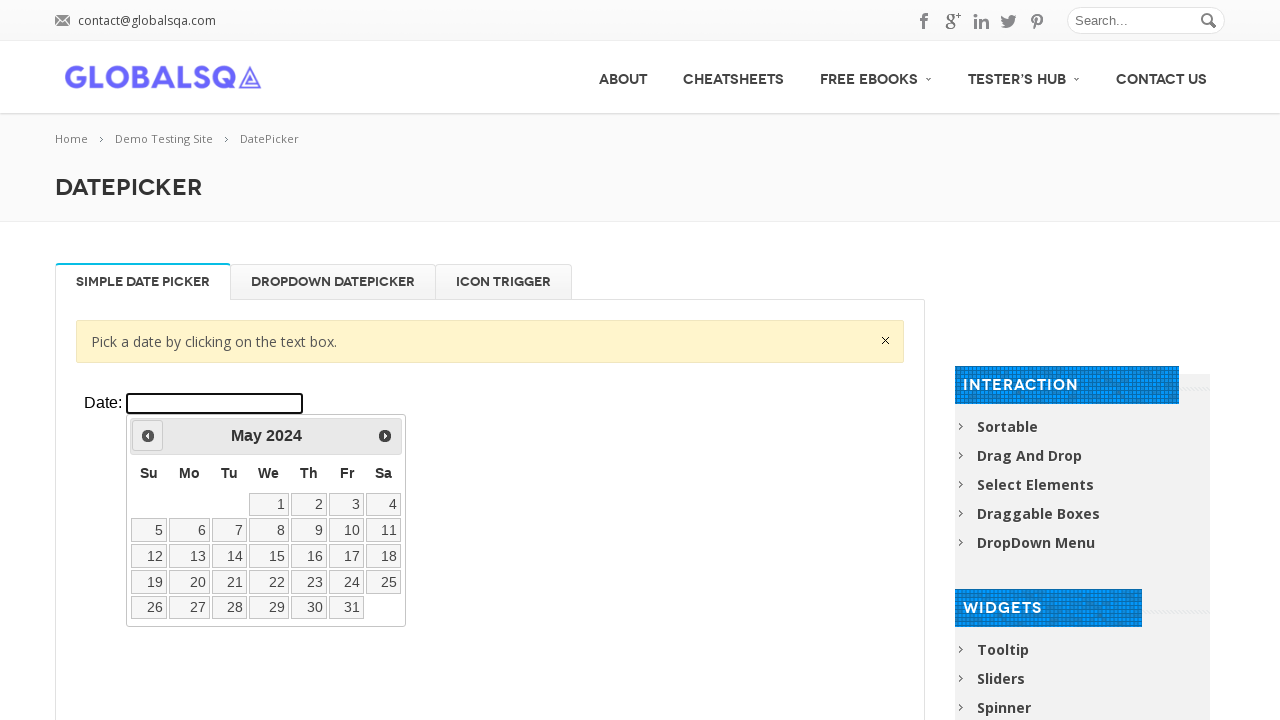

Clicked previous button to navigate backward in years (target: 2021) at (148, 436) on xpath=//div[@class='resp-tabs-container']/div[1]/p/iframe >> internal:control=en
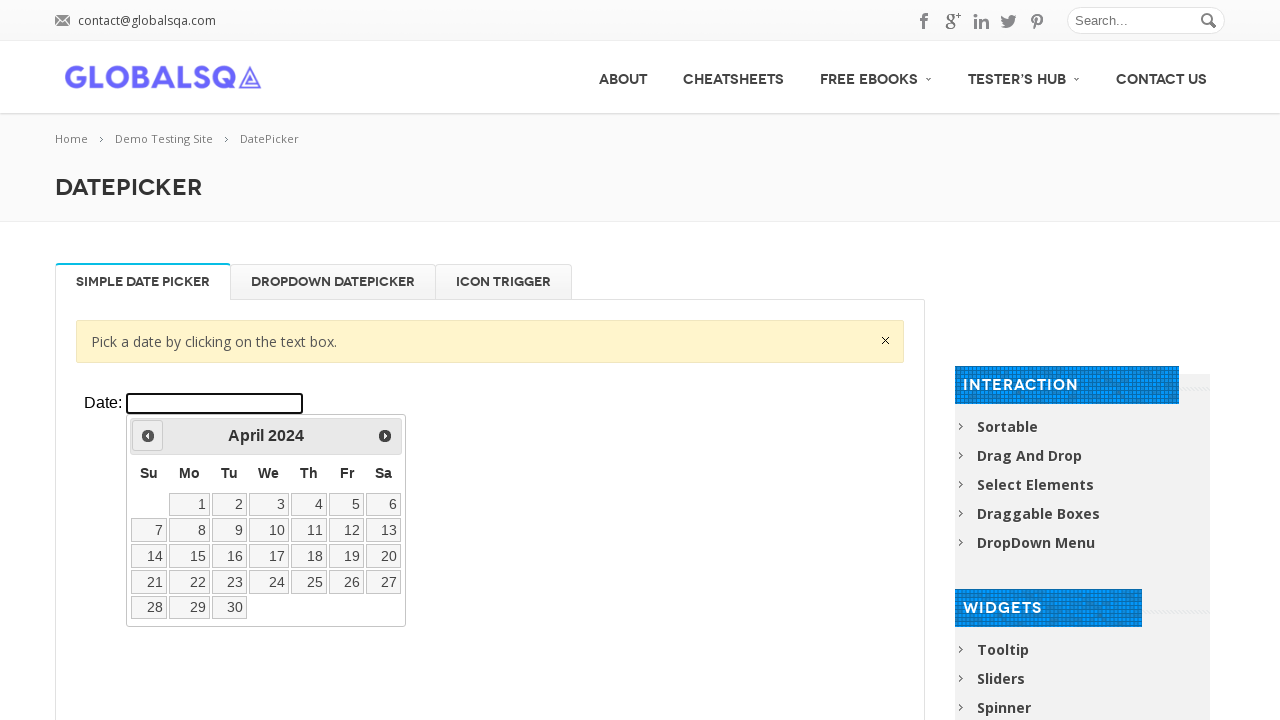

Waited 200ms for calendar animation
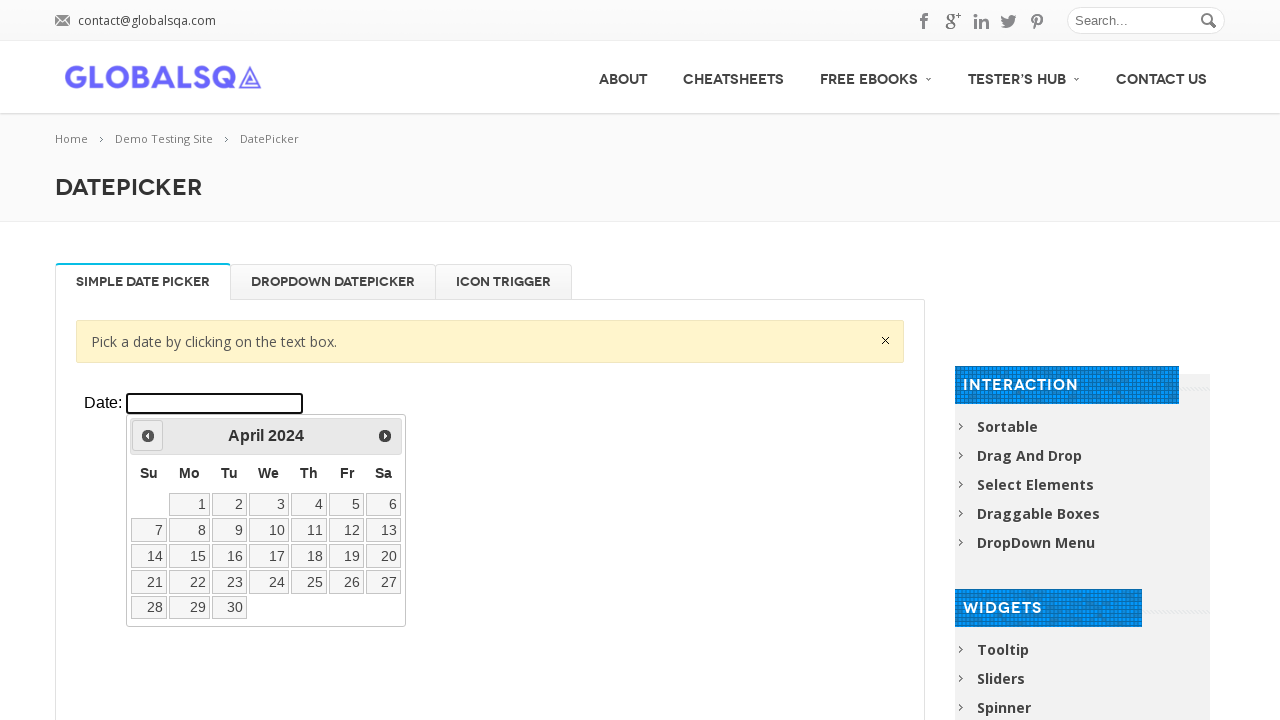

Clicked previous button to navigate backward in years (target: 2021) at (148, 436) on xpath=//div[@class='resp-tabs-container']/div[1]/p/iframe >> internal:control=en
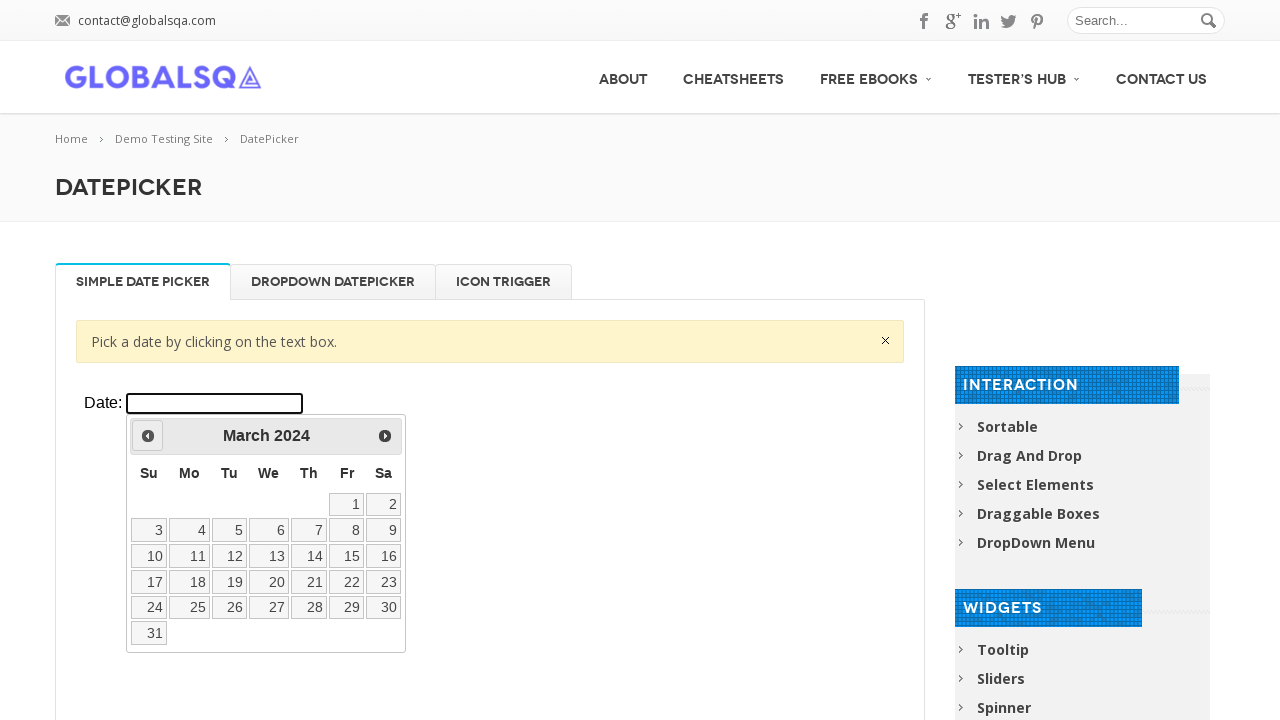

Waited 200ms for calendar animation
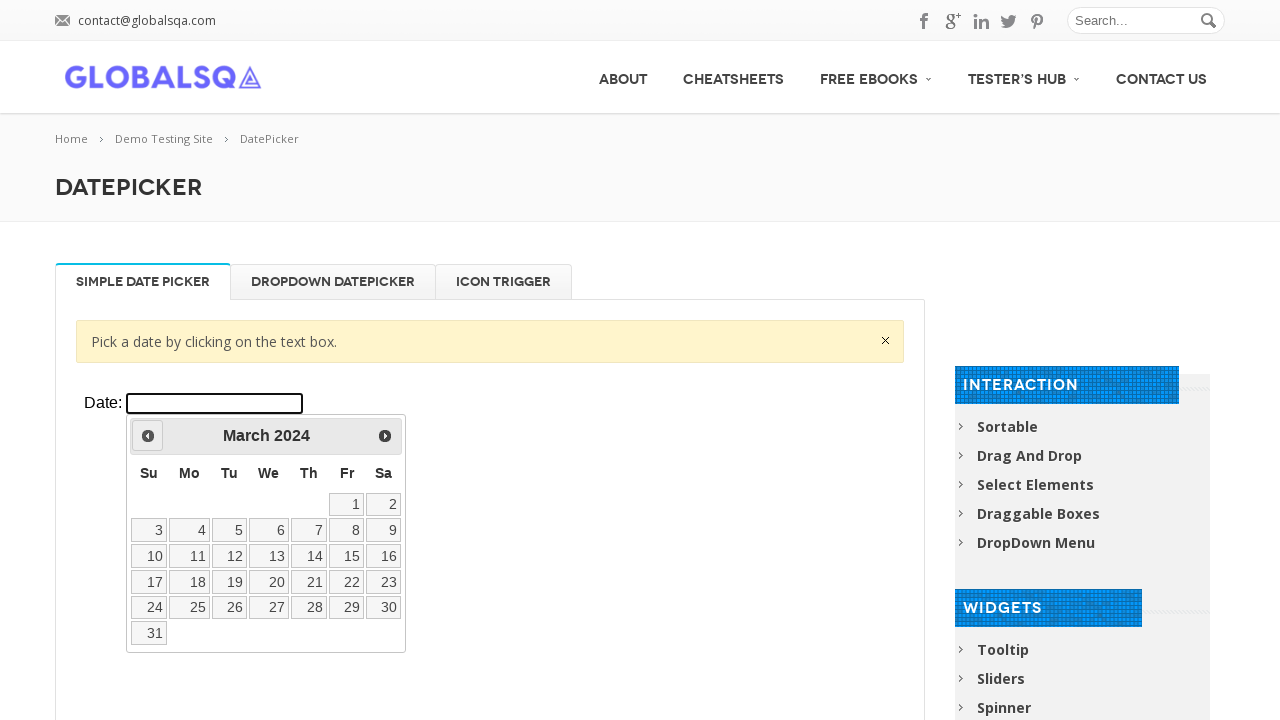

Clicked previous button to navigate backward in years (target: 2021) at (148, 436) on xpath=//div[@class='resp-tabs-container']/div[1]/p/iframe >> internal:control=en
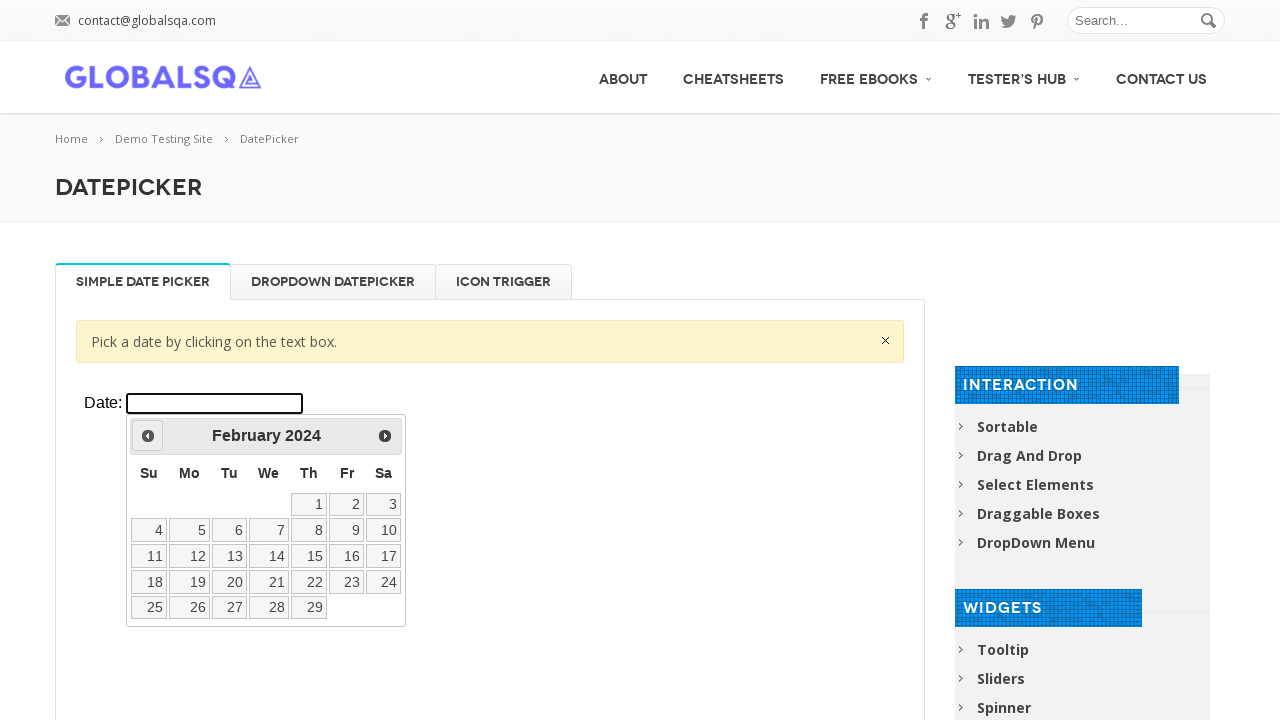

Waited 200ms for calendar animation
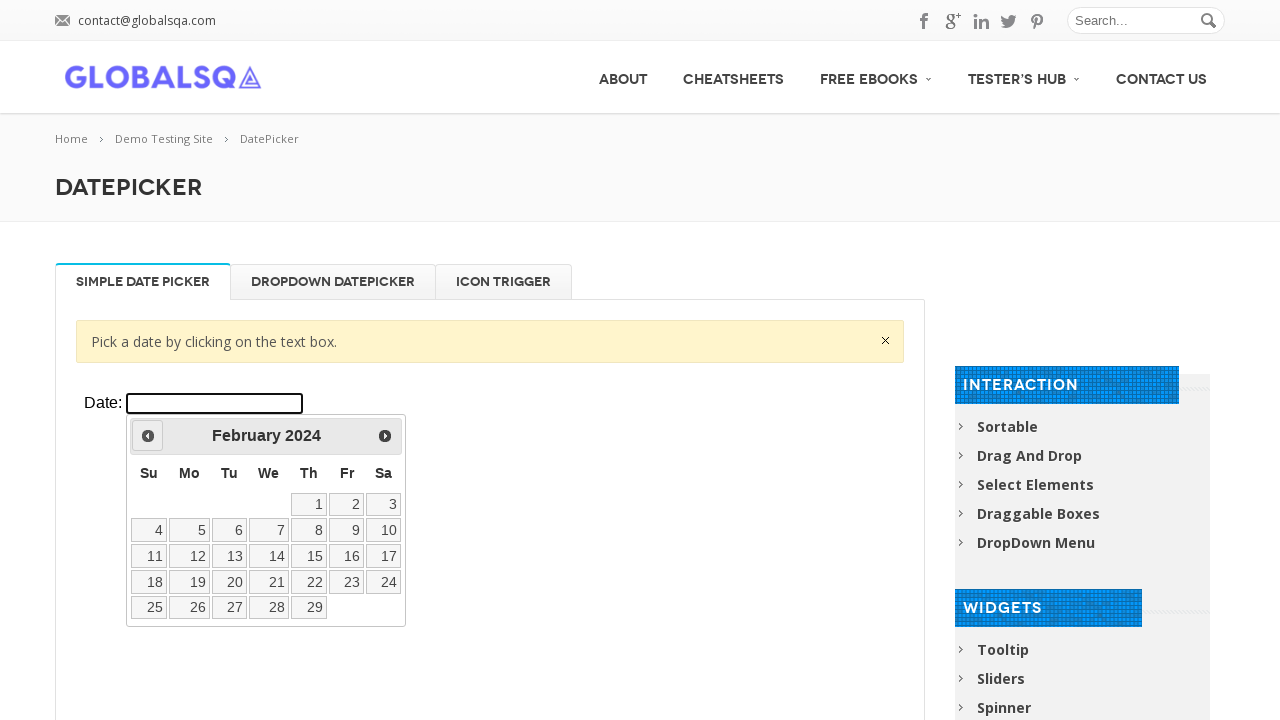

Clicked previous button to navigate backward in years (target: 2021) at (148, 436) on xpath=//div[@class='resp-tabs-container']/div[1]/p/iframe >> internal:control=en
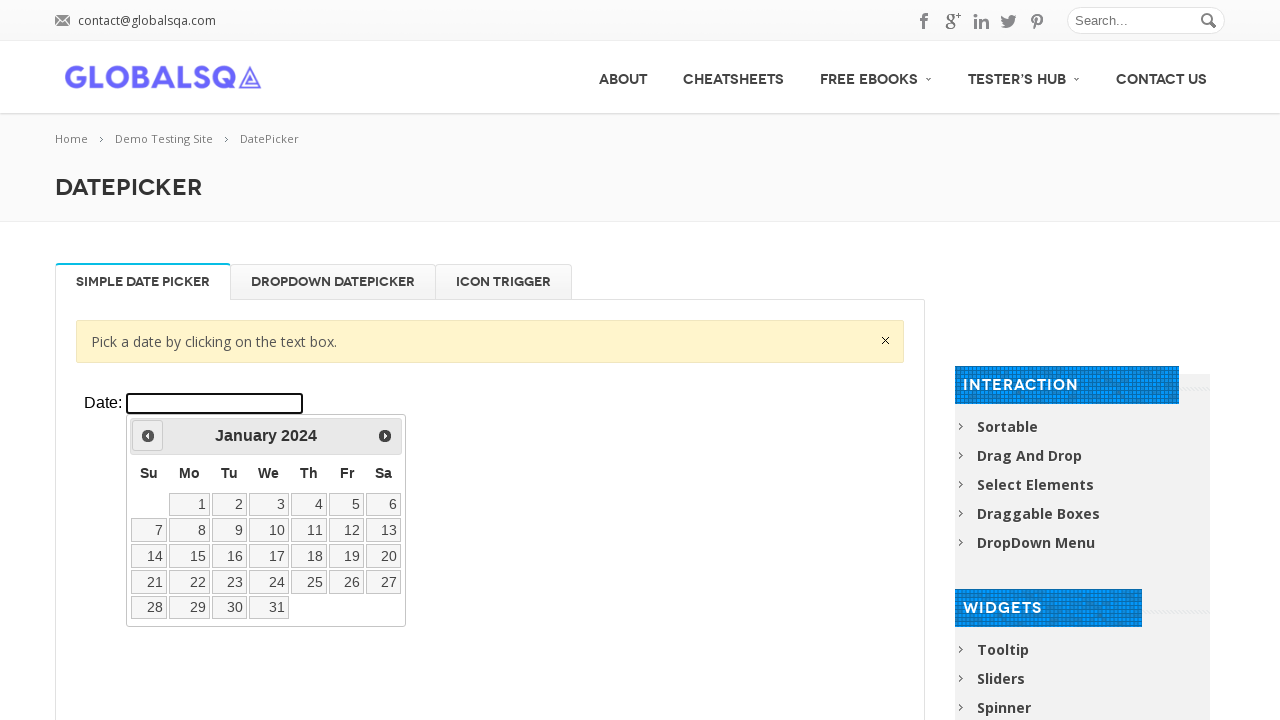

Waited 200ms for calendar animation
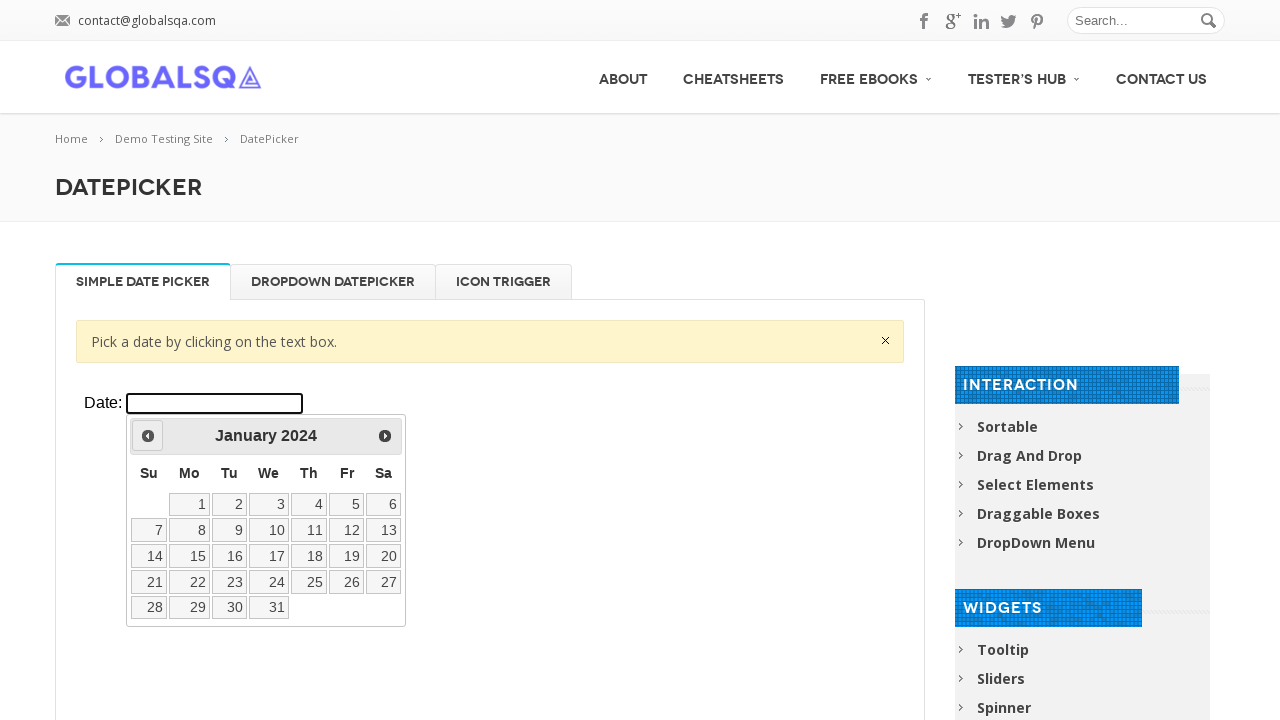

Clicked previous button to navigate backward in years (target: 2021) at (148, 436) on xpath=//div[@class='resp-tabs-container']/div[1]/p/iframe >> internal:control=en
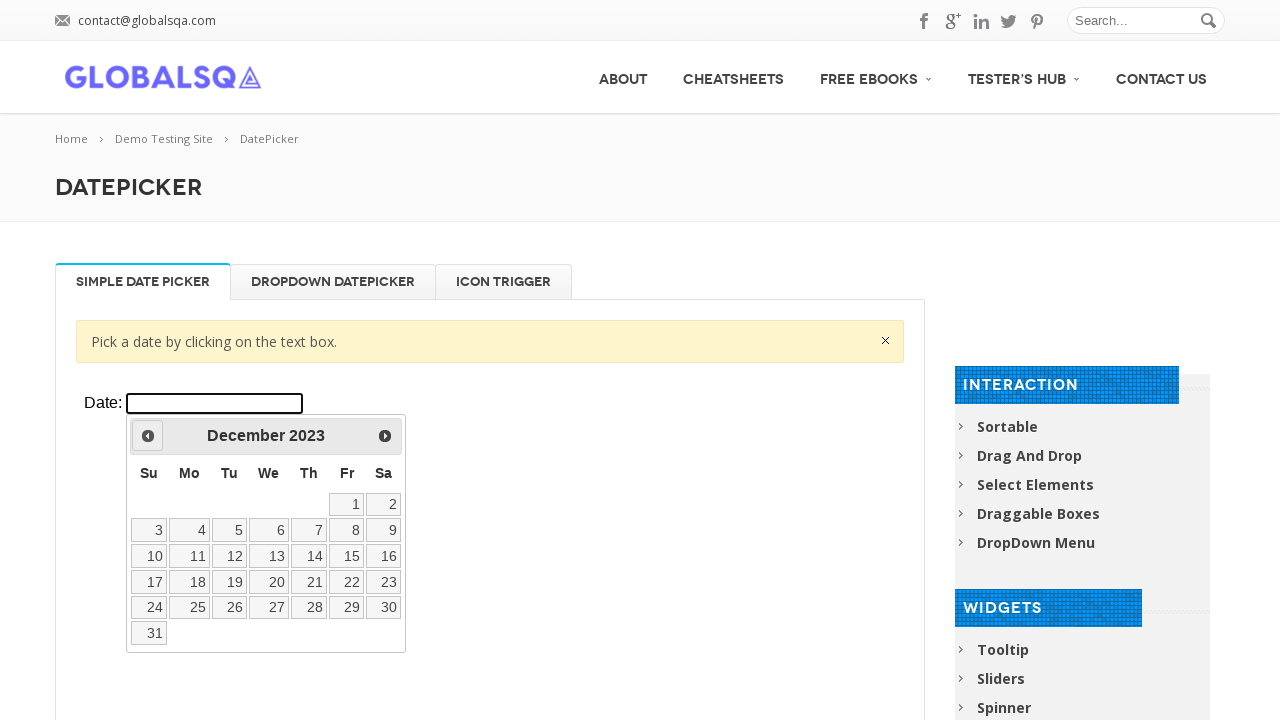

Waited 200ms for calendar animation
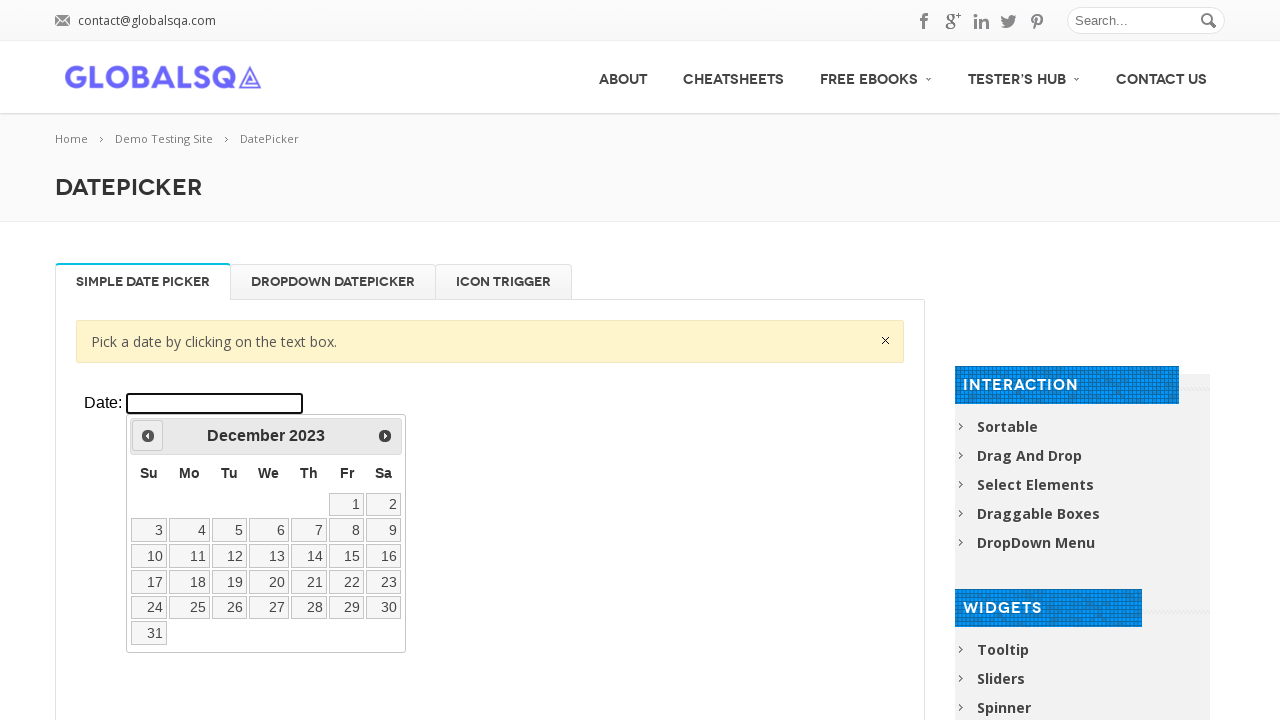

Clicked previous button to navigate backward in years (target: 2021) at (148, 436) on xpath=//div[@class='resp-tabs-container']/div[1]/p/iframe >> internal:control=en
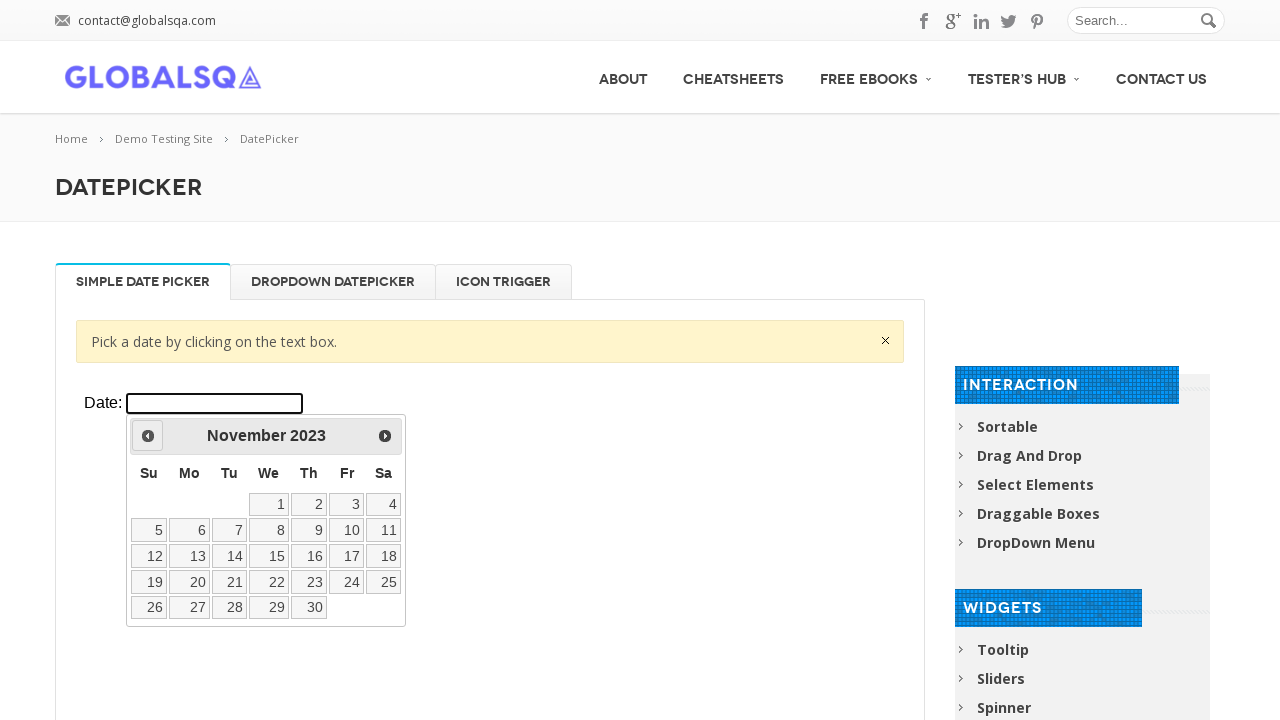

Waited 200ms for calendar animation
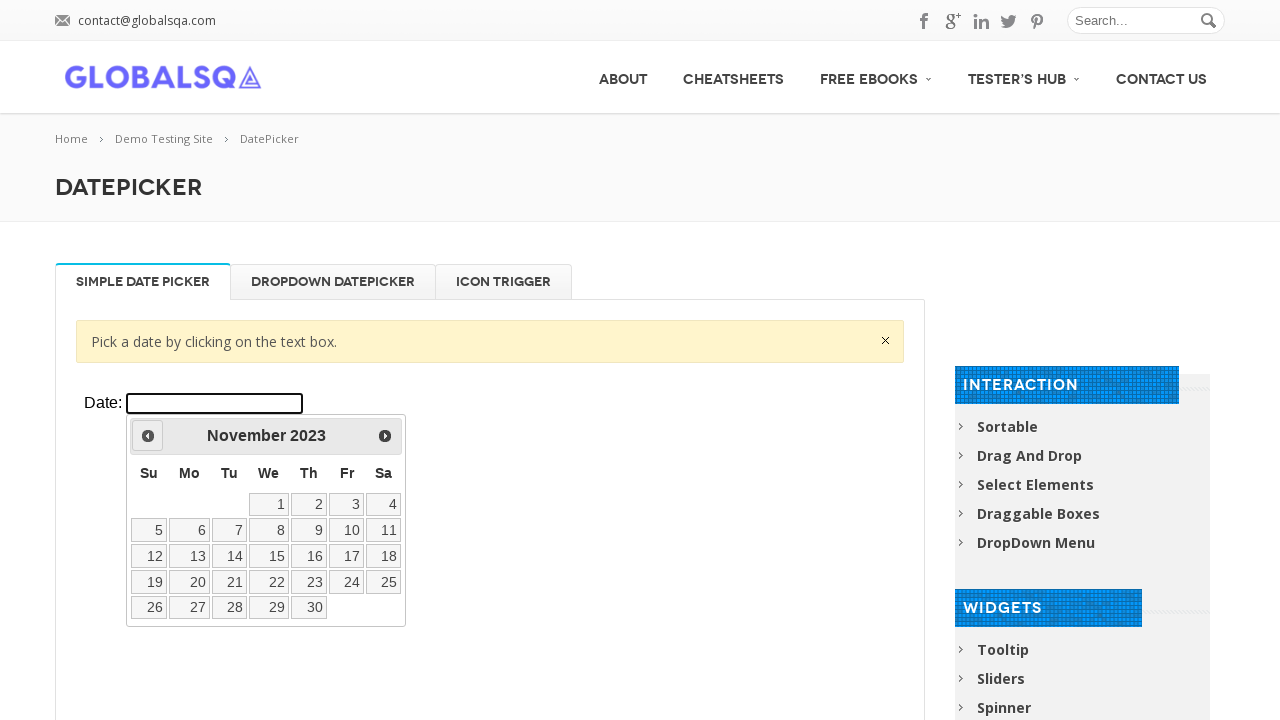

Clicked previous button to navigate backward in years (target: 2021) at (148, 436) on xpath=//div[@class='resp-tabs-container']/div[1]/p/iframe >> internal:control=en
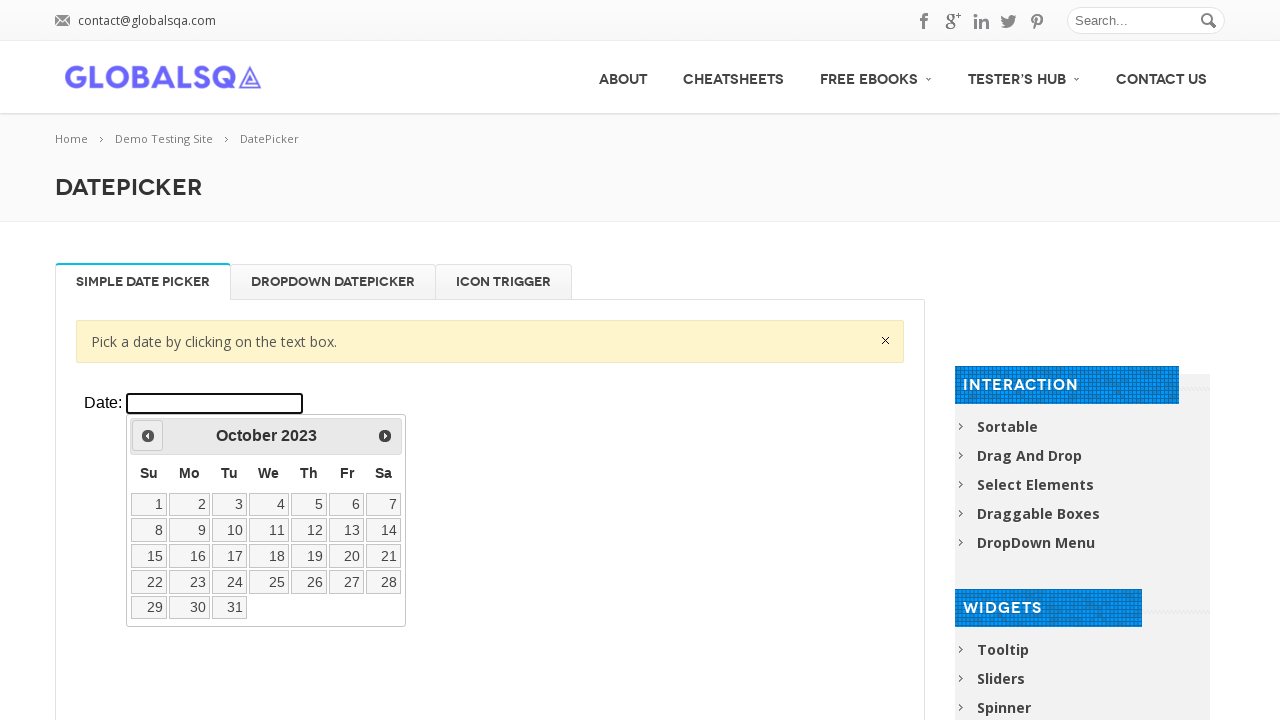

Waited 200ms for calendar animation
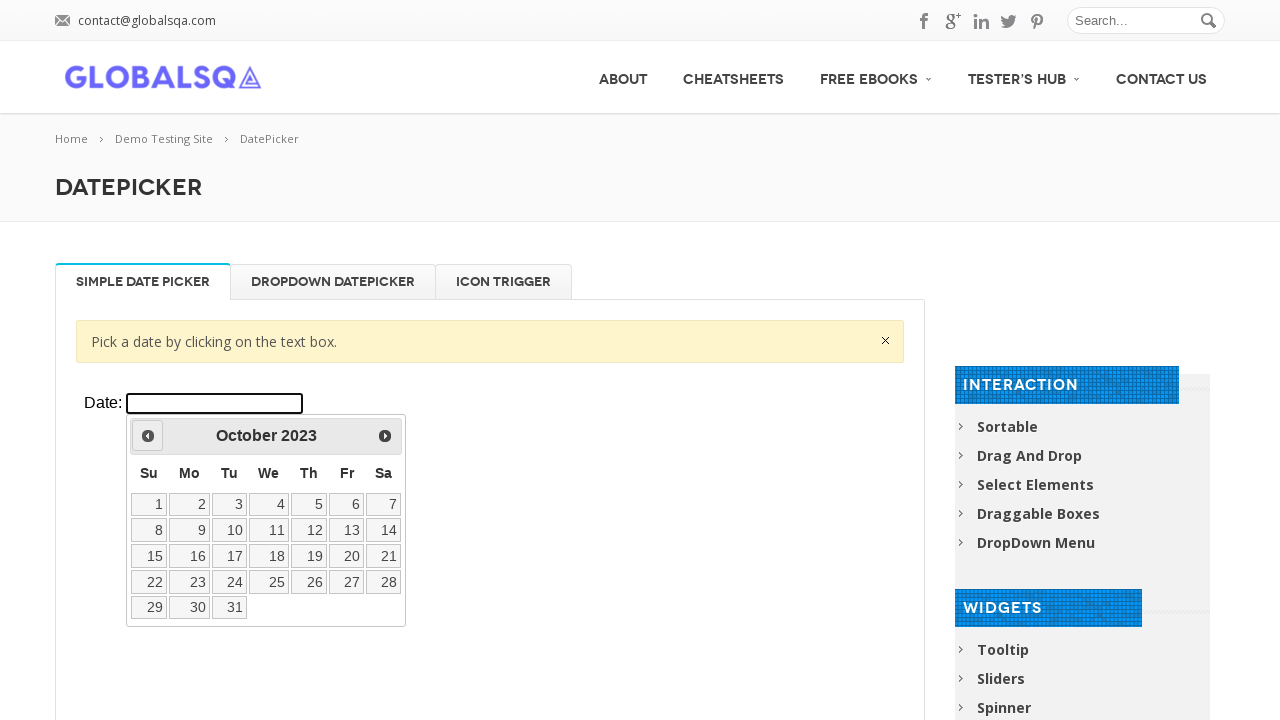

Clicked previous button to navigate backward in years (target: 2021) at (148, 436) on xpath=//div[@class='resp-tabs-container']/div[1]/p/iframe >> internal:control=en
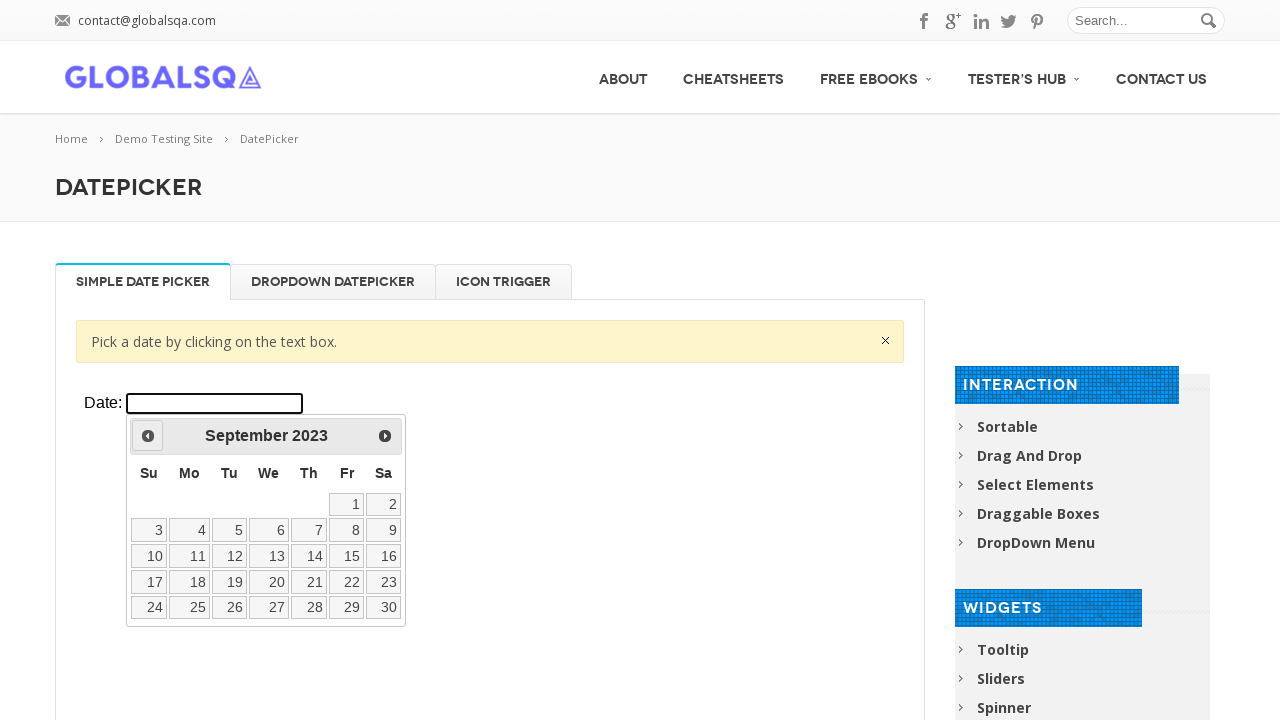

Waited 200ms for calendar animation
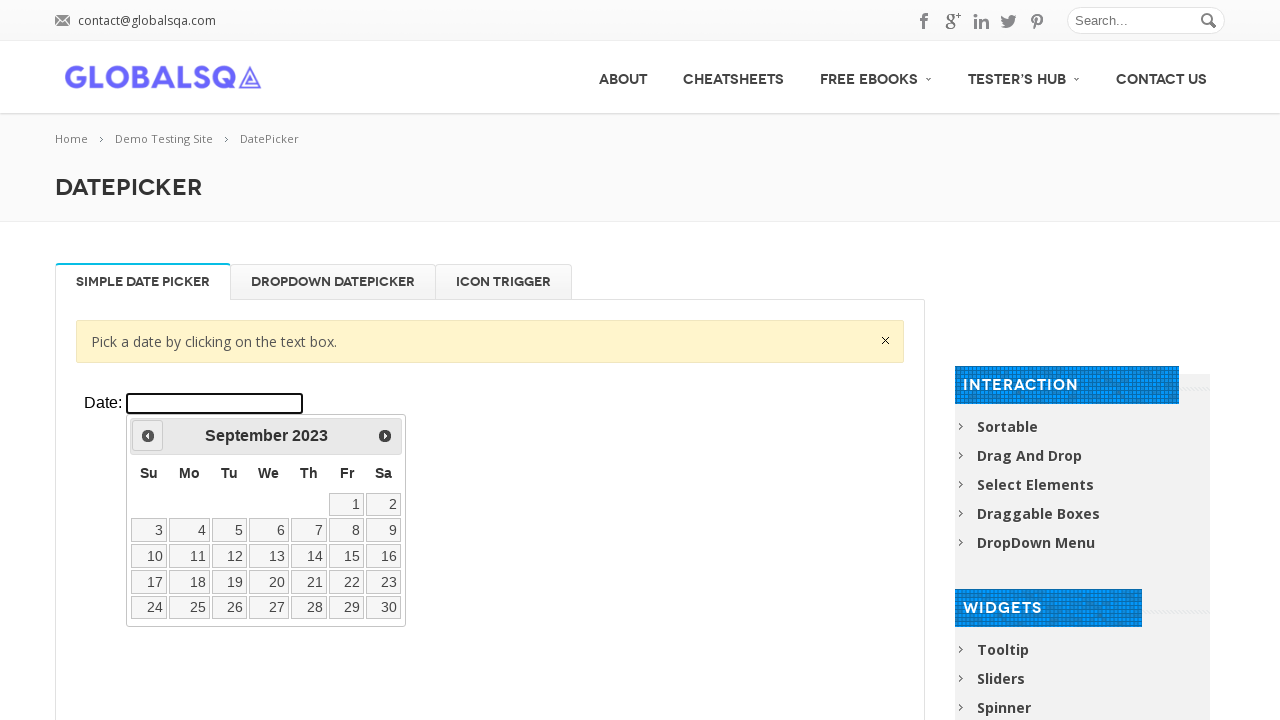

Clicked previous button to navigate backward in years (target: 2021) at (148, 436) on xpath=//div[@class='resp-tabs-container']/div[1]/p/iframe >> internal:control=en
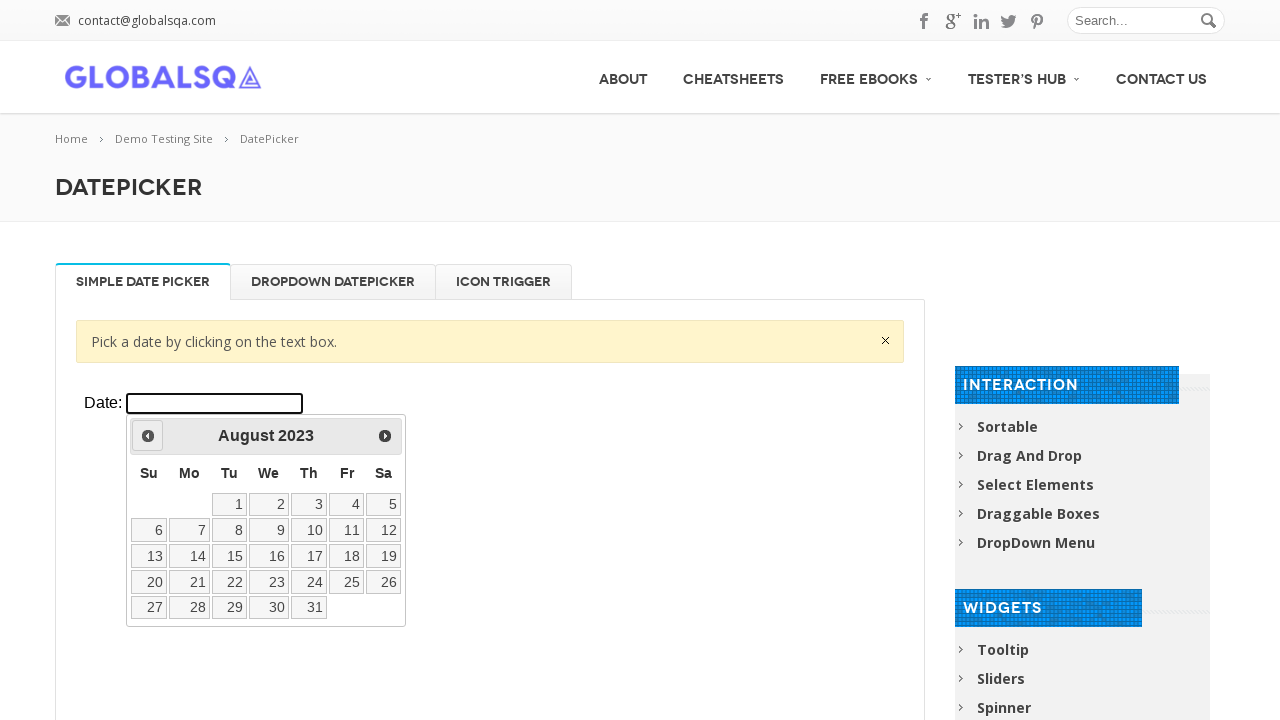

Waited 200ms for calendar animation
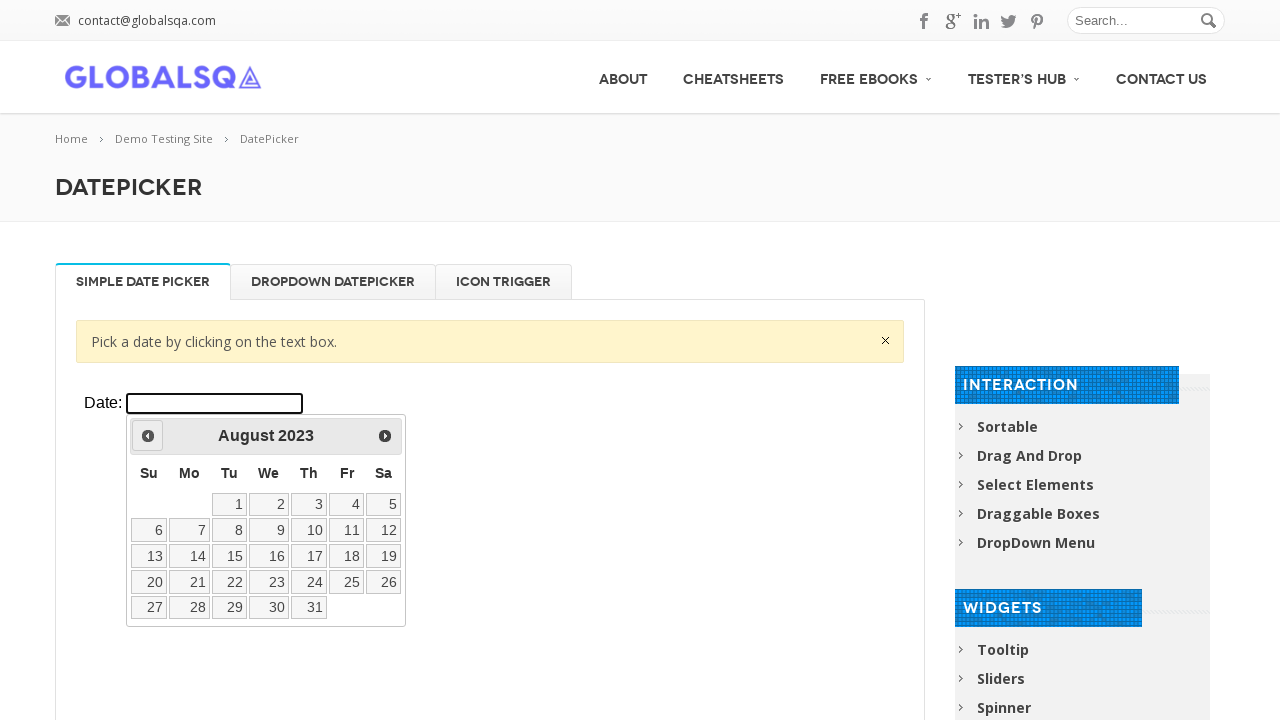

Clicked previous button to navigate backward in years (target: 2021) at (148, 436) on xpath=//div[@class='resp-tabs-container']/div[1]/p/iframe >> internal:control=en
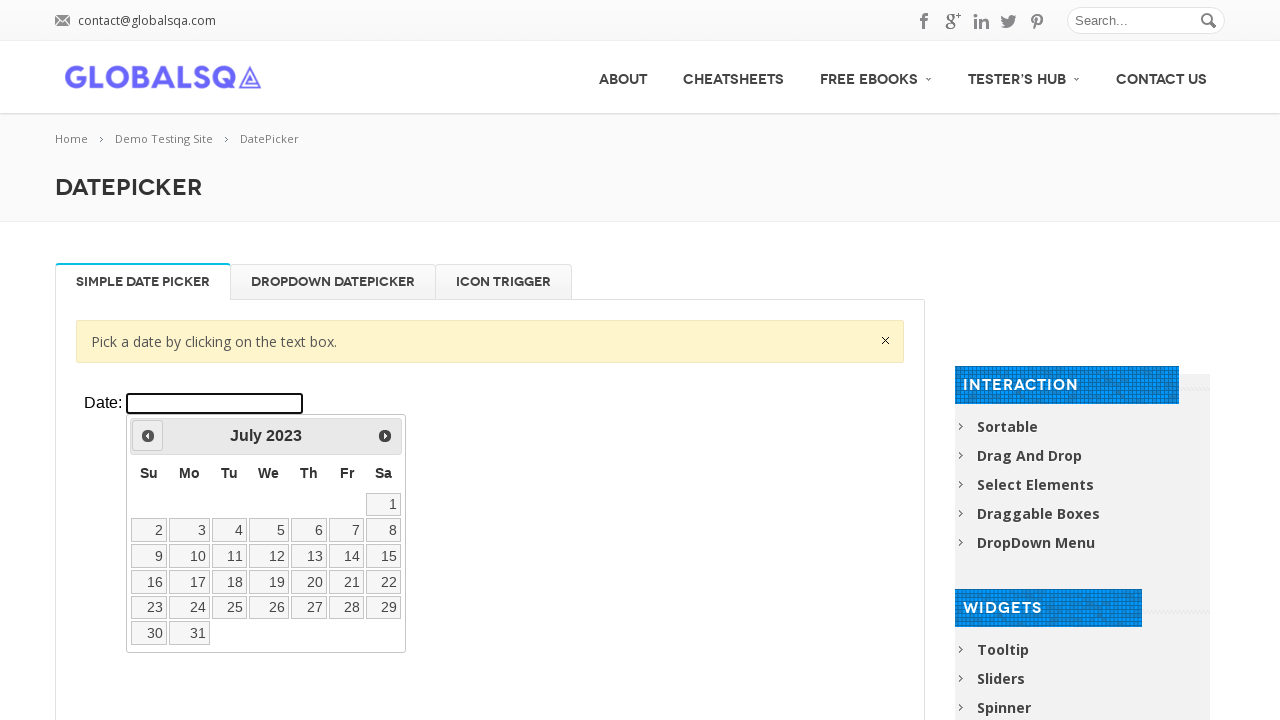

Waited 200ms for calendar animation
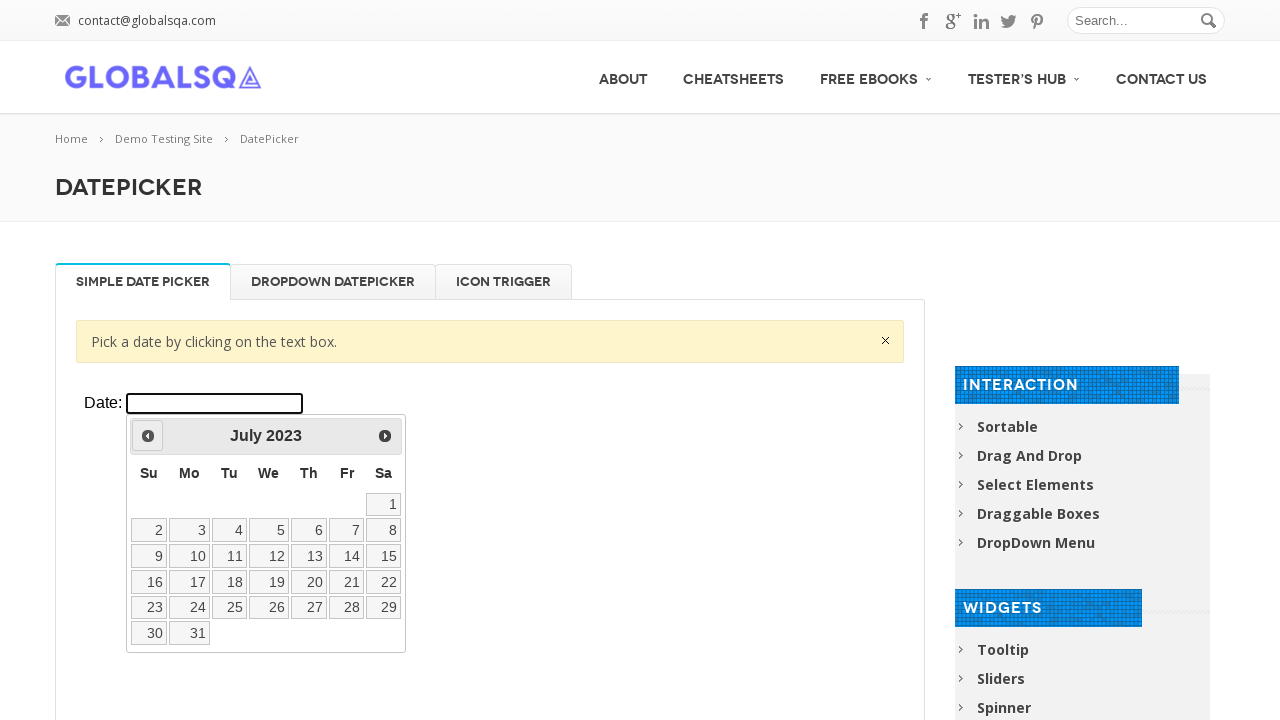

Clicked previous button to navigate backward in years (target: 2021) at (148, 436) on xpath=//div[@class='resp-tabs-container']/div[1]/p/iframe >> internal:control=en
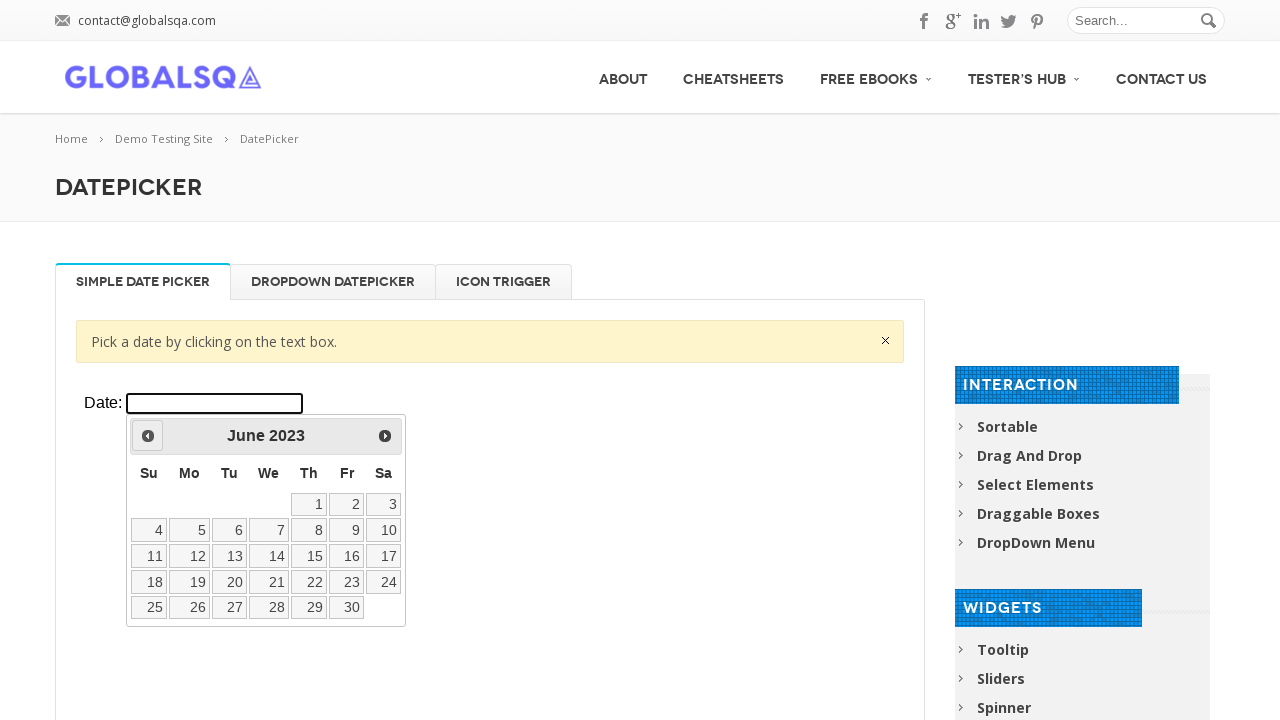

Waited 200ms for calendar animation
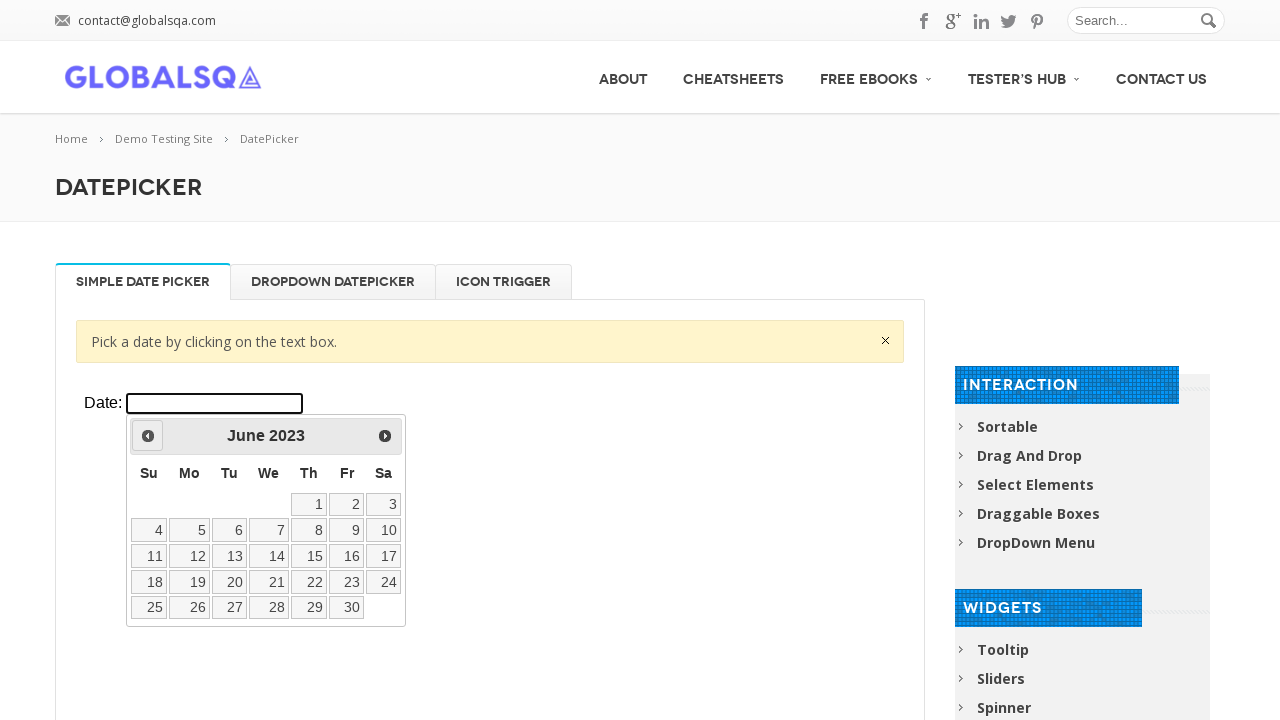

Clicked previous button to navigate backward in years (target: 2021) at (148, 436) on xpath=//div[@class='resp-tabs-container']/div[1]/p/iframe >> internal:control=en
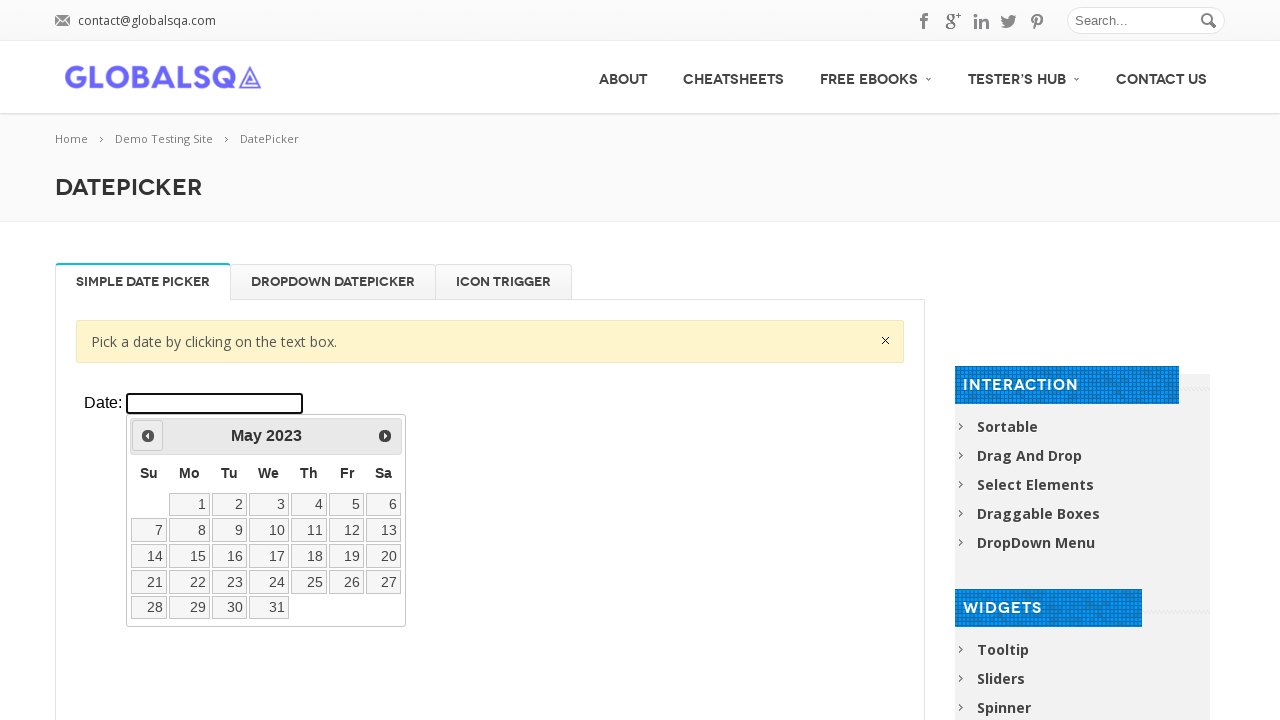

Waited 200ms for calendar animation
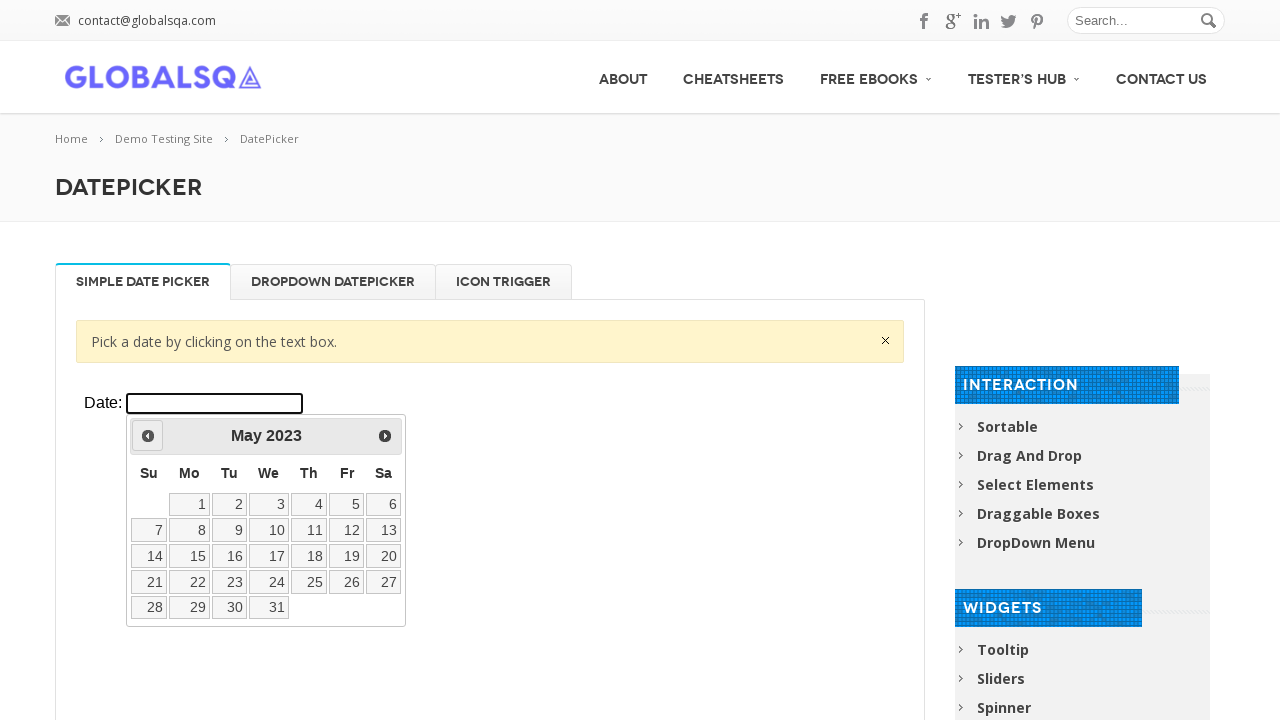

Clicked previous button to navigate backward in years (target: 2021) at (148, 436) on xpath=//div[@class='resp-tabs-container']/div[1]/p/iframe >> internal:control=en
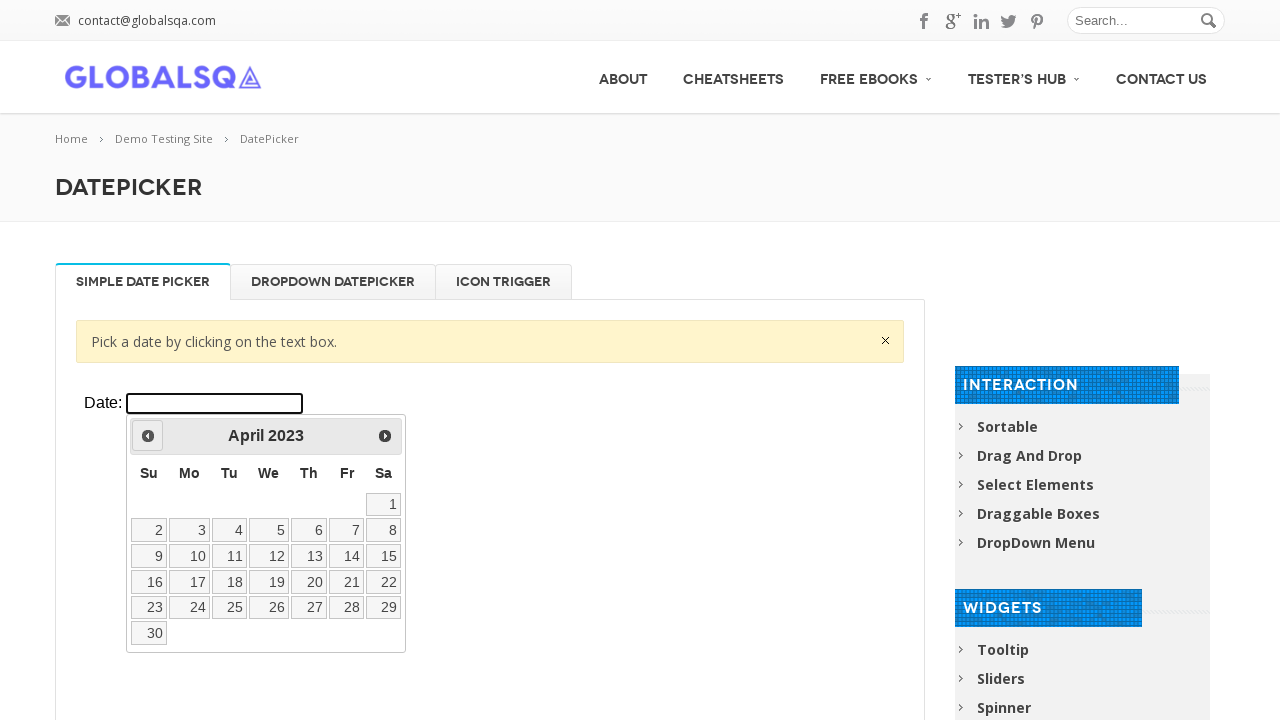

Waited 200ms for calendar animation
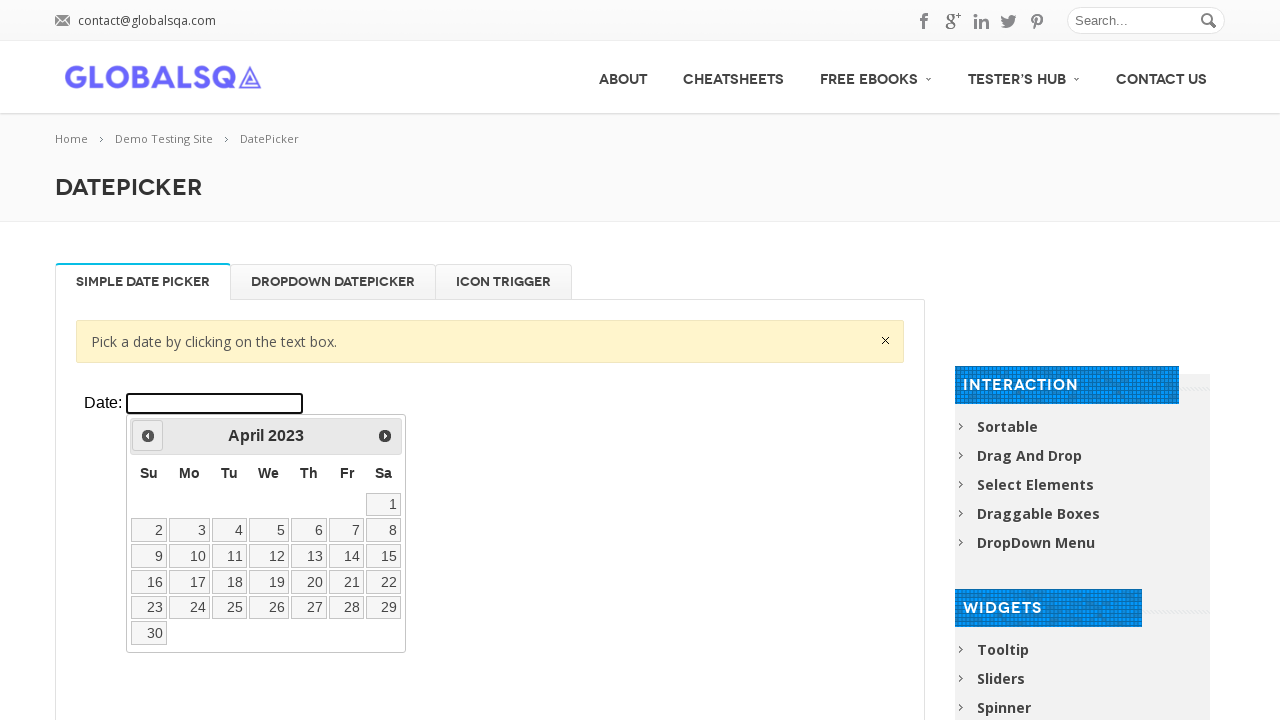

Clicked previous button to navigate backward in years (target: 2021) at (148, 436) on xpath=//div[@class='resp-tabs-container']/div[1]/p/iframe >> internal:control=en
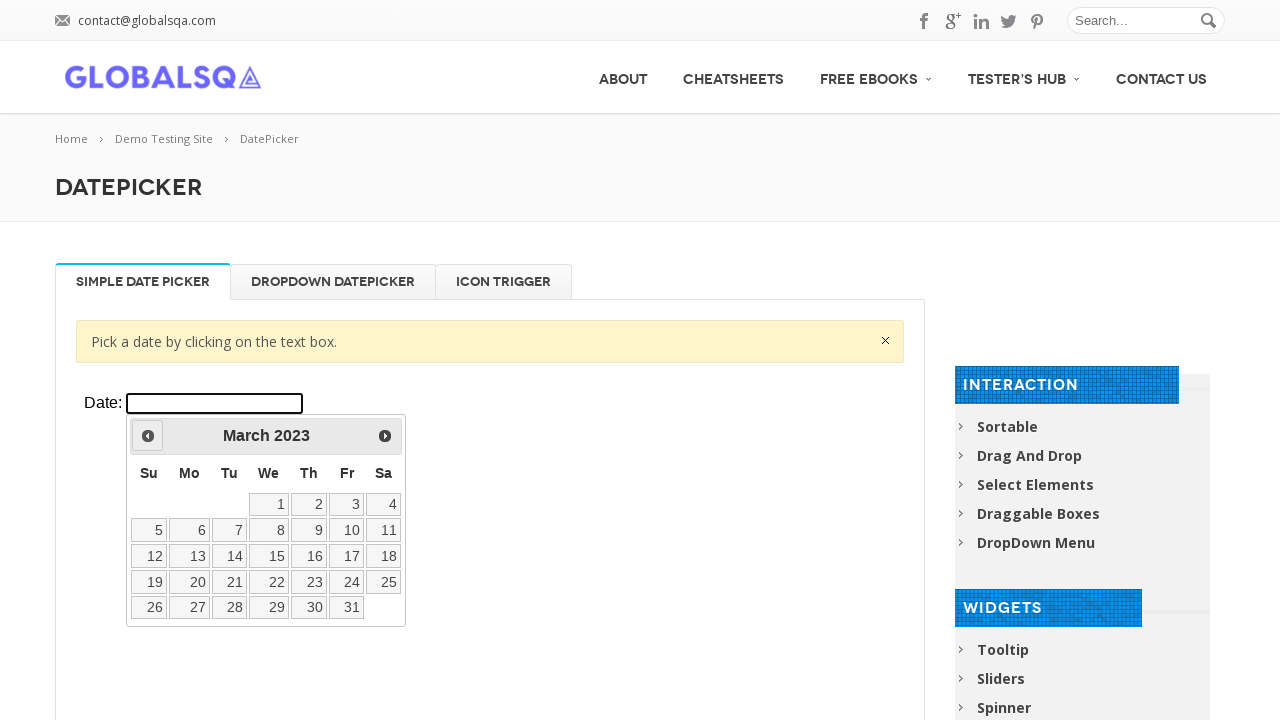

Waited 200ms for calendar animation
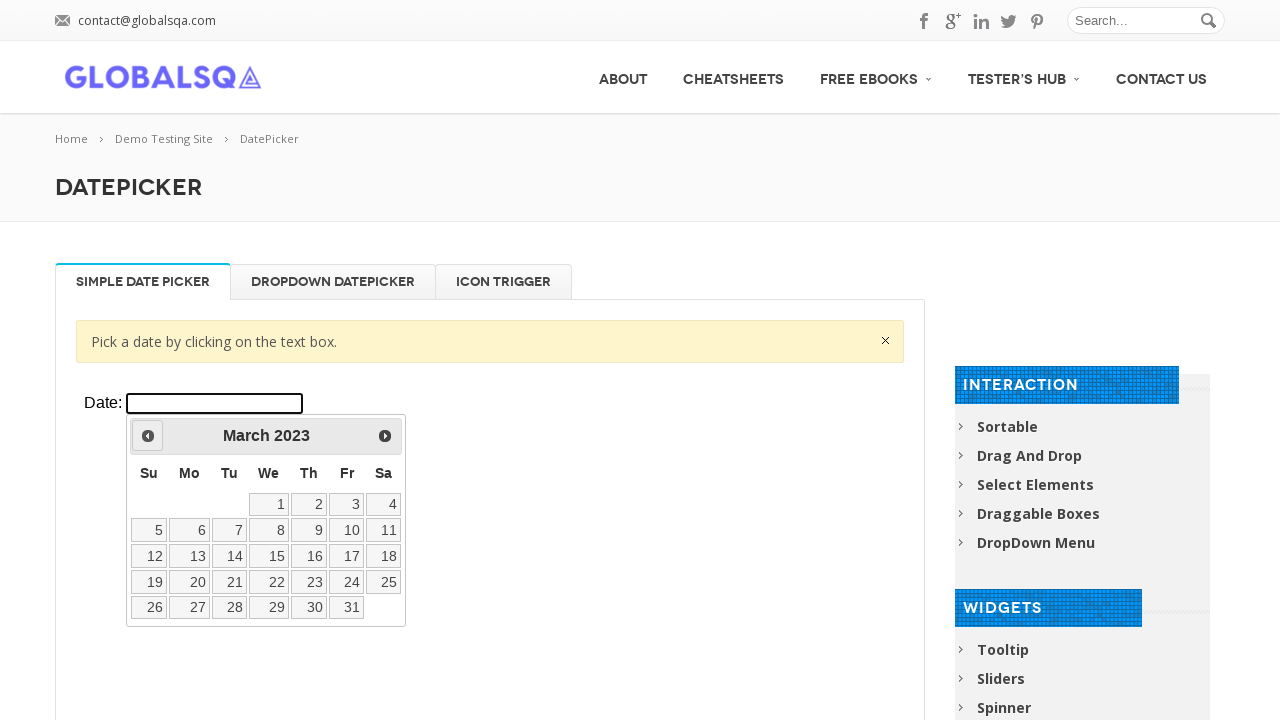

Clicked previous button to navigate backward in years (target: 2021) at (148, 436) on xpath=//div[@class='resp-tabs-container']/div[1]/p/iframe >> internal:control=en
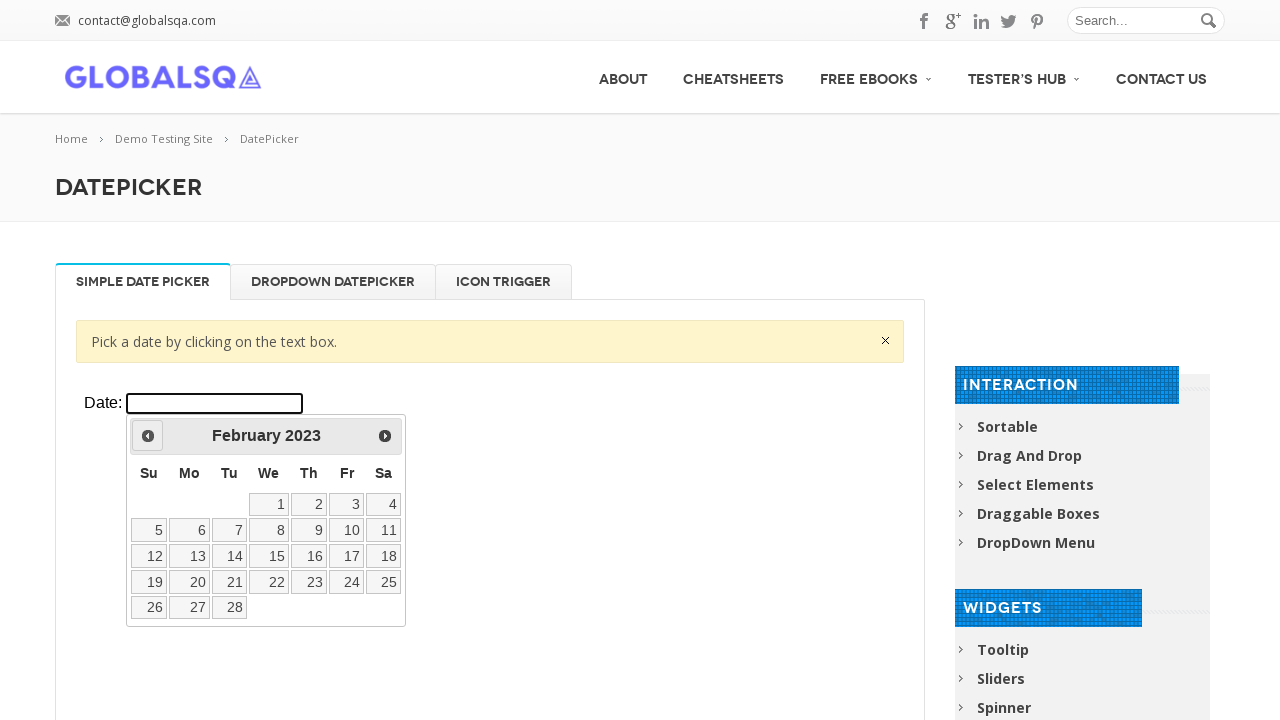

Waited 200ms for calendar animation
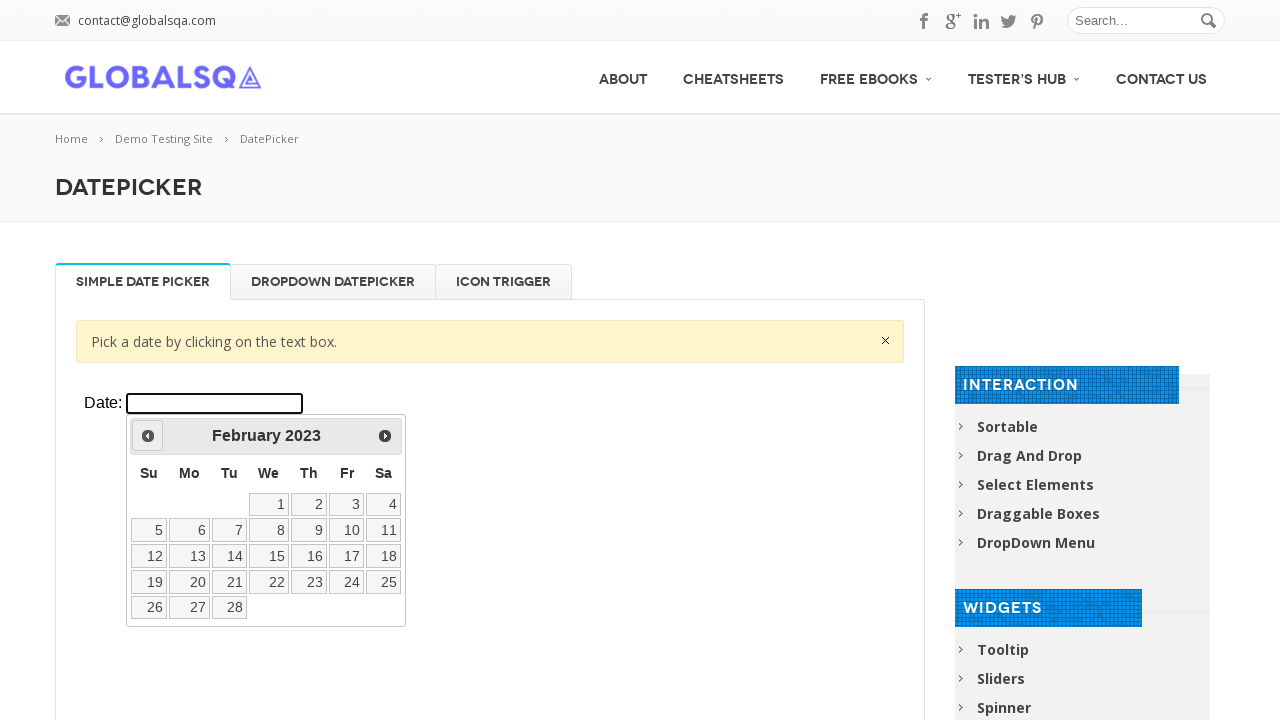

Clicked previous button to navigate backward in years (target: 2021) at (148, 436) on xpath=//div[@class='resp-tabs-container']/div[1]/p/iframe >> internal:control=en
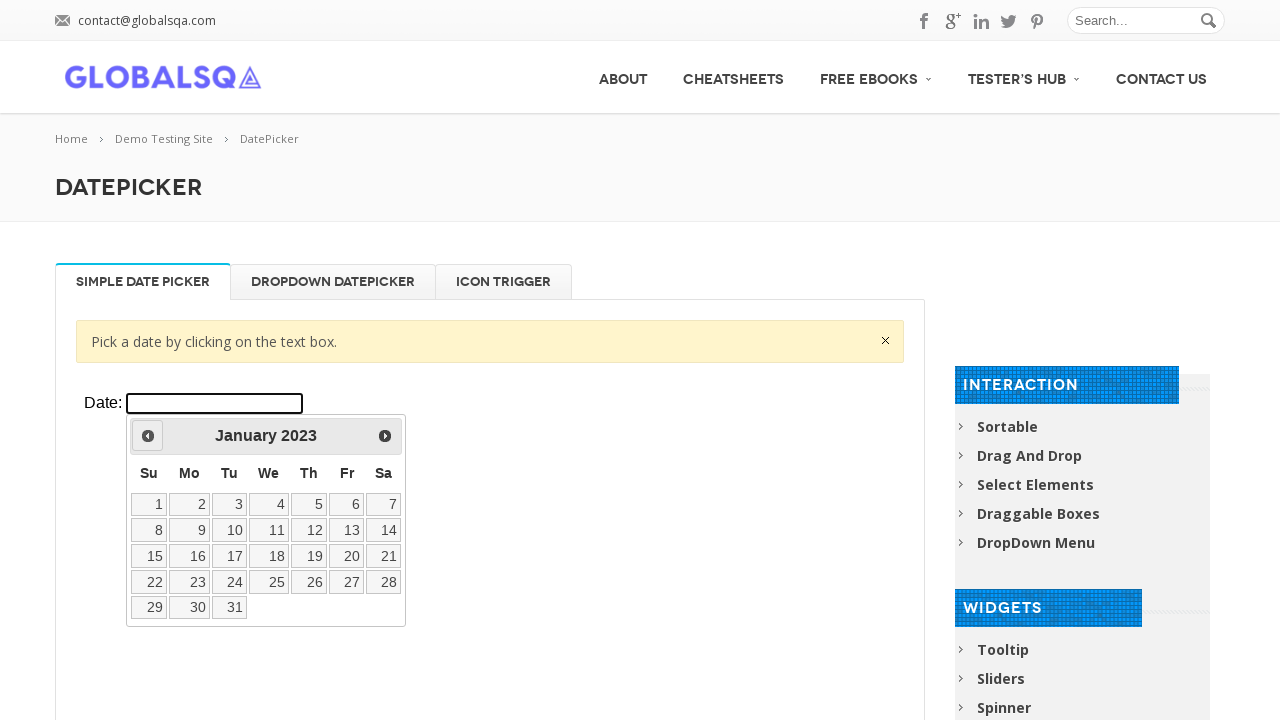

Waited 200ms for calendar animation
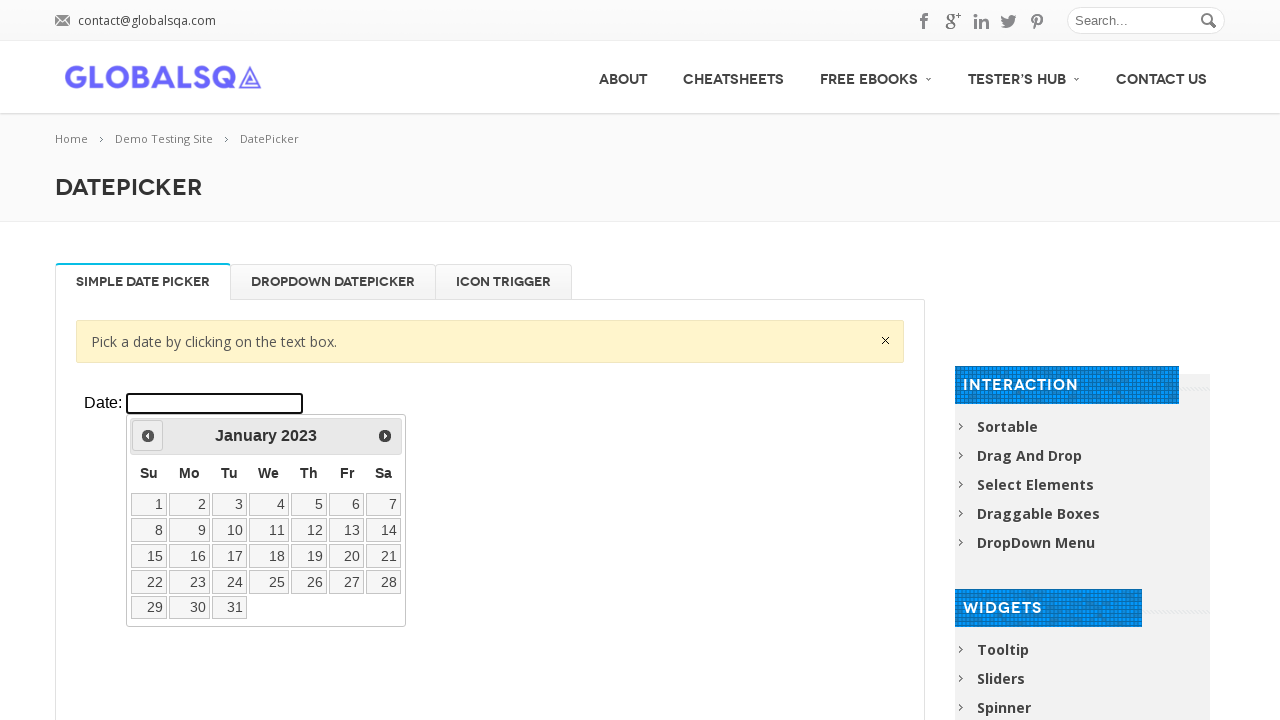

Clicked previous button to navigate backward in years (target: 2021) at (148, 436) on xpath=//div[@class='resp-tabs-container']/div[1]/p/iframe >> internal:control=en
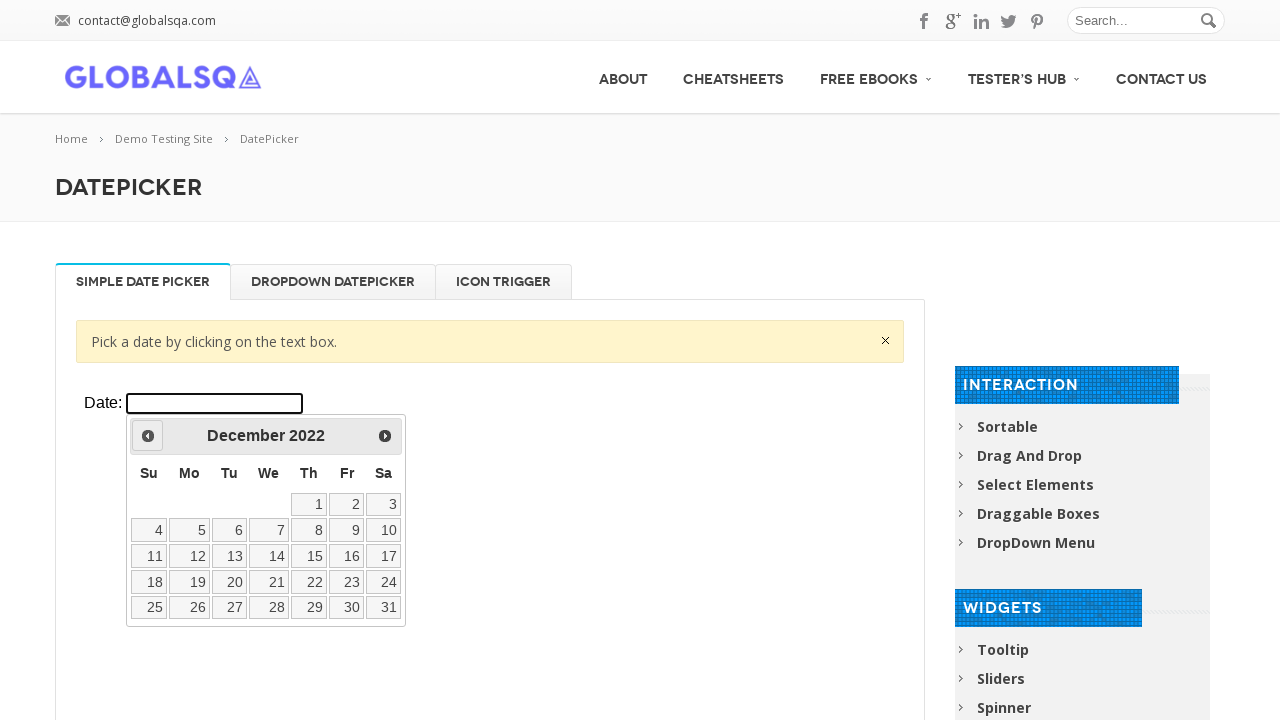

Waited 200ms for calendar animation
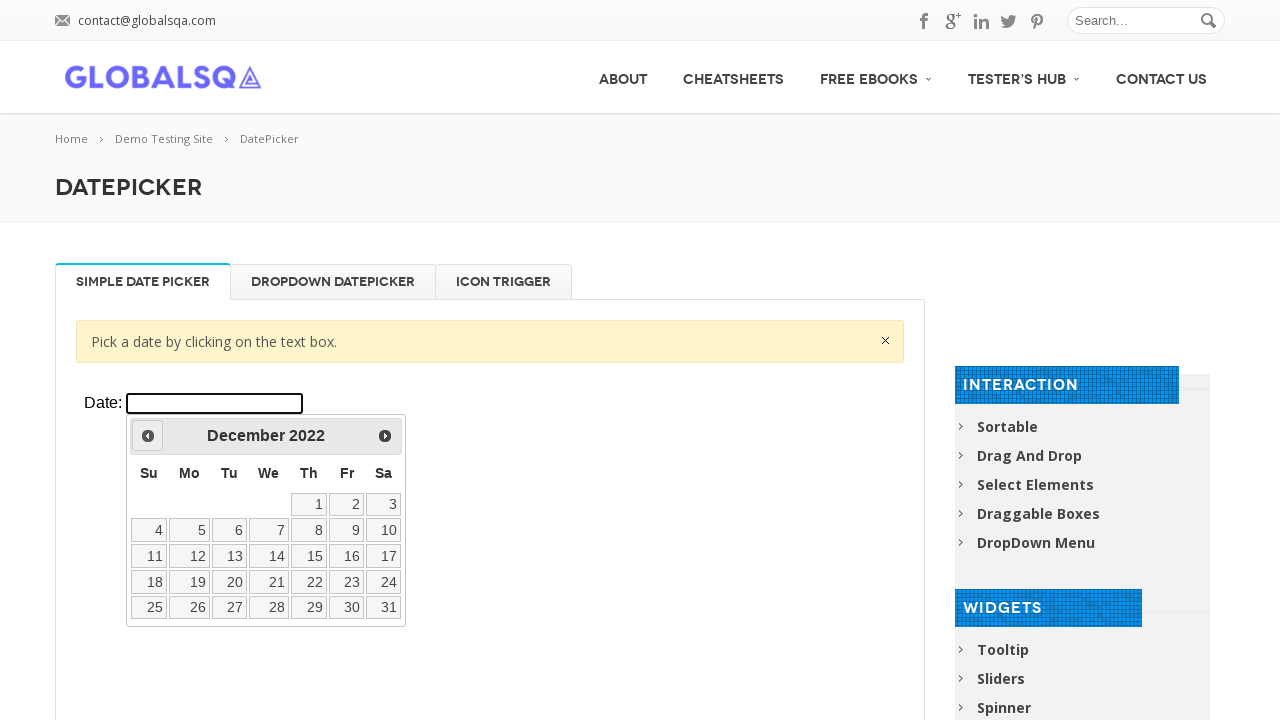

Clicked previous button to navigate backward in years (target: 2021) at (148, 436) on xpath=//div[@class='resp-tabs-container']/div[1]/p/iframe >> internal:control=en
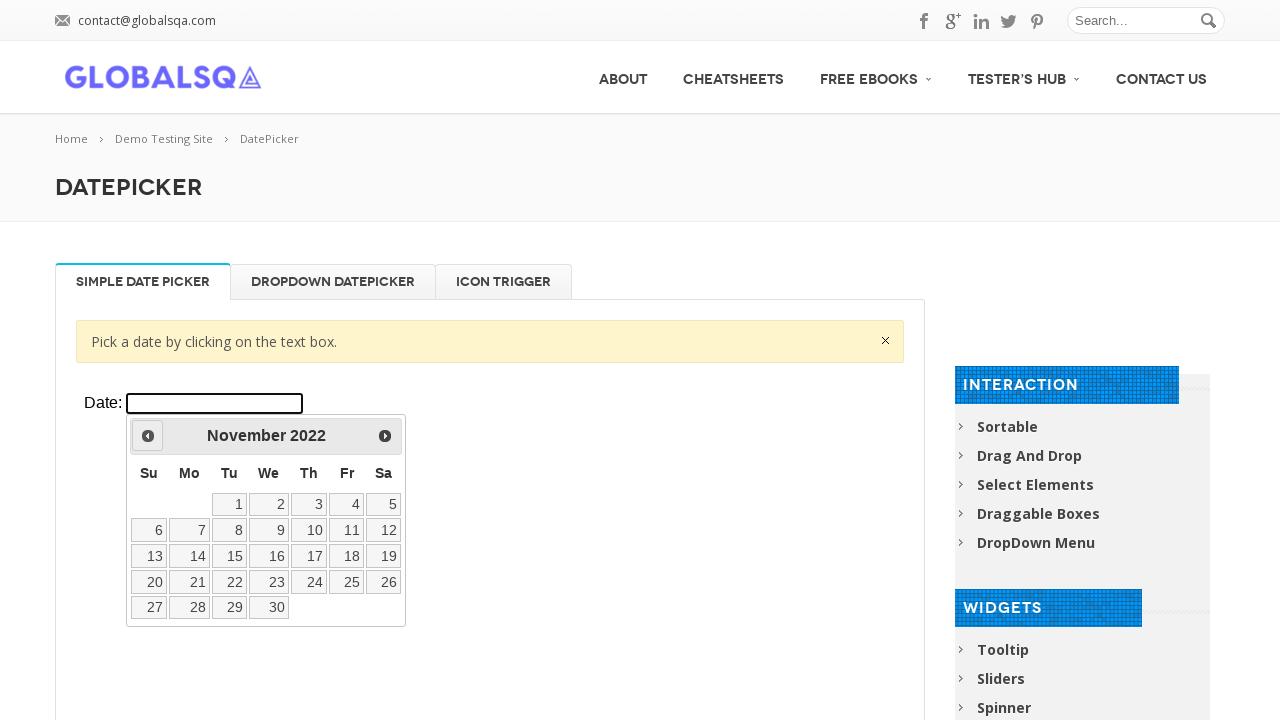

Waited 200ms for calendar animation
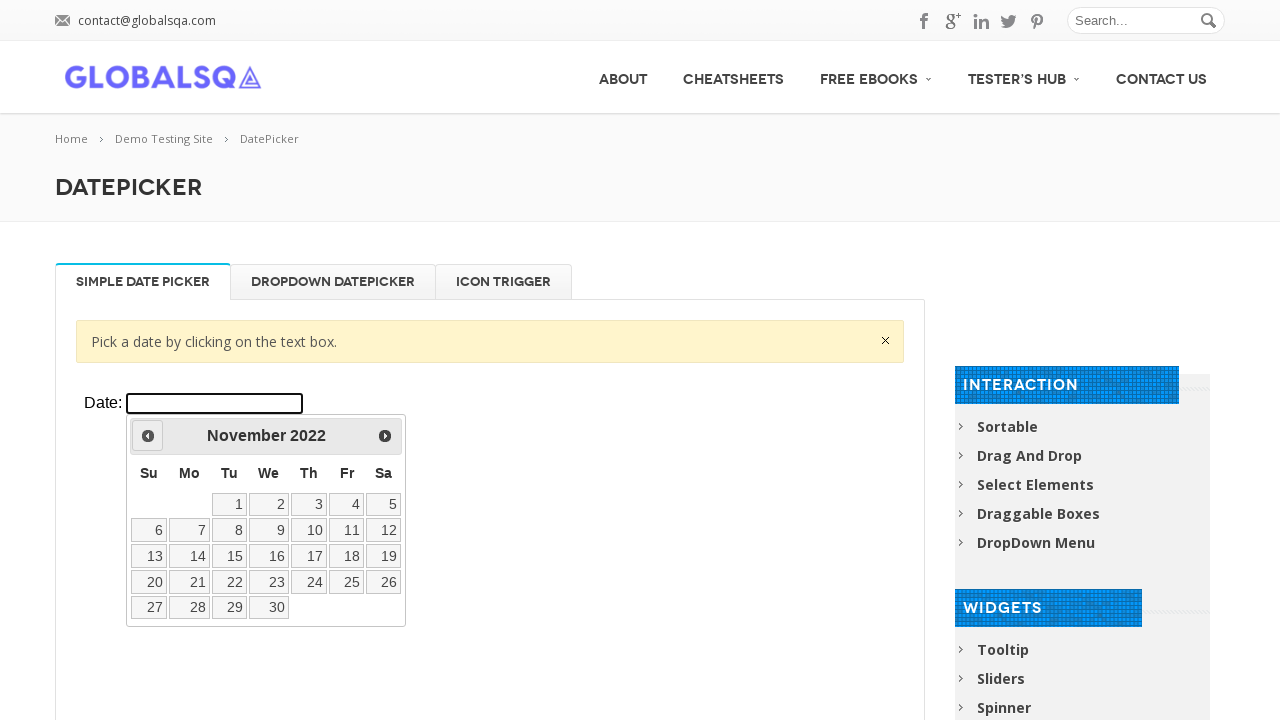

Clicked previous button to navigate backward in years (target: 2021) at (148, 436) on xpath=//div[@class='resp-tabs-container']/div[1]/p/iframe >> internal:control=en
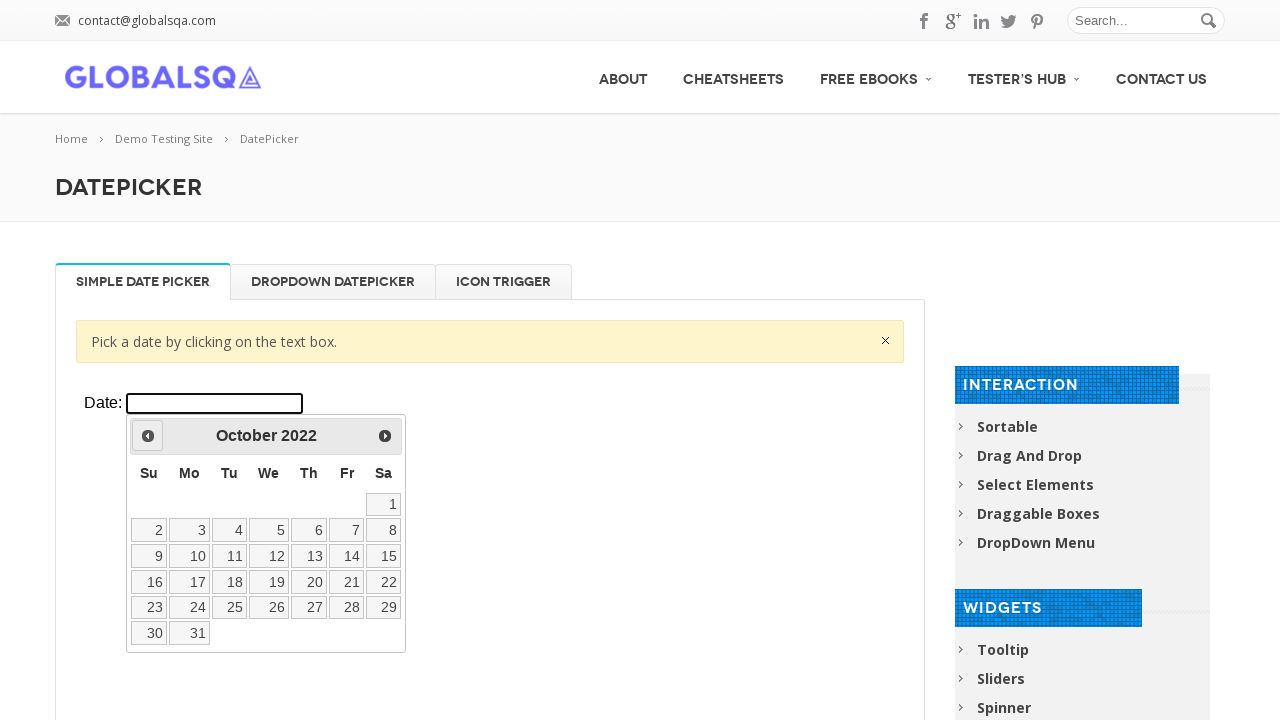

Waited 200ms for calendar animation
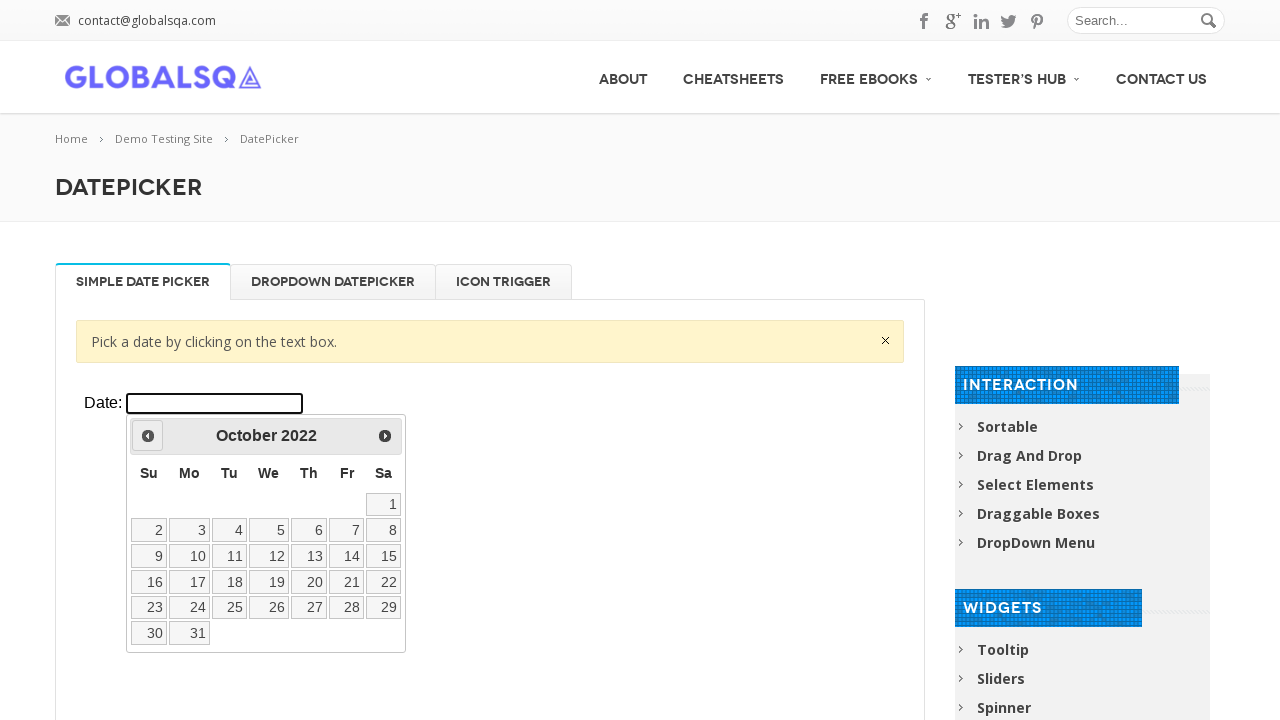

Clicked previous button to navigate backward in years (target: 2021) at (148, 436) on xpath=//div[@class='resp-tabs-container']/div[1]/p/iframe >> internal:control=en
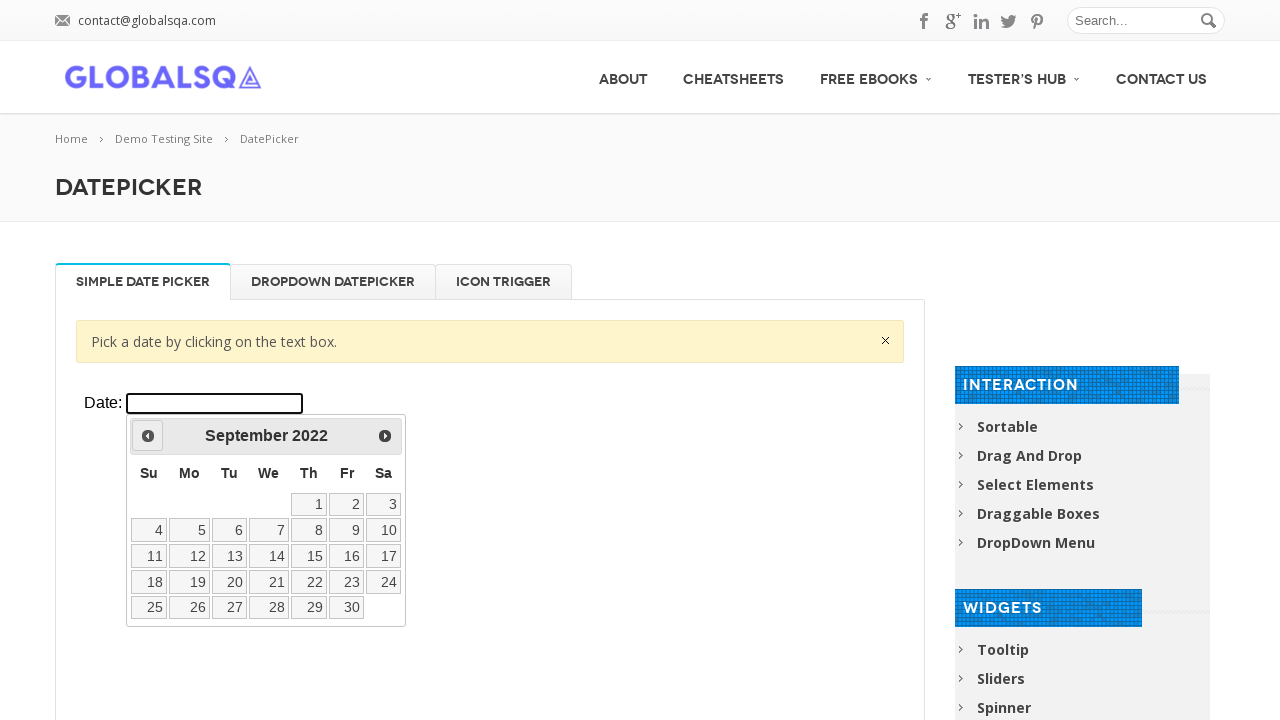

Waited 200ms for calendar animation
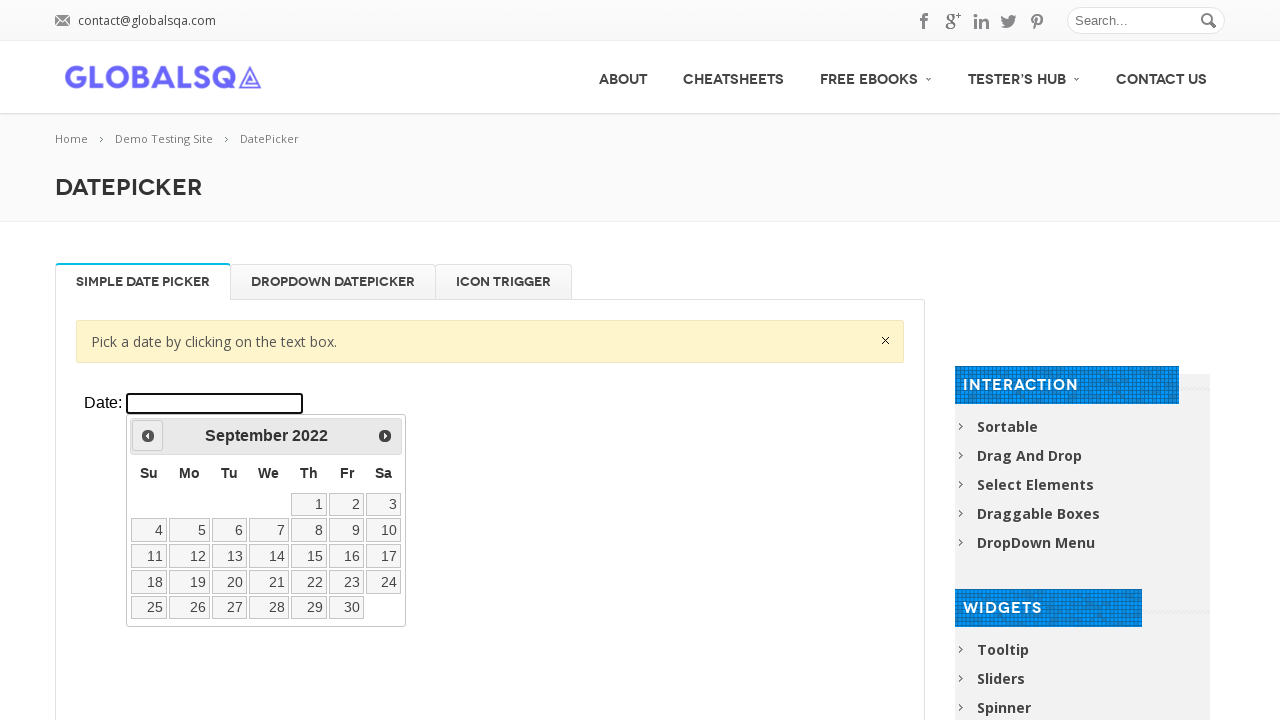

Clicked previous button to navigate backward in years (target: 2021) at (148, 436) on xpath=//div[@class='resp-tabs-container']/div[1]/p/iframe >> internal:control=en
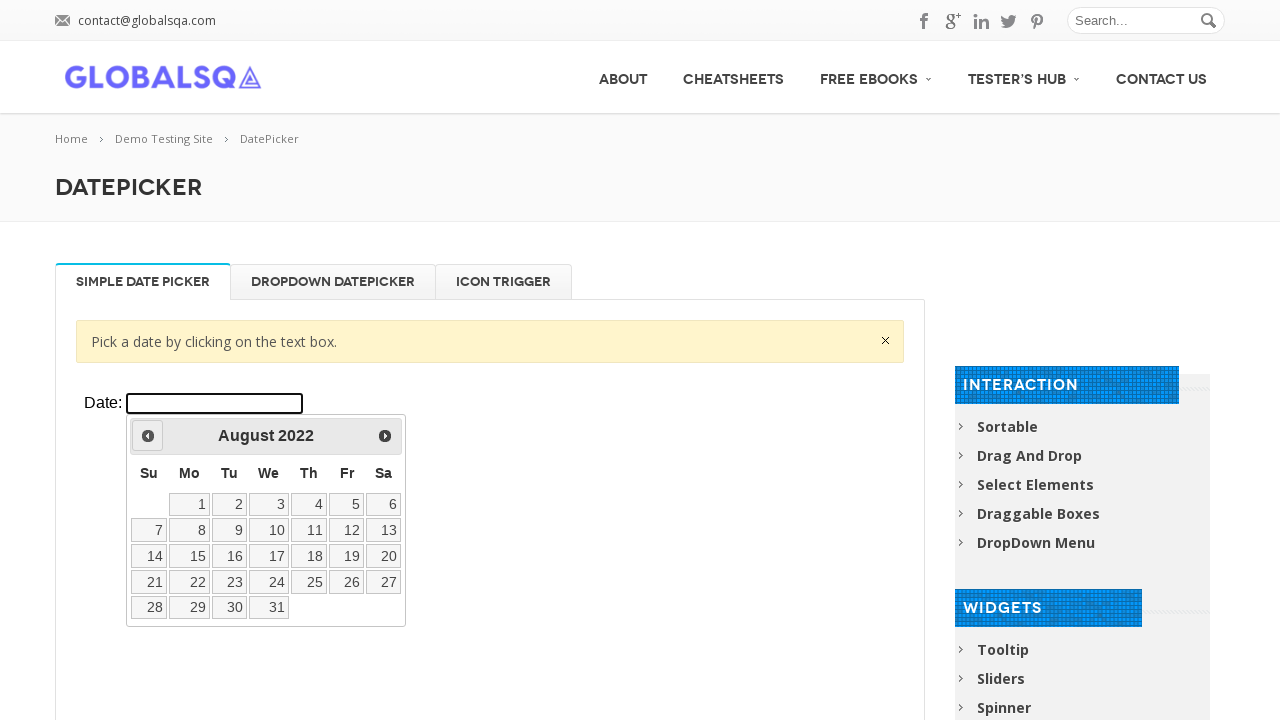

Waited 200ms for calendar animation
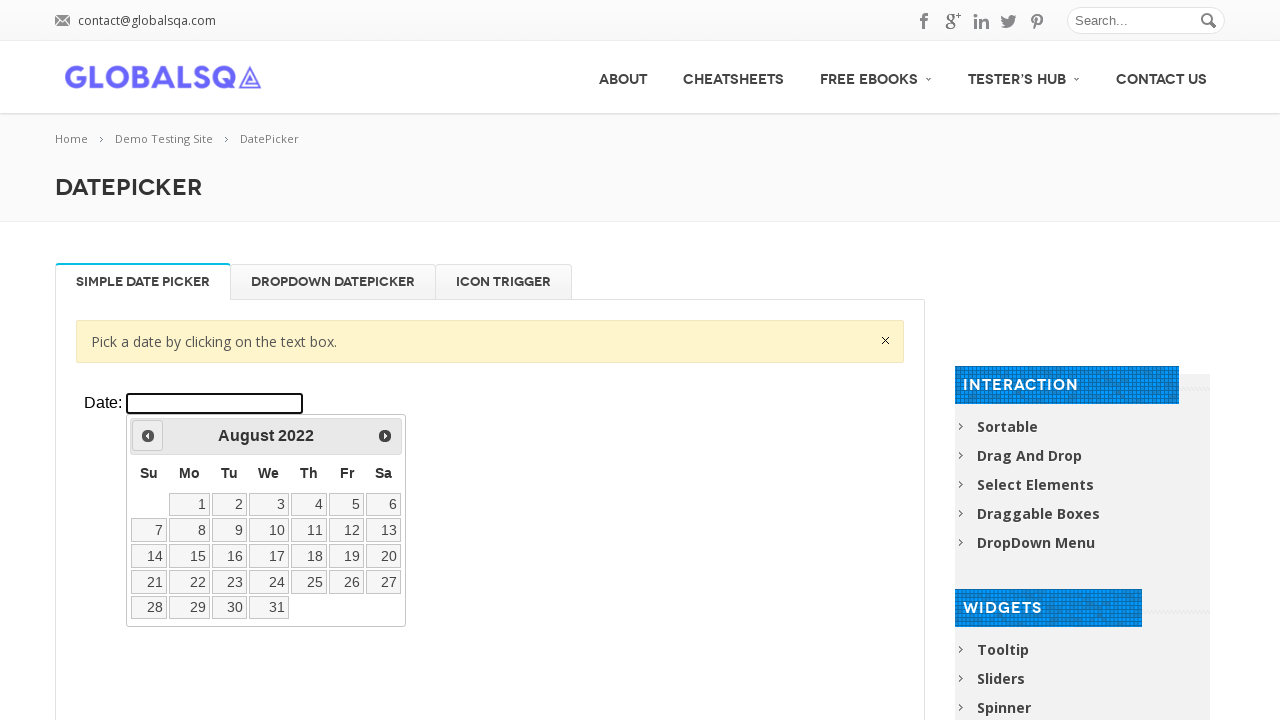

Clicked previous button to navigate backward in years (target: 2021) at (148, 436) on xpath=//div[@class='resp-tabs-container']/div[1]/p/iframe >> internal:control=en
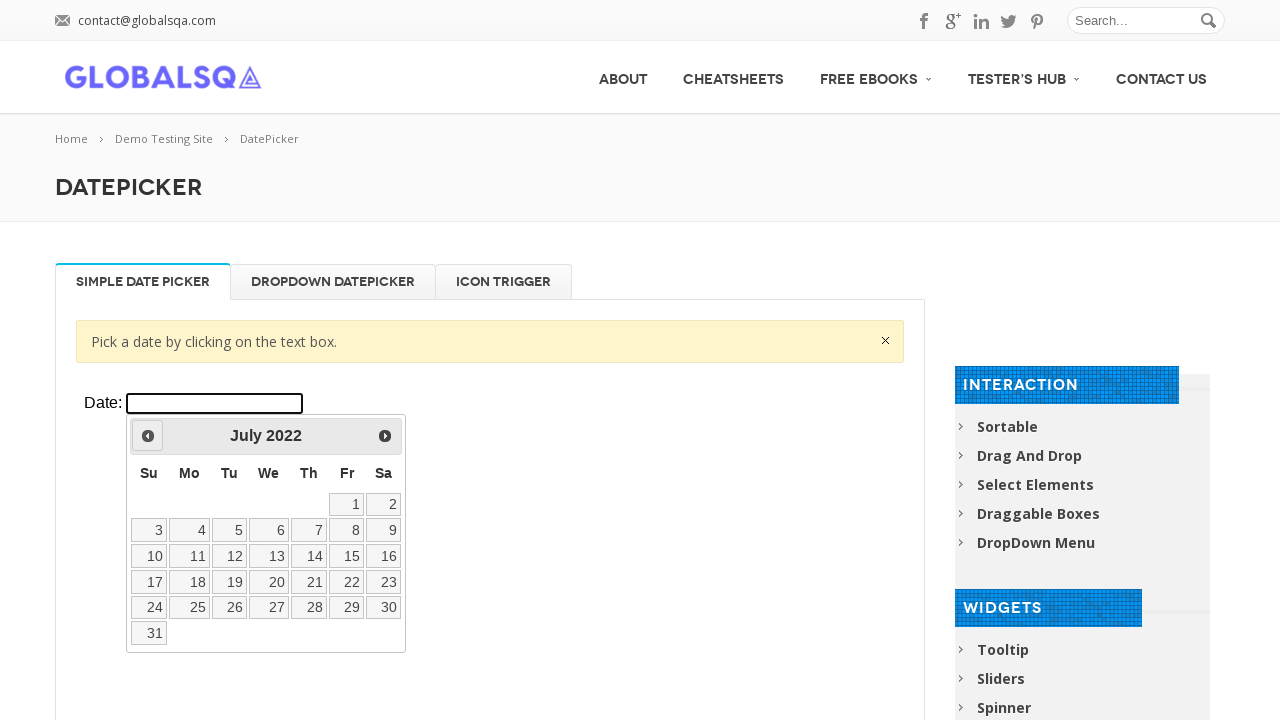

Waited 200ms for calendar animation
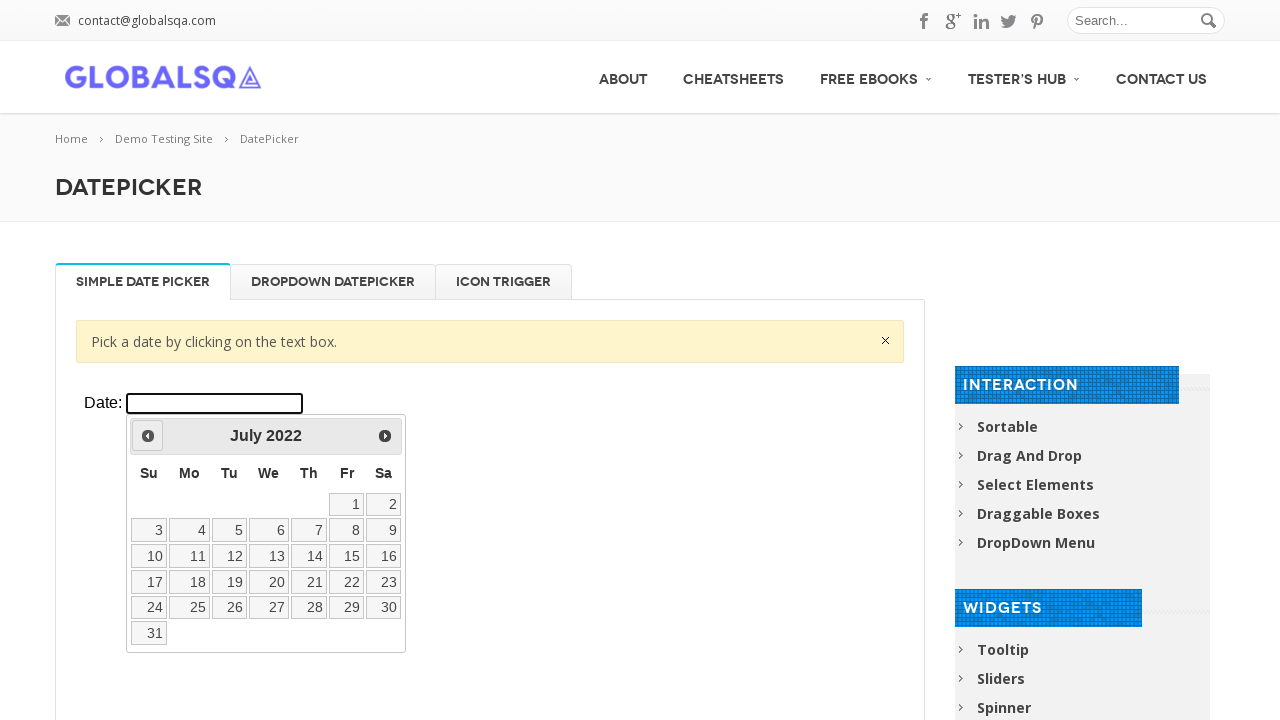

Clicked previous button to navigate backward in years (target: 2021) at (148, 436) on xpath=//div[@class='resp-tabs-container']/div[1]/p/iframe >> internal:control=en
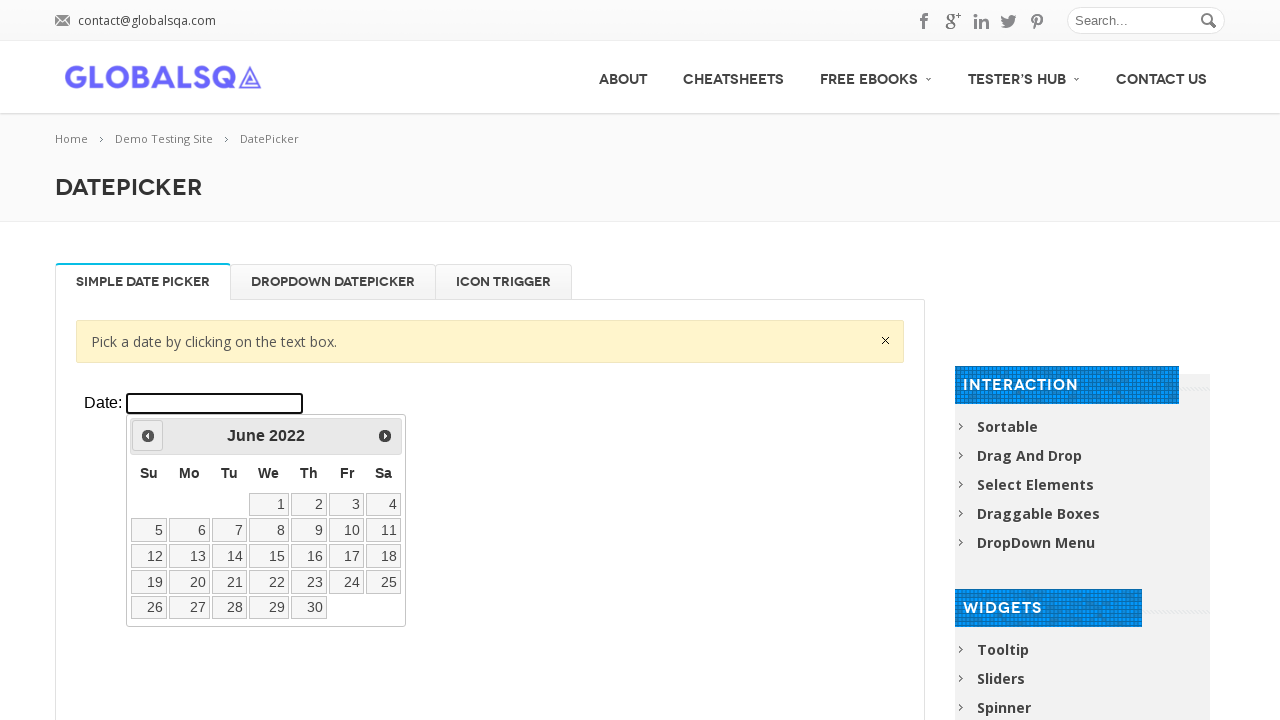

Waited 200ms for calendar animation
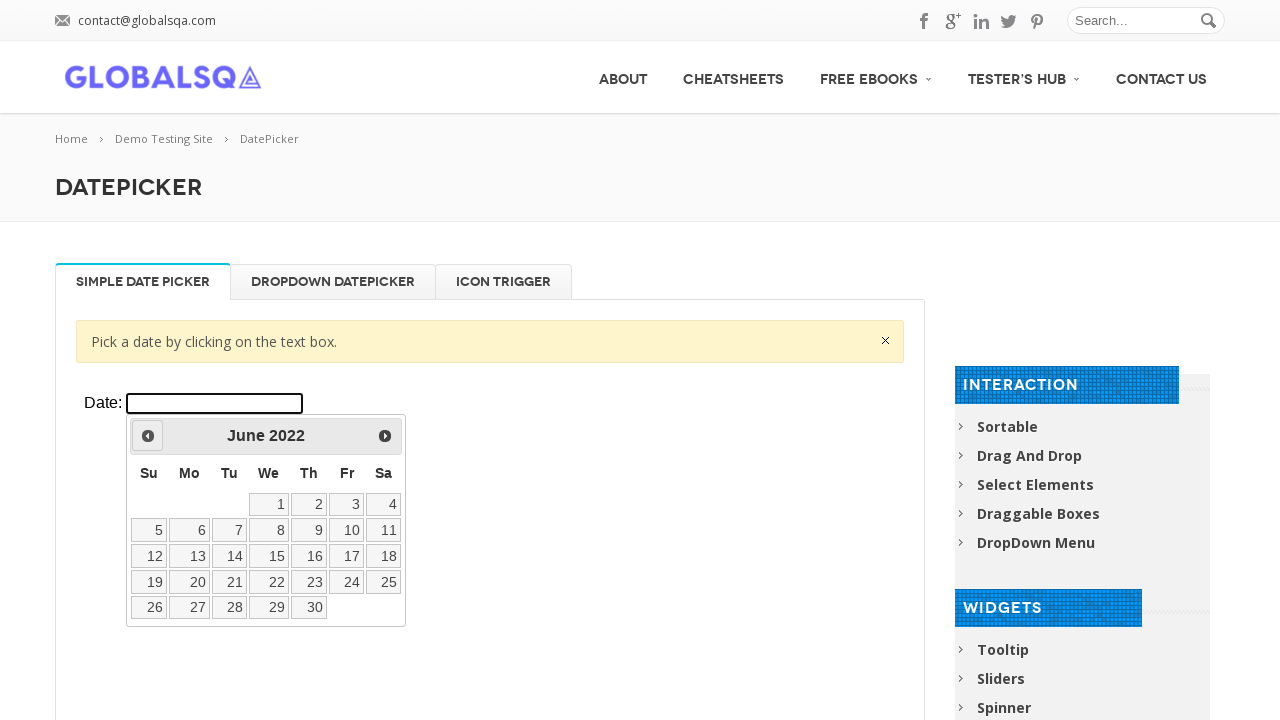

Clicked previous button to navigate backward in years (target: 2021) at (148, 436) on xpath=//div[@class='resp-tabs-container']/div[1]/p/iframe >> internal:control=en
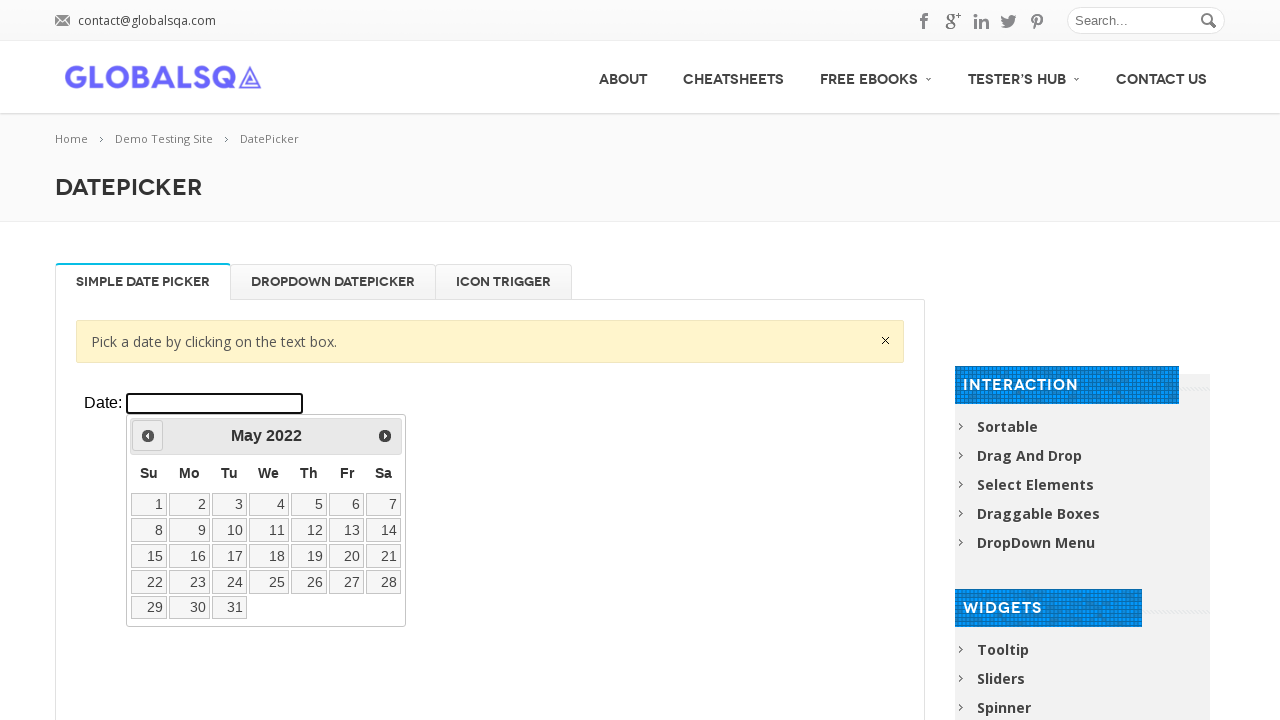

Waited 200ms for calendar animation
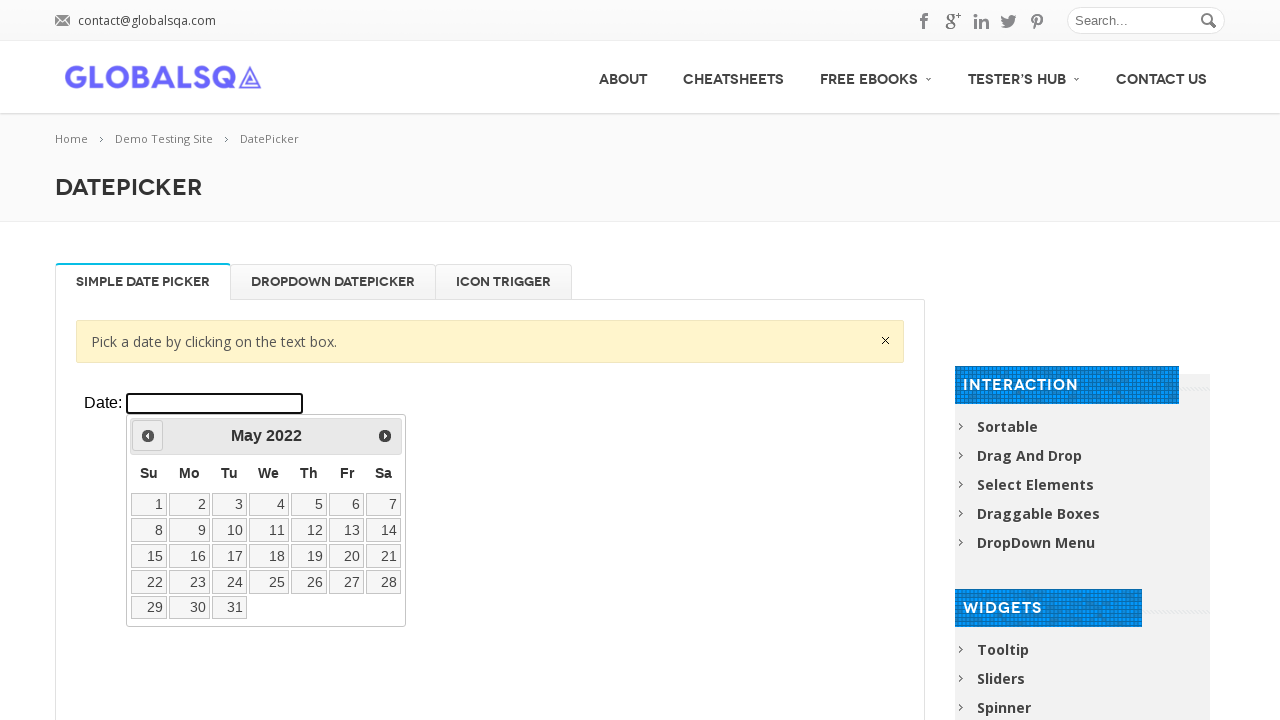

Clicked previous button to navigate backward in years (target: 2021) at (148, 436) on xpath=//div[@class='resp-tabs-container']/div[1]/p/iframe >> internal:control=en
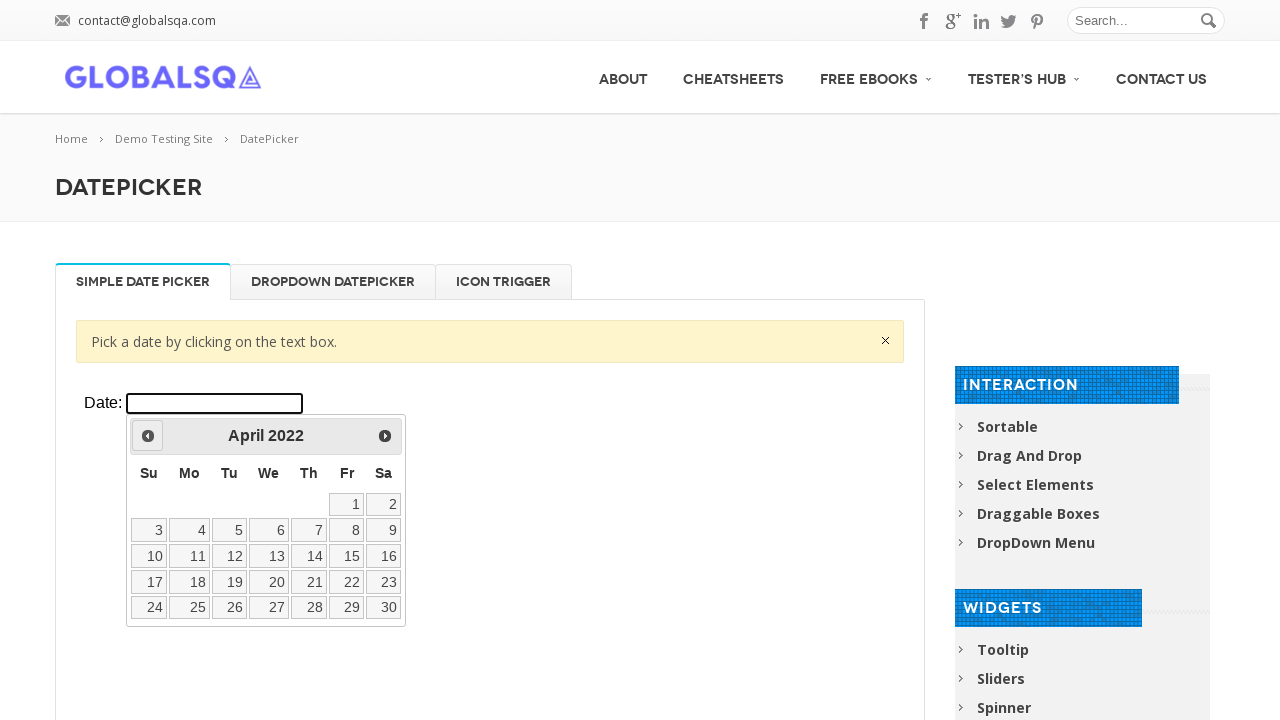

Waited 200ms for calendar animation
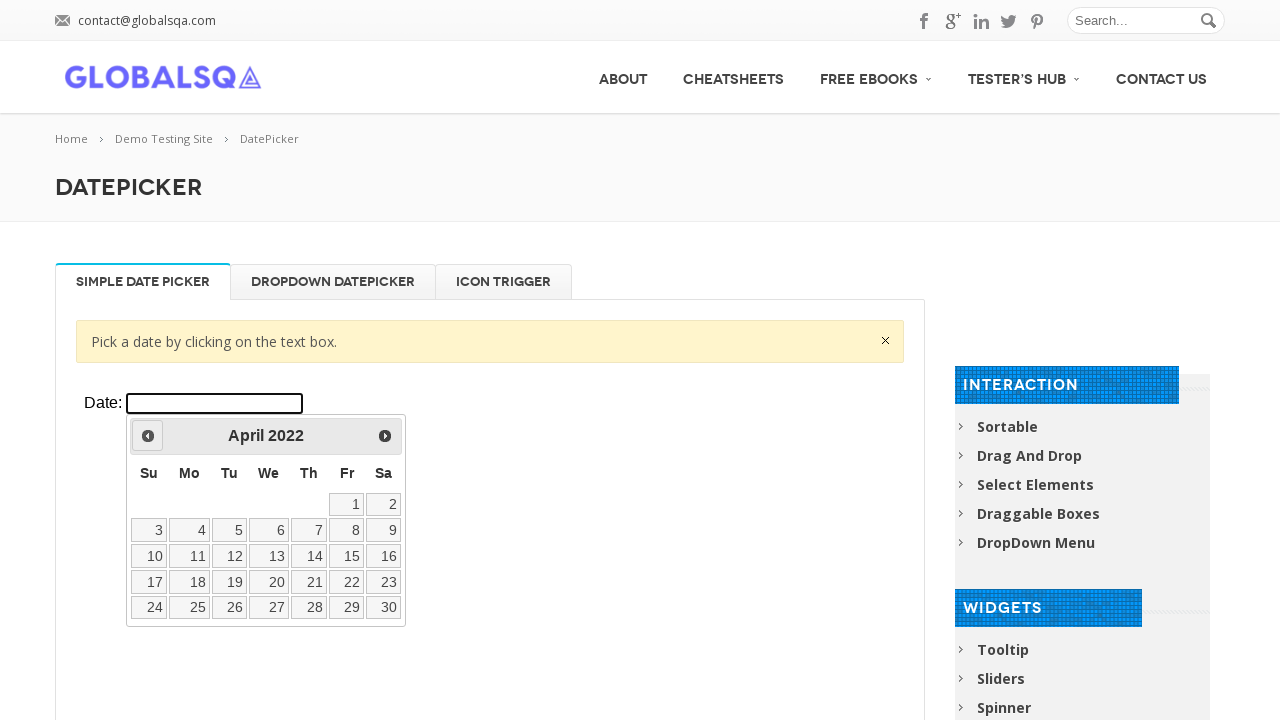

Clicked previous button to navigate backward in years (target: 2021) at (148, 436) on xpath=//div[@class='resp-tabs-container']/div[1]/p/iframe >> internal:control=en
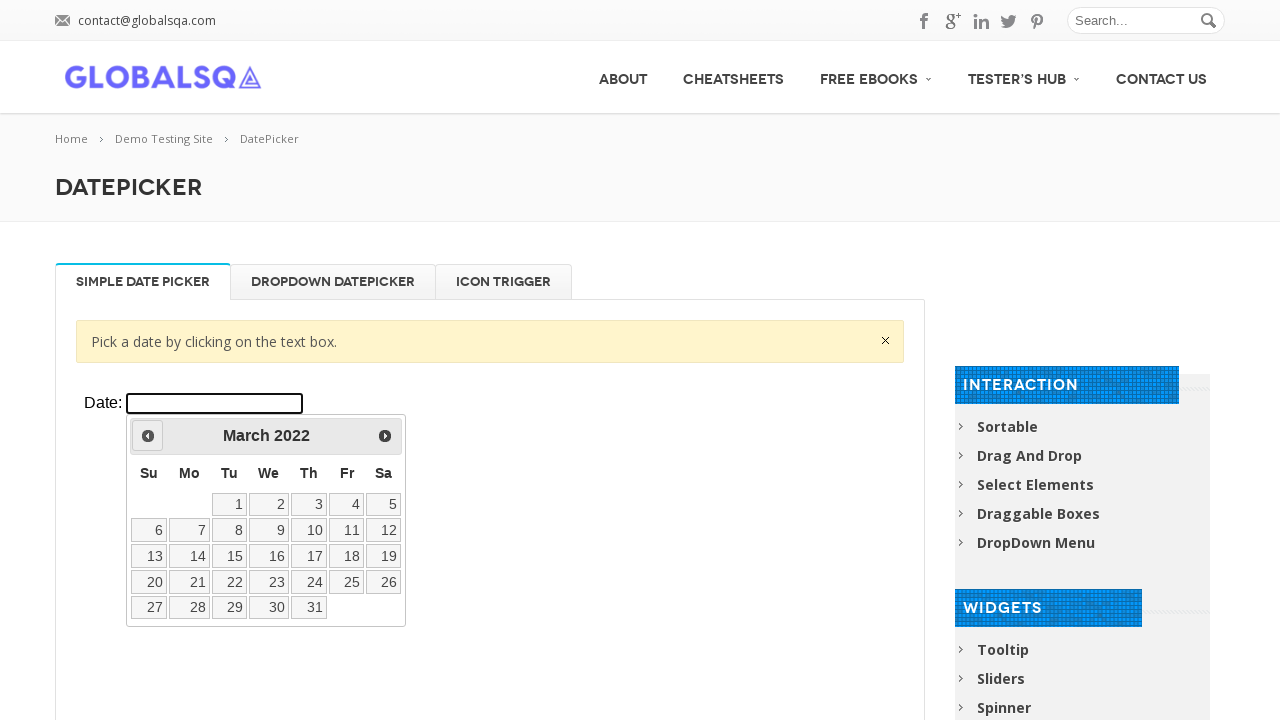

Waited 200ms for calendar animation
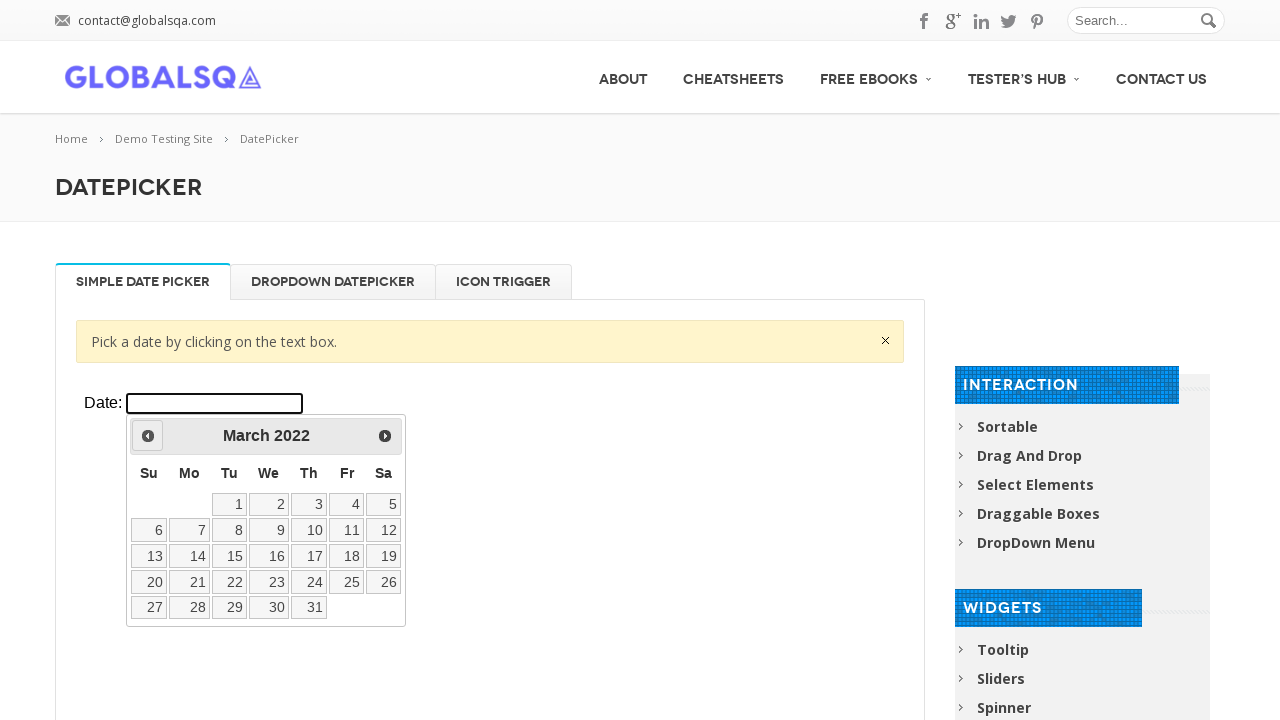

Clicked previous button to navigate backward in years (target: 2021) at (148, 436) on xpath=//div[@class='resp-tabs-container']/div[1]/p/iframe >> internal:control=en
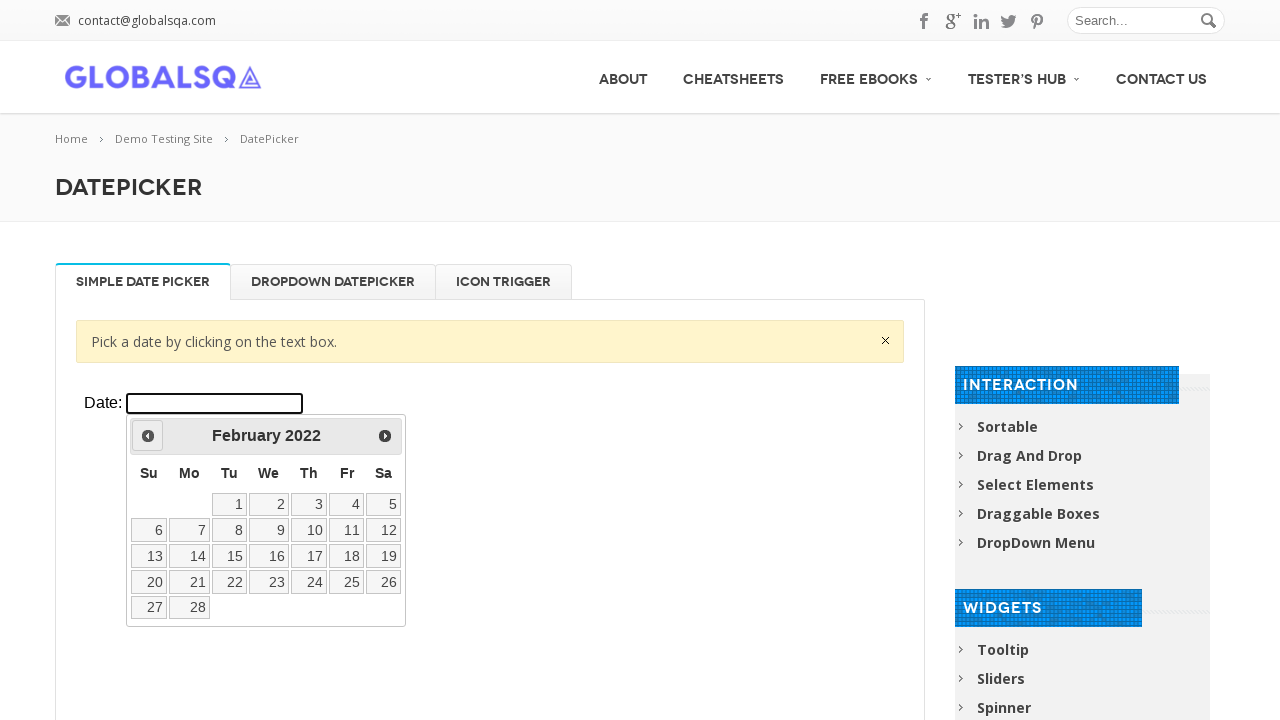

Waited 200ms for calendar animation
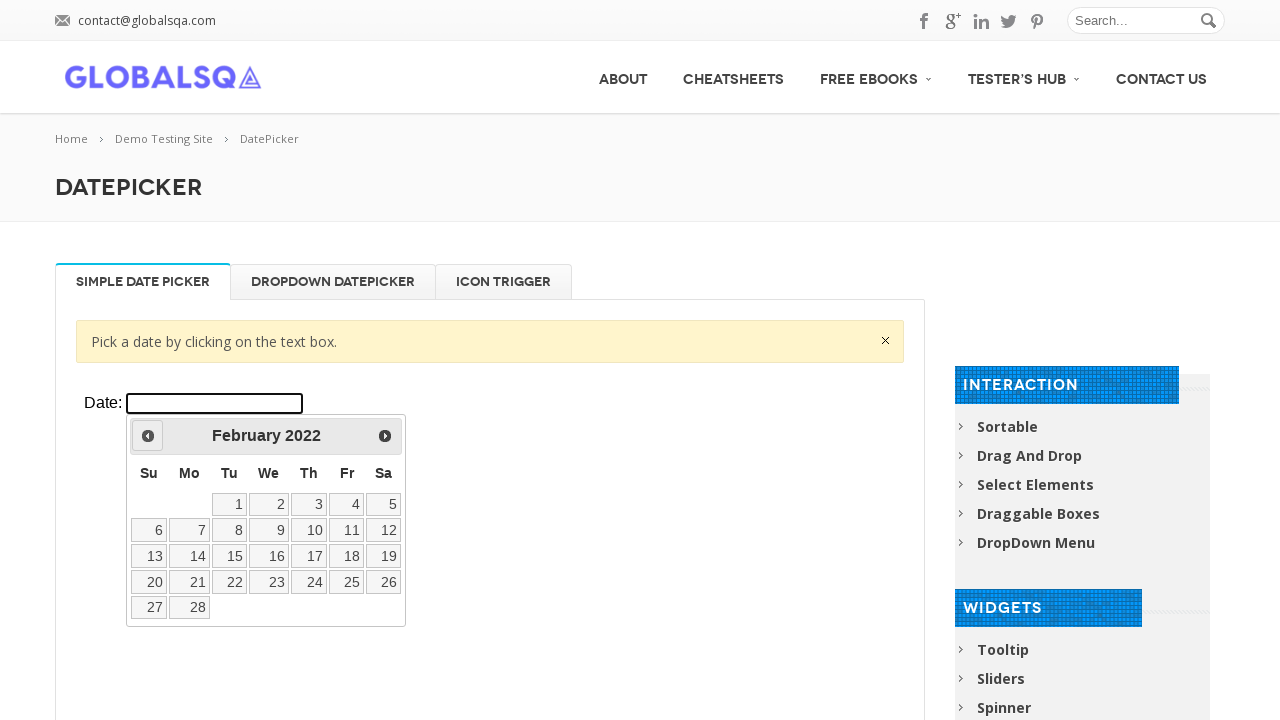

Clicked previous button to navigate backward in years (target: 2021) at (148, 436) on xpath=//div[@class='resp-tabs-container']/div[1]/p/iframe >> internal:control=en
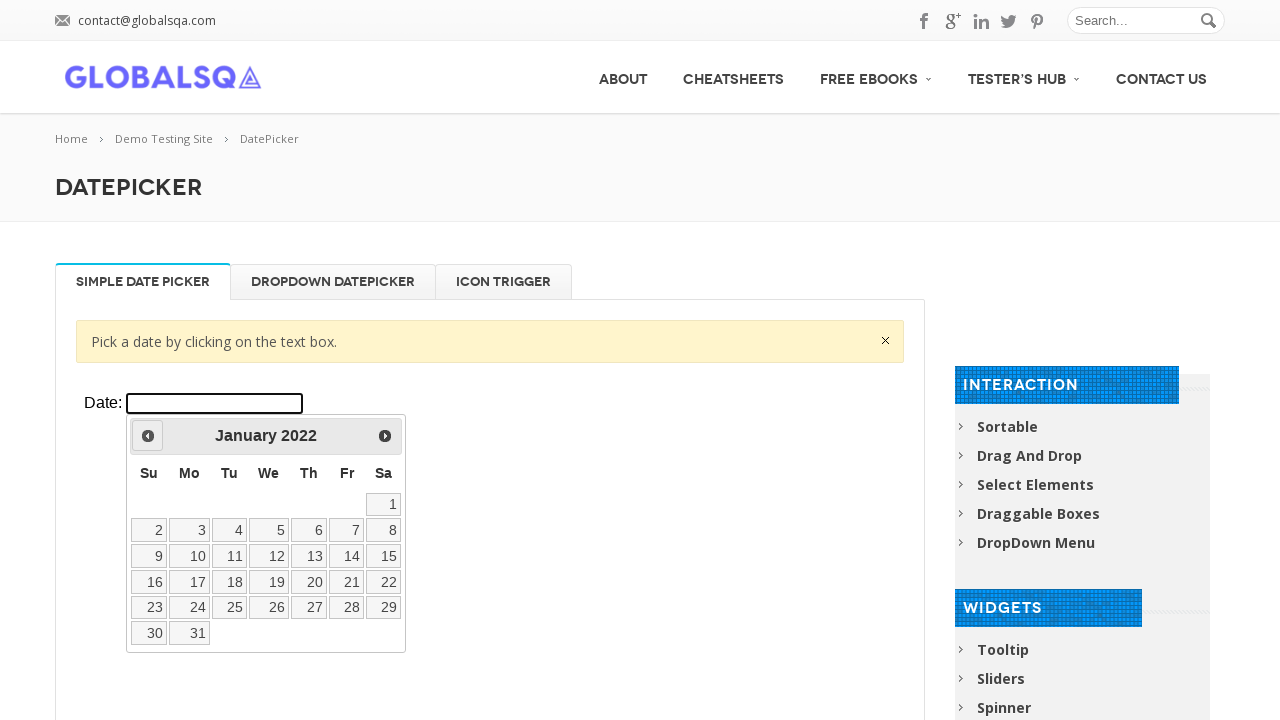

Waited 200ms for calendar animation
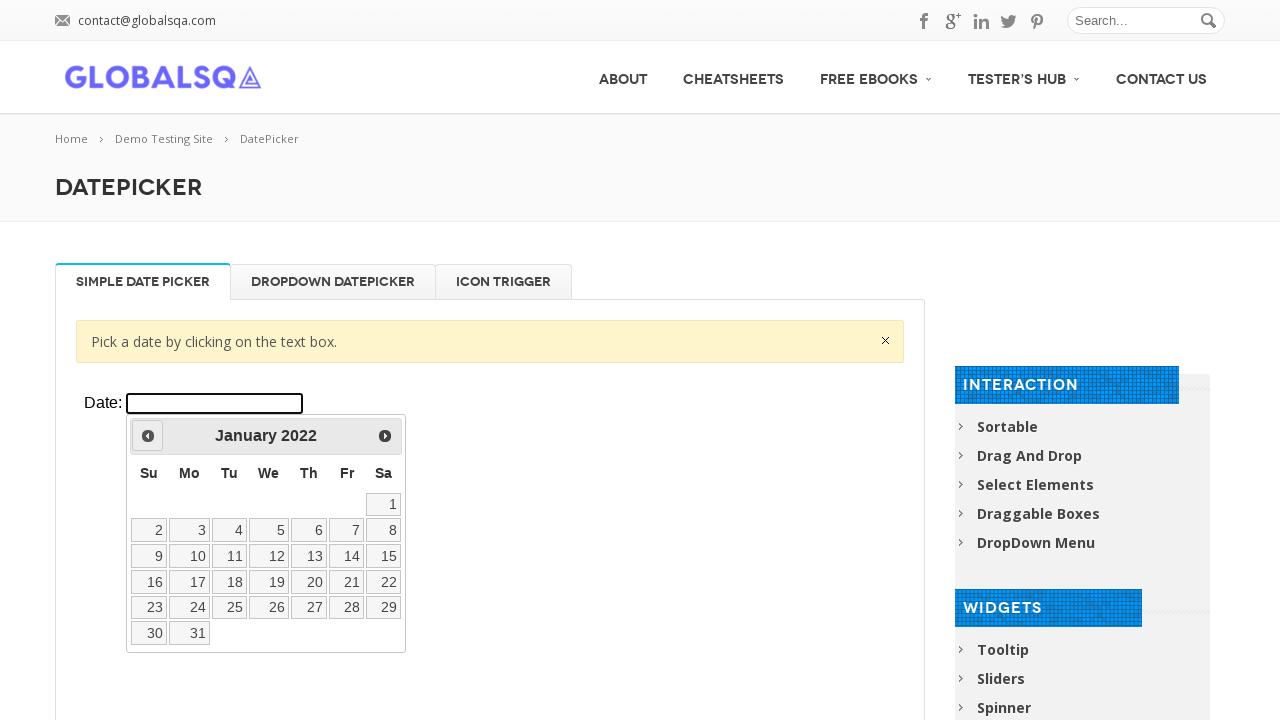

Clicked previous button to navigate backward in years (target: 2021) at (148, 436) on xpath=//div[@class='resp-tabs-container']/div[1]/p/iframe >> internal:control=en
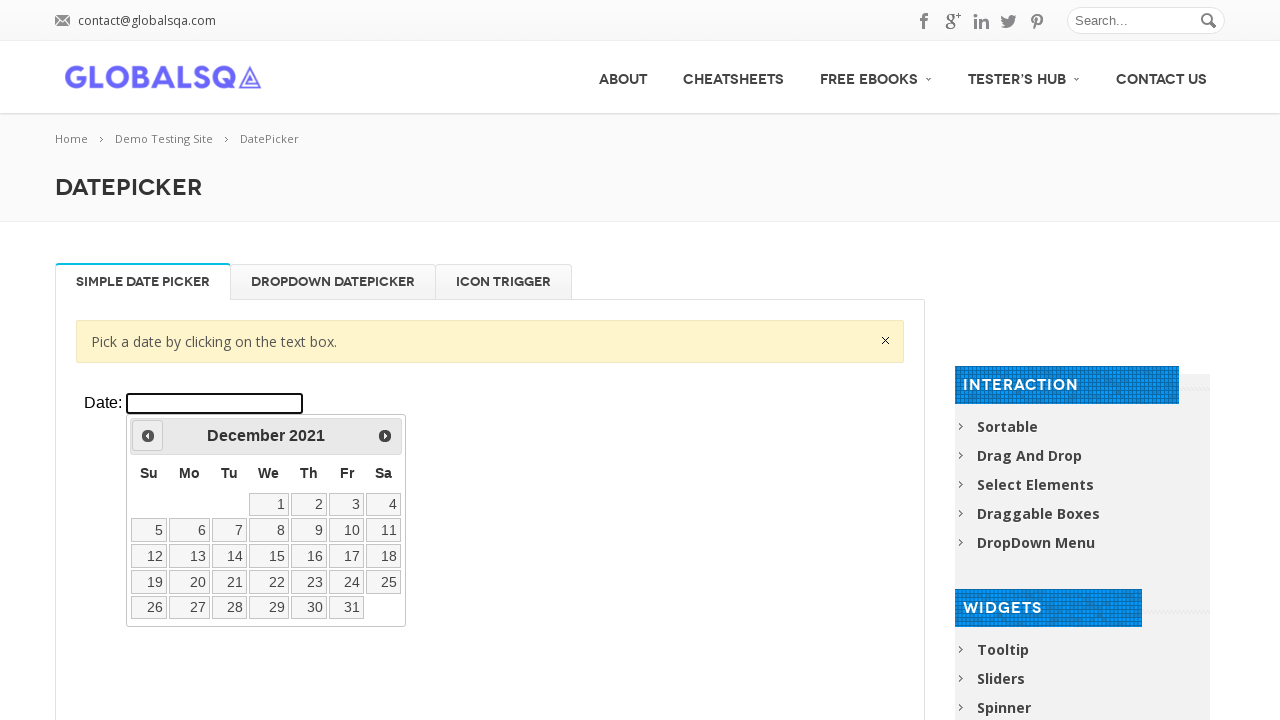

Waited 200ms for calendar animation
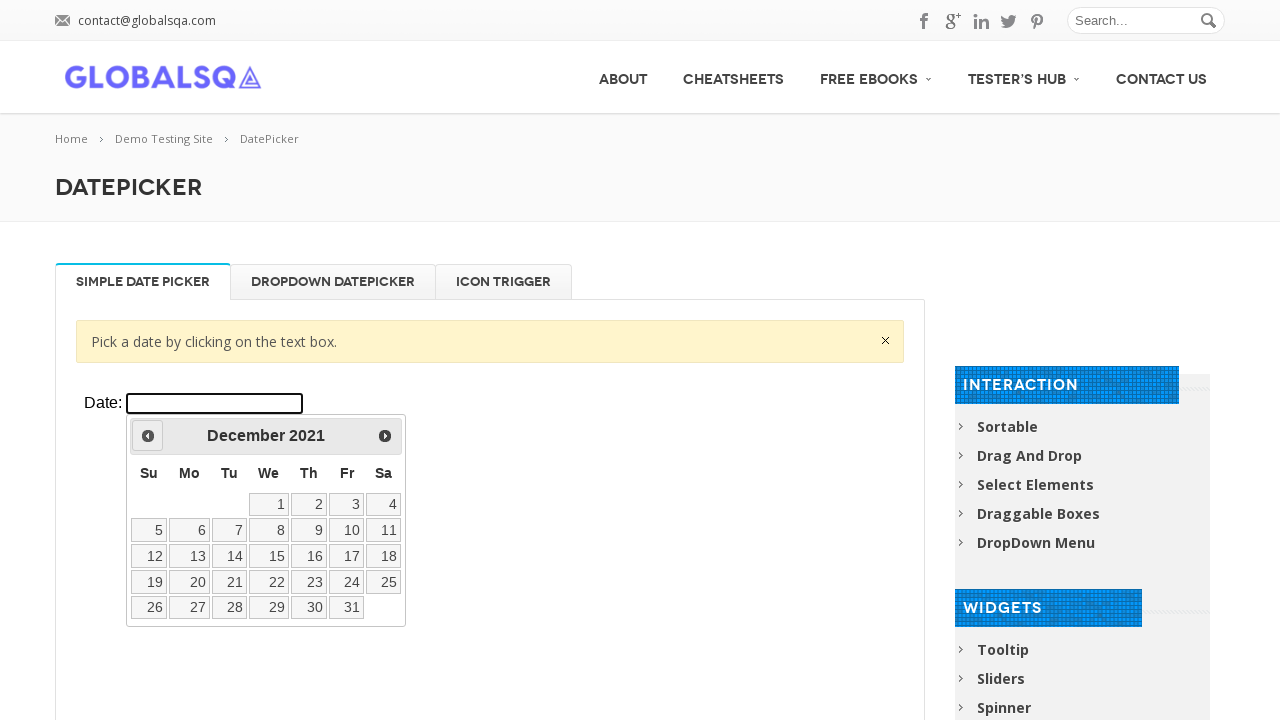

Clicked next button to navigate forward to November at (385, 436) on xpath=//div[@class='resp-tabs-container']/div[1]/p/iframe >> internal:control=en
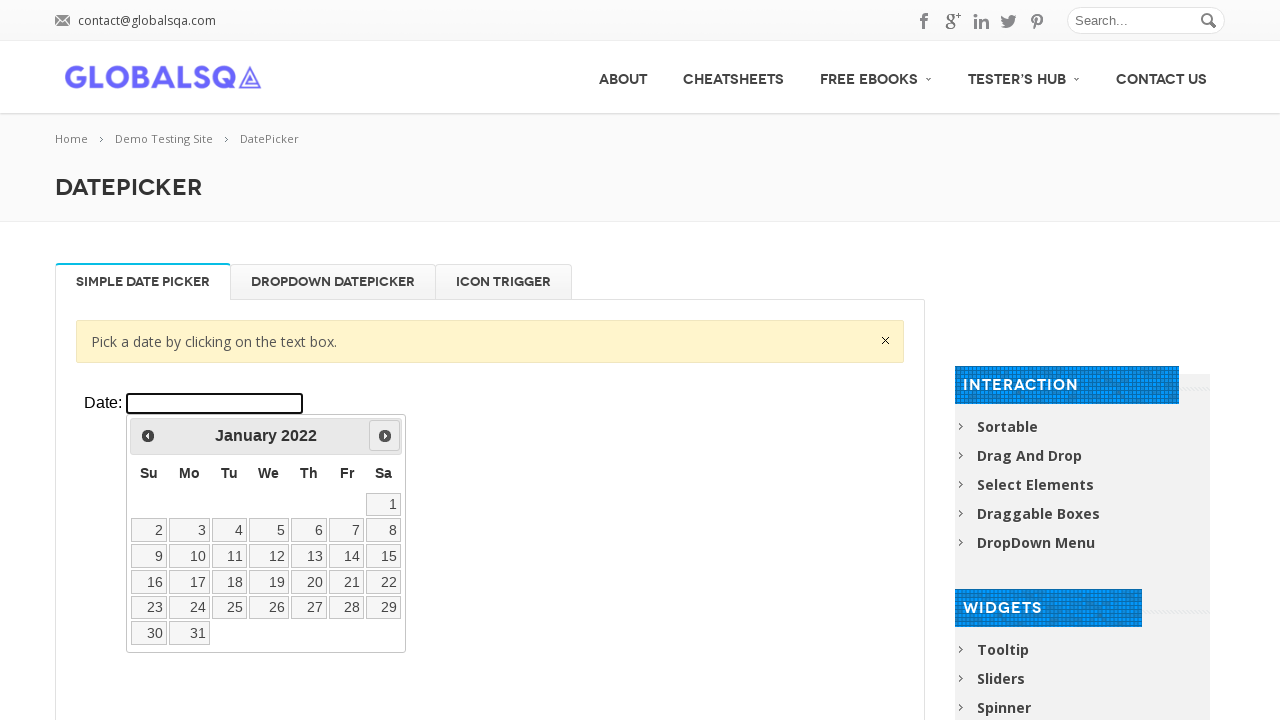

Waited 200ms for calendar animation
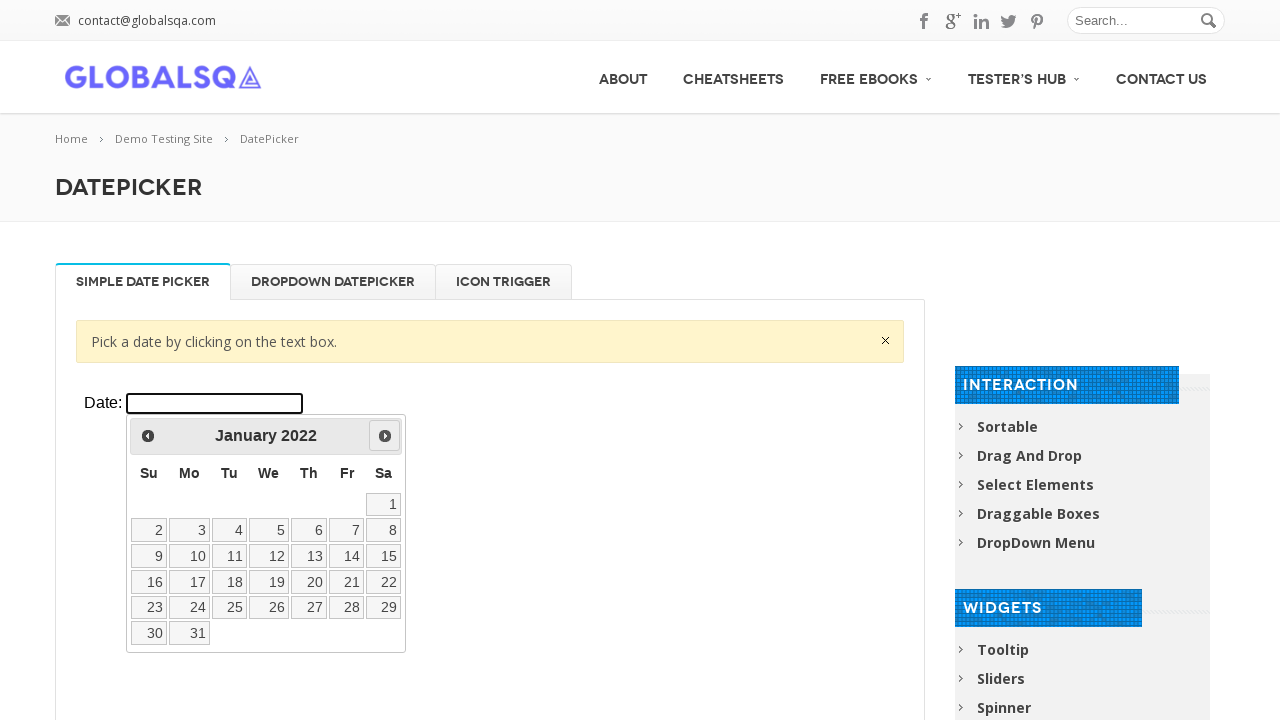

Clicked next button to navigate forward to November at (385, 436) on xpath=//div[@class='resp-tabs-container']/div[1]/p/iframe >> internal:control=en
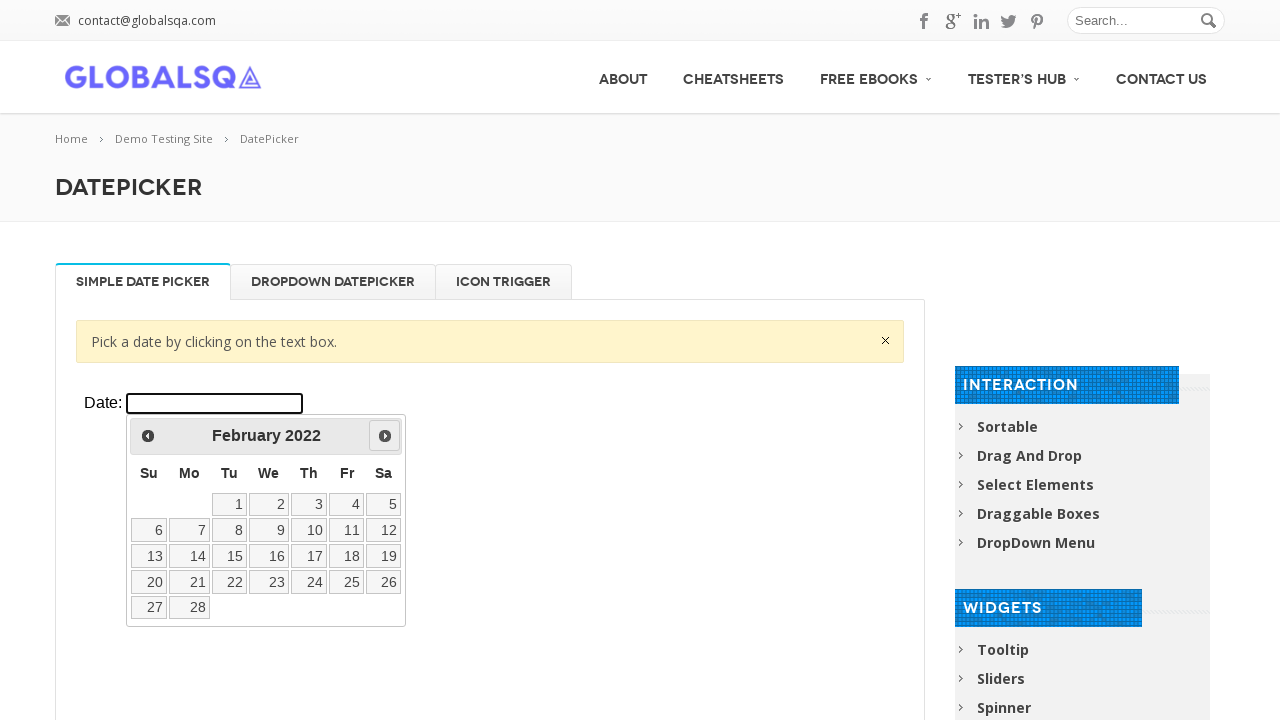

Waited 200ms for calendar animation
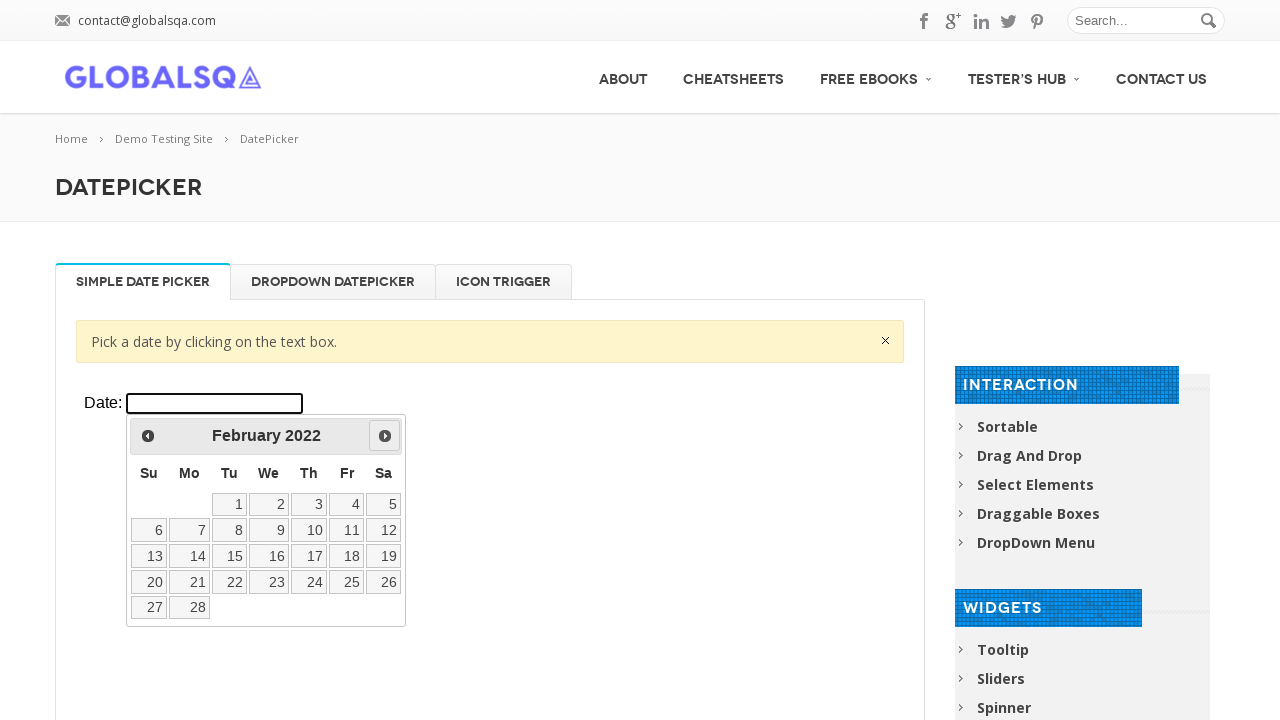

Clicked next button to navigate forward to November at (385, 436) on xpath=//div[@class='resp-tabs-container']/div[1]/p/iframe >> internal:control=en
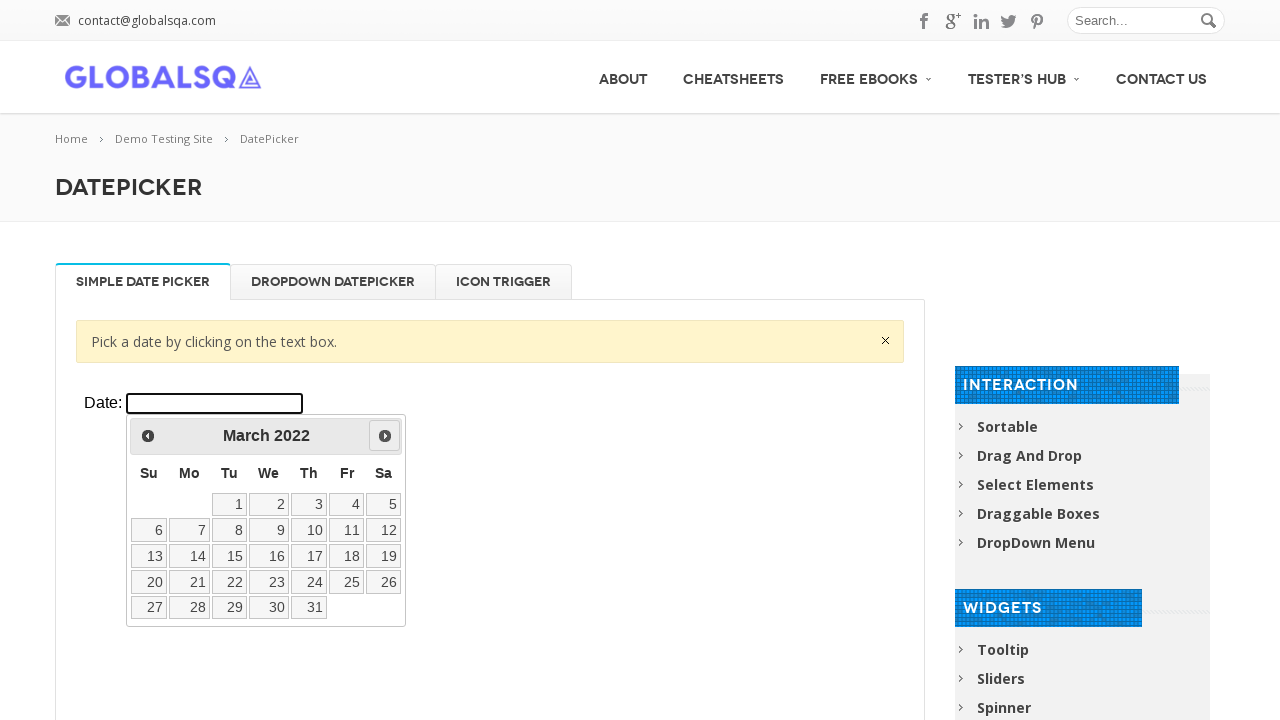

Waited 200ms for calendar animation
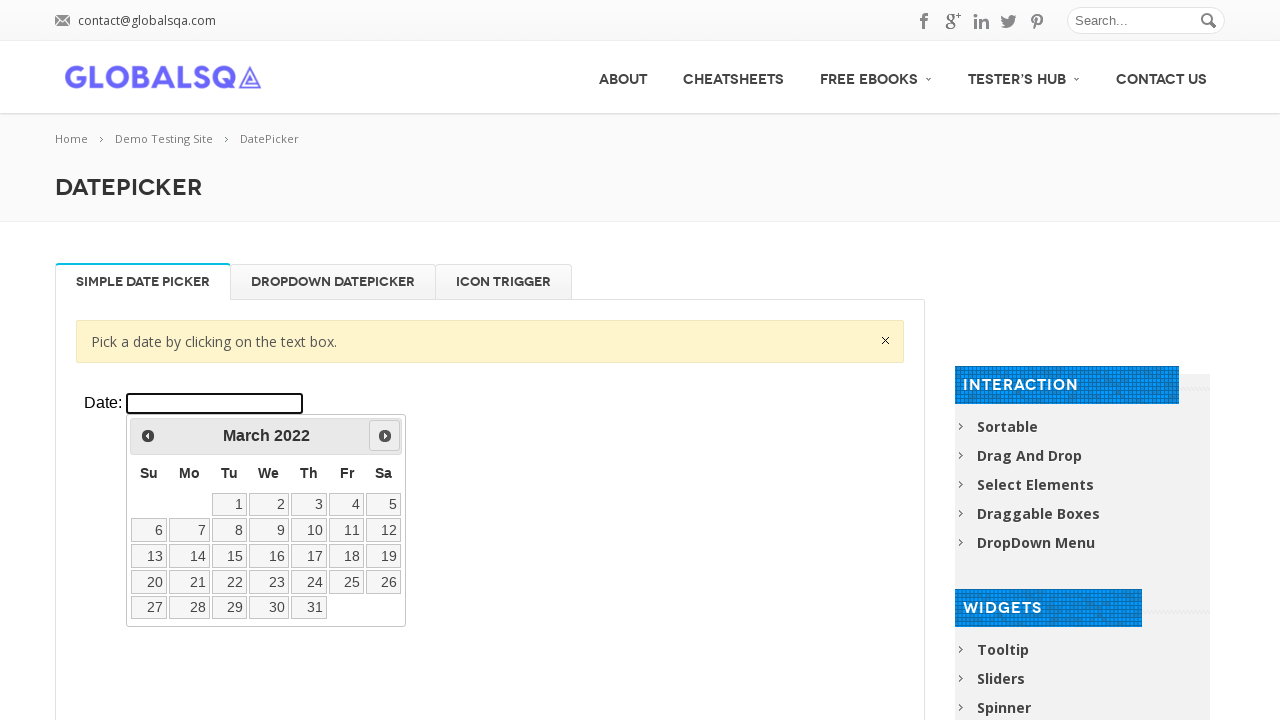

Clicked next button to navigate forward to November at (385, 436) on xpath=//div[@class='resp-tabs-container']/div[1]/p/iframe >> internal:control=en
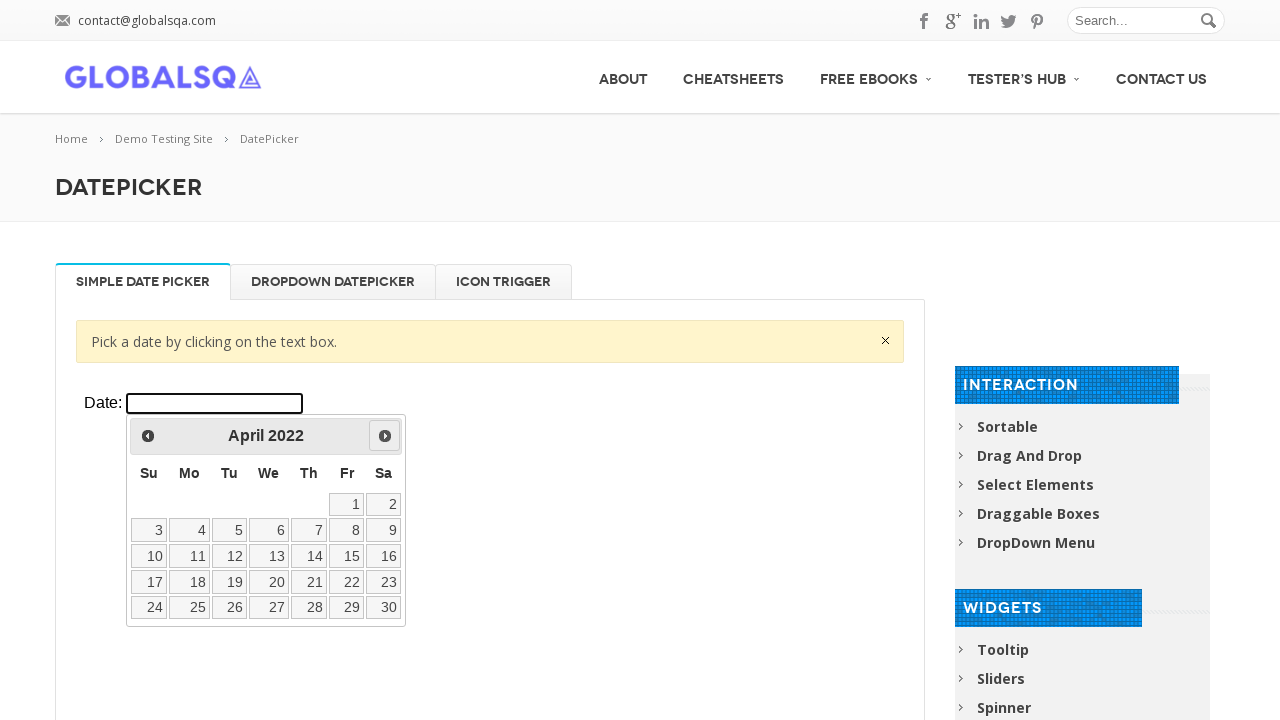

Waited 200ms for calendar animation
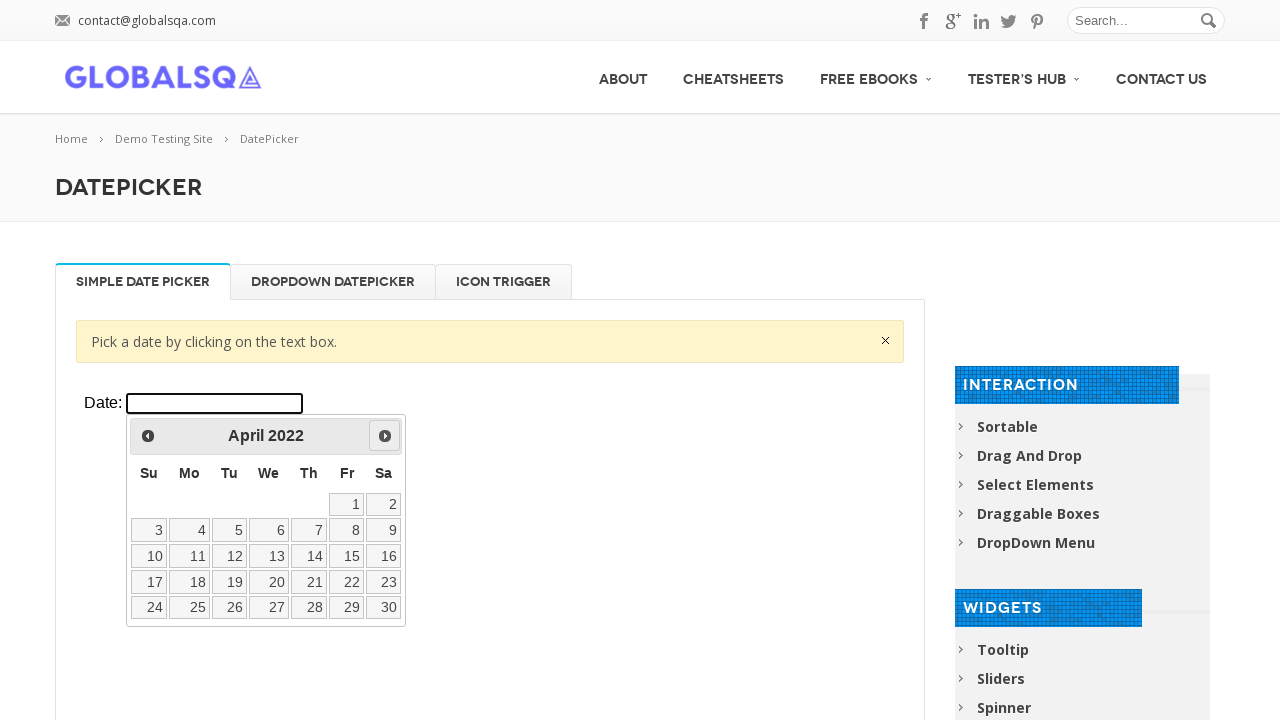

Clicked next button to navigate forward to November at (385, 436) on xpath=//div[@class='resp-tabs-container']/div[1]/p/iframe >> internal:control=en
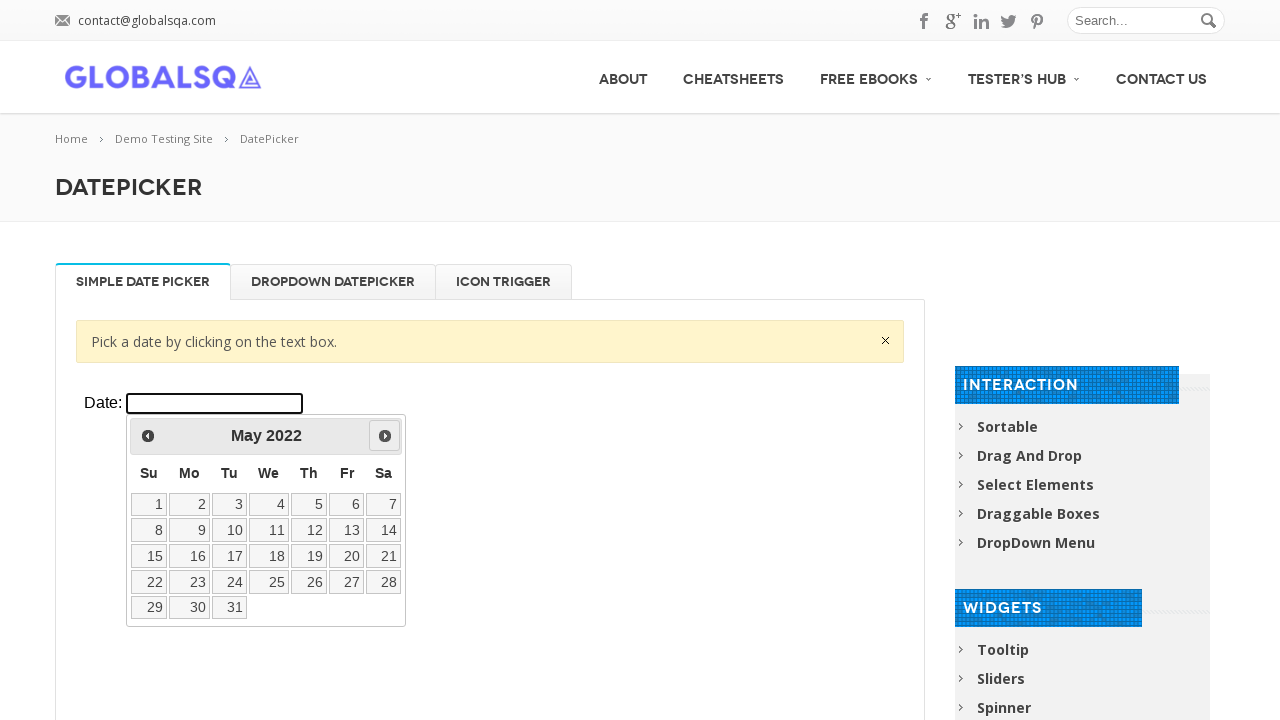

Waited 200ms for calendar animation
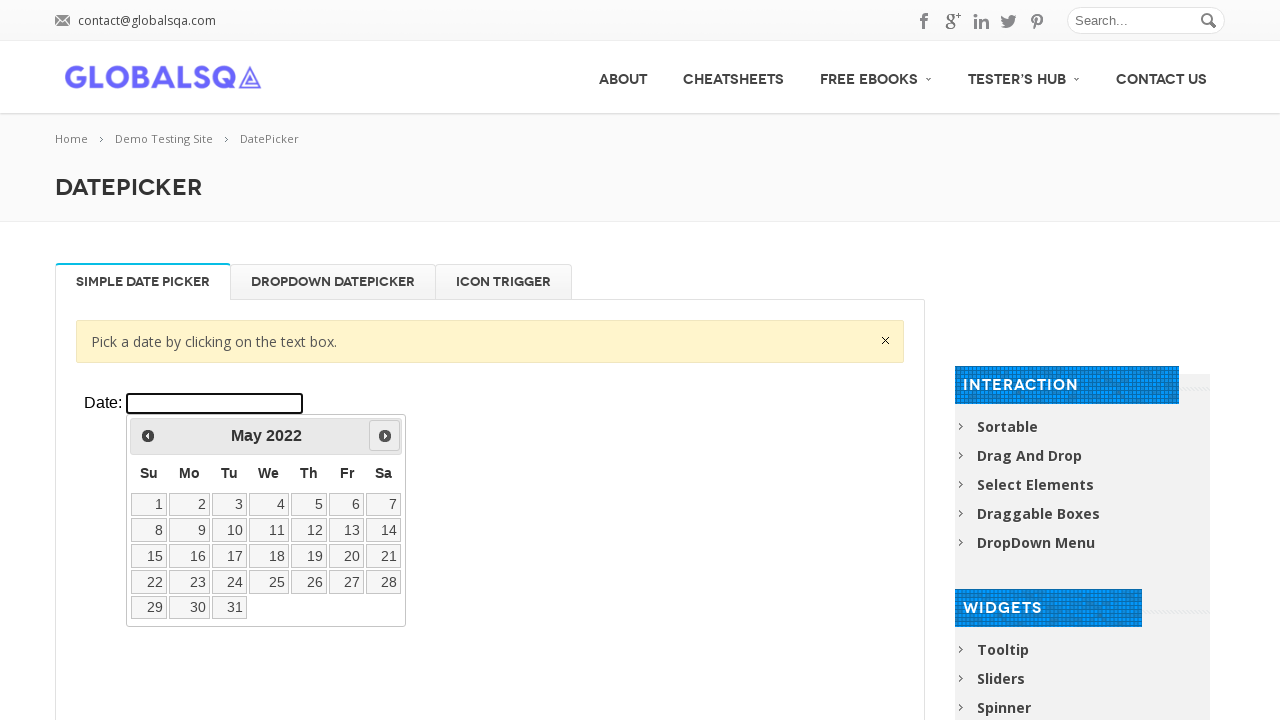

Clicked next button to navigate forward to November at (385, 436) on xpath=//div[@class='resp-tabs-container']/div[1]/p/iframe >> internal:control=en
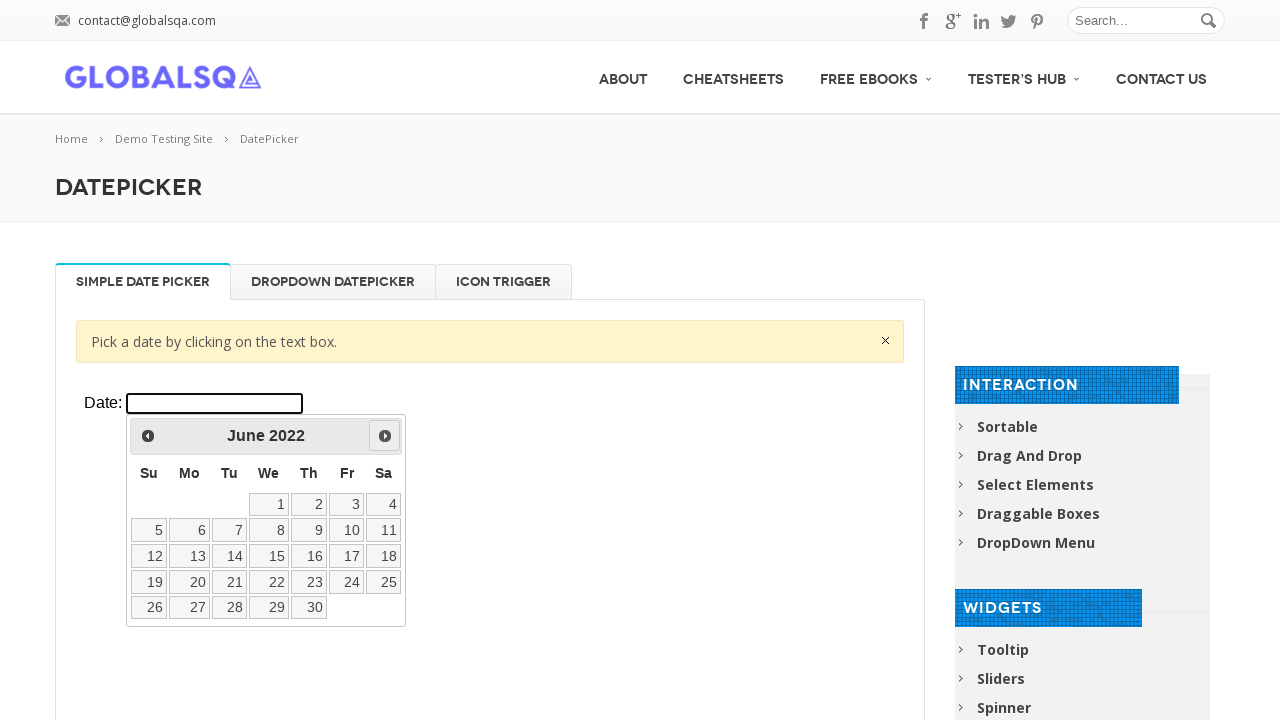

Waited 200ms for calendar animation
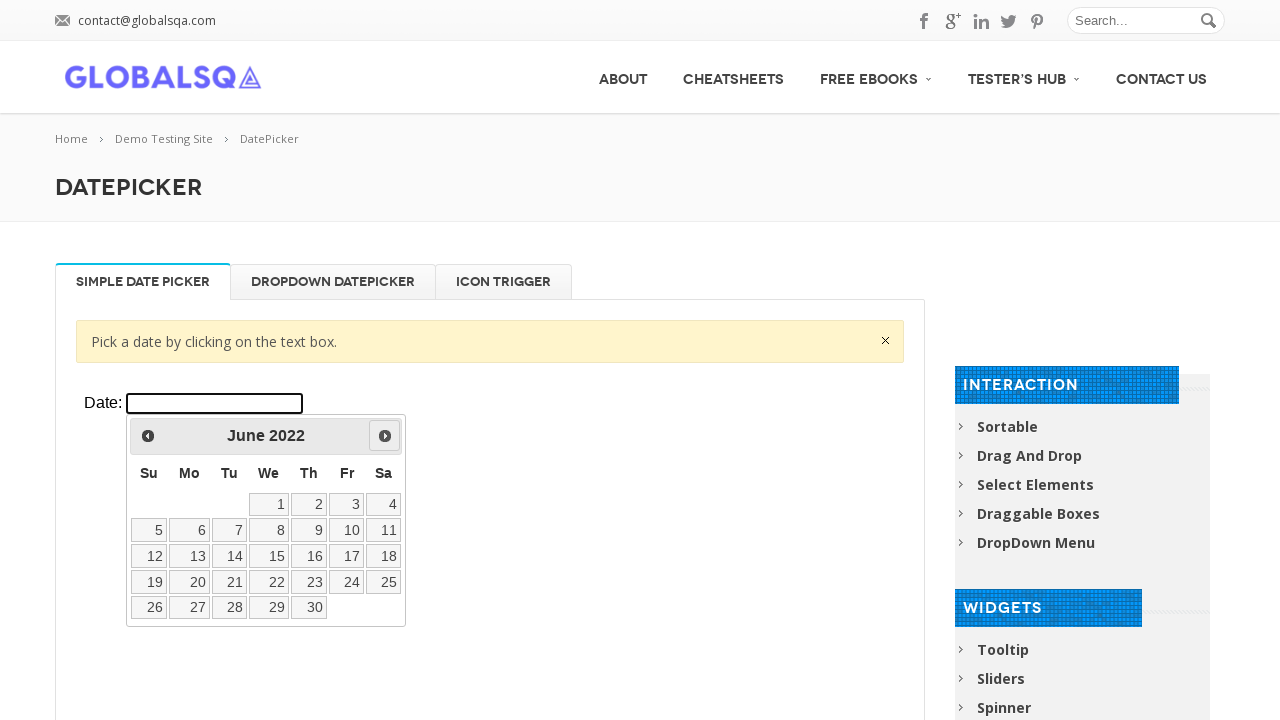

Clicked next button to navigate forward to November at (385, 436) on xpath=//div[@class='resp-tabs-container']/div[1]/p/iframe >> internal:control=en
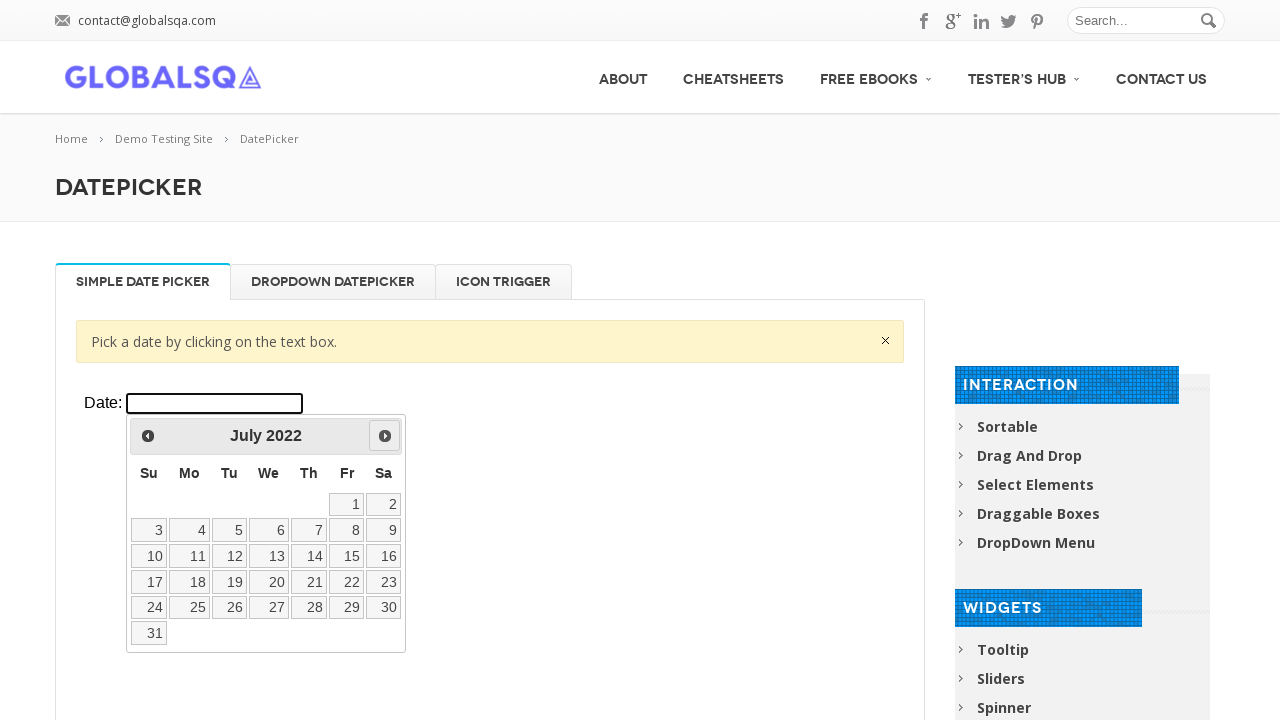

Waited 200ms for calendar animation
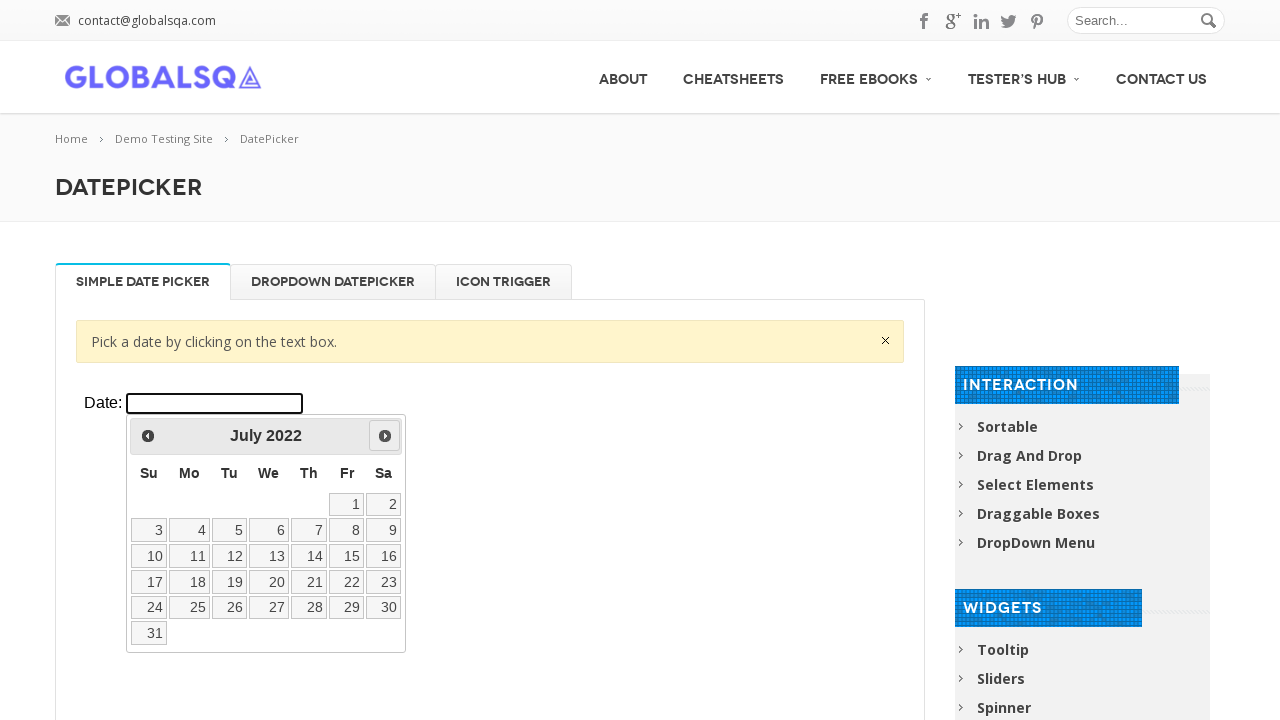

Clicked next button to navigate forward to November at (385, 436) on xpath=//div[@class='resp-tabs-container']/div[1]/p/iframe >> internal:control=en
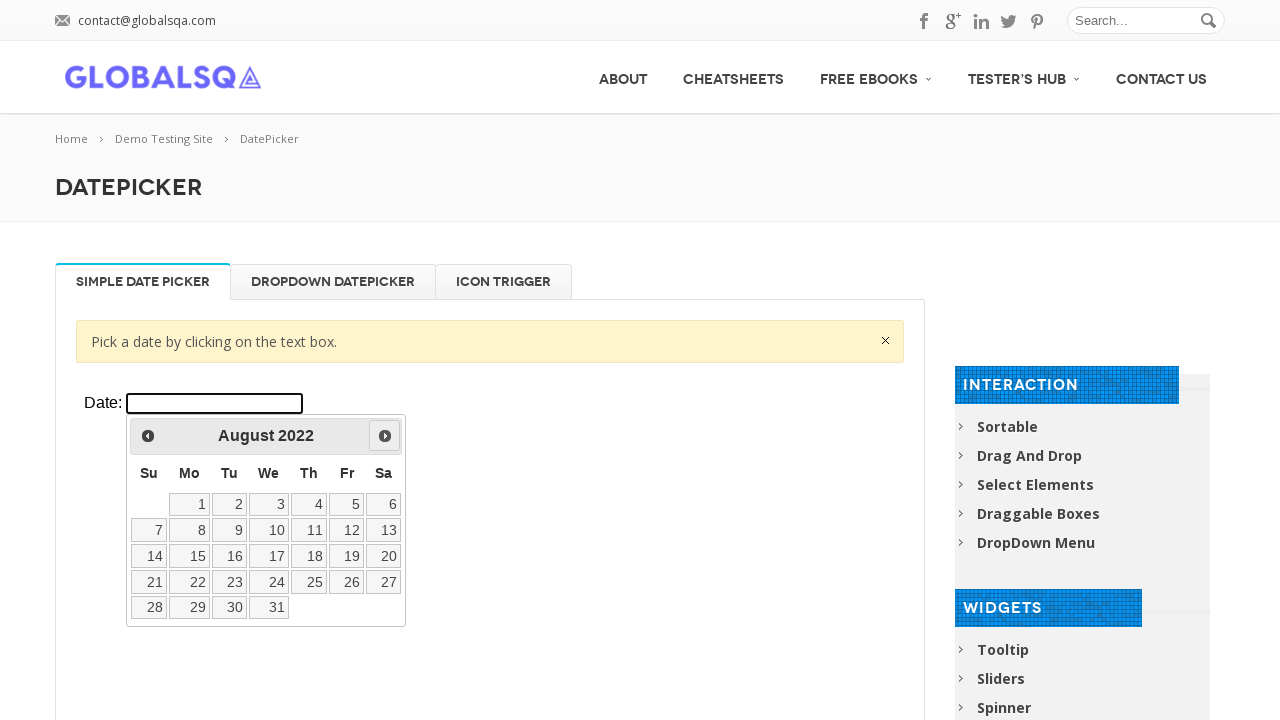

Waited 200ms for calendar animation
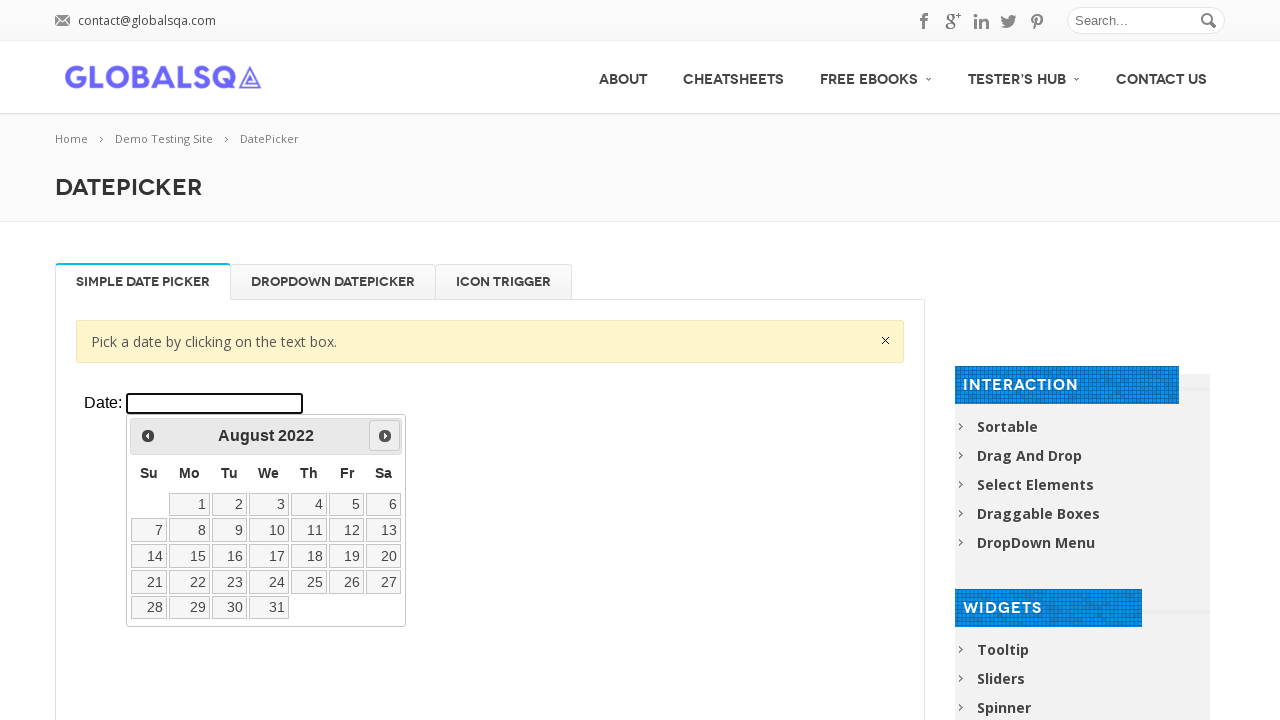

Clicked next button to navigate forward to November at (385, 436) on xpath=//div[@class='resp-tabs-container']/div[1]/p/iframe >> internal:control=en
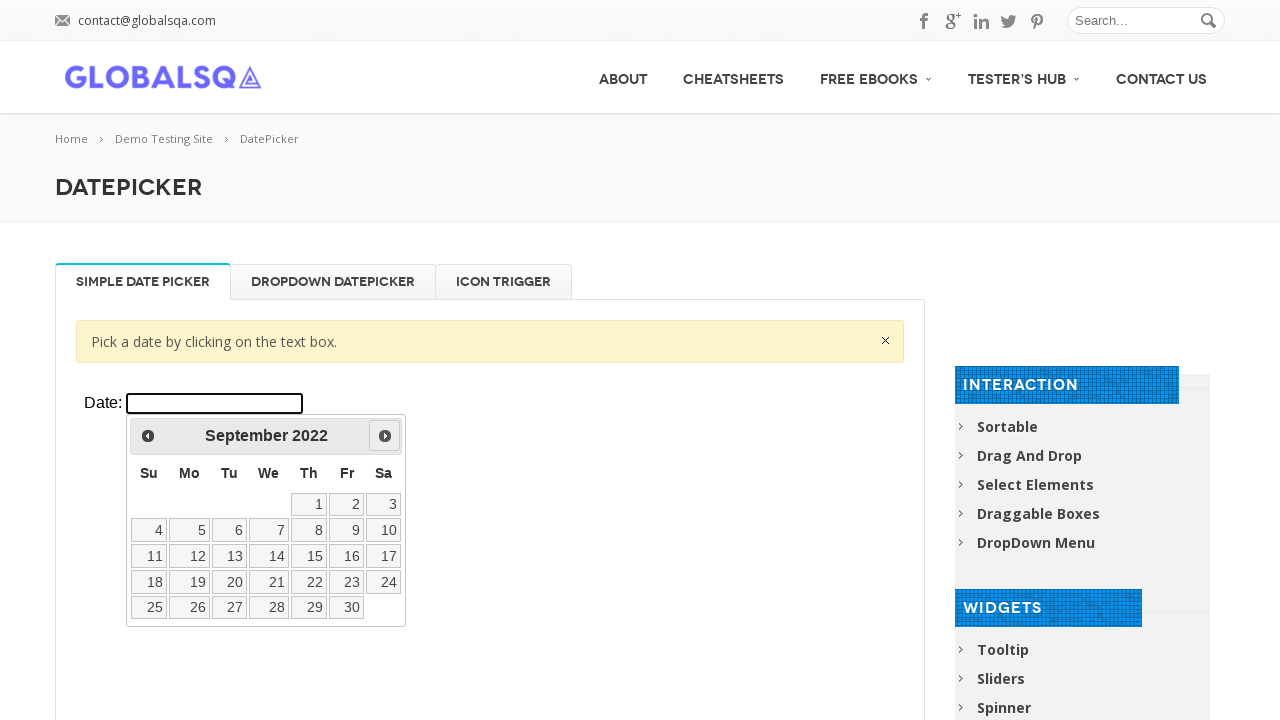

Waited 200ms for calendar animation
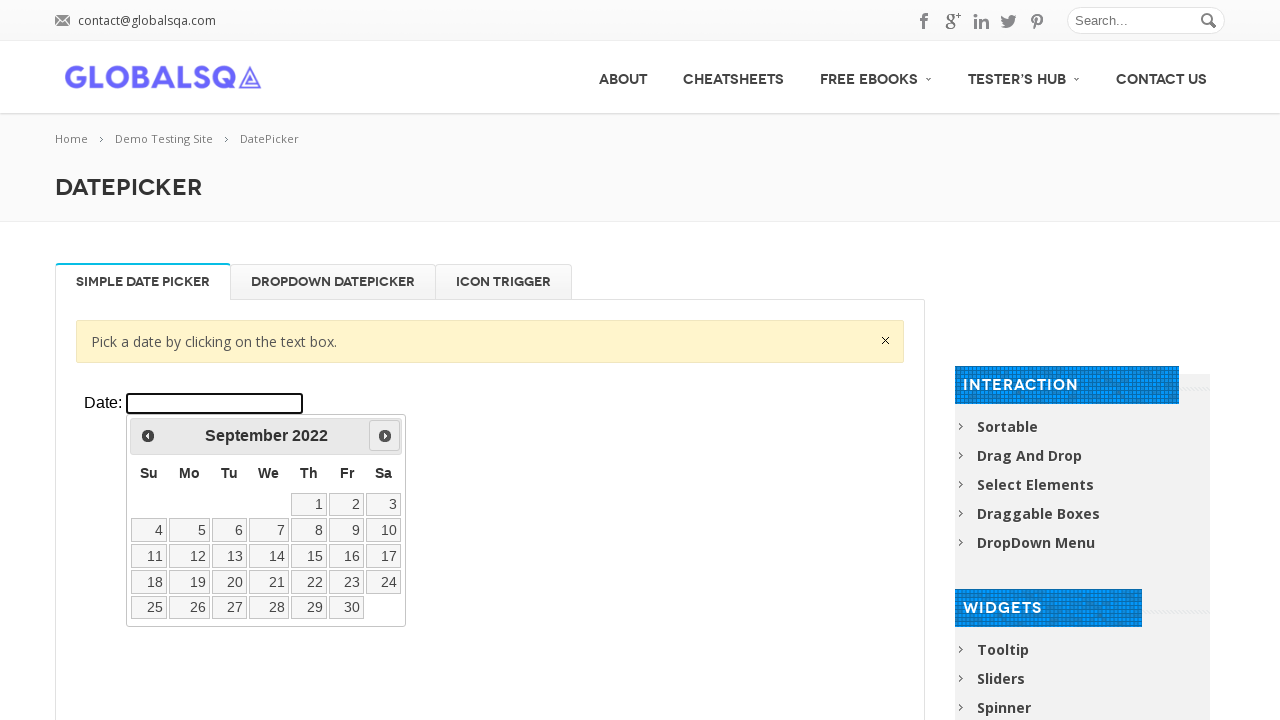

Clicked next button to navigate forward to November at (385, 436) on xpath=//div[@class='resp-tabs-container']/div[1]/p/iframe >> internal:control=en
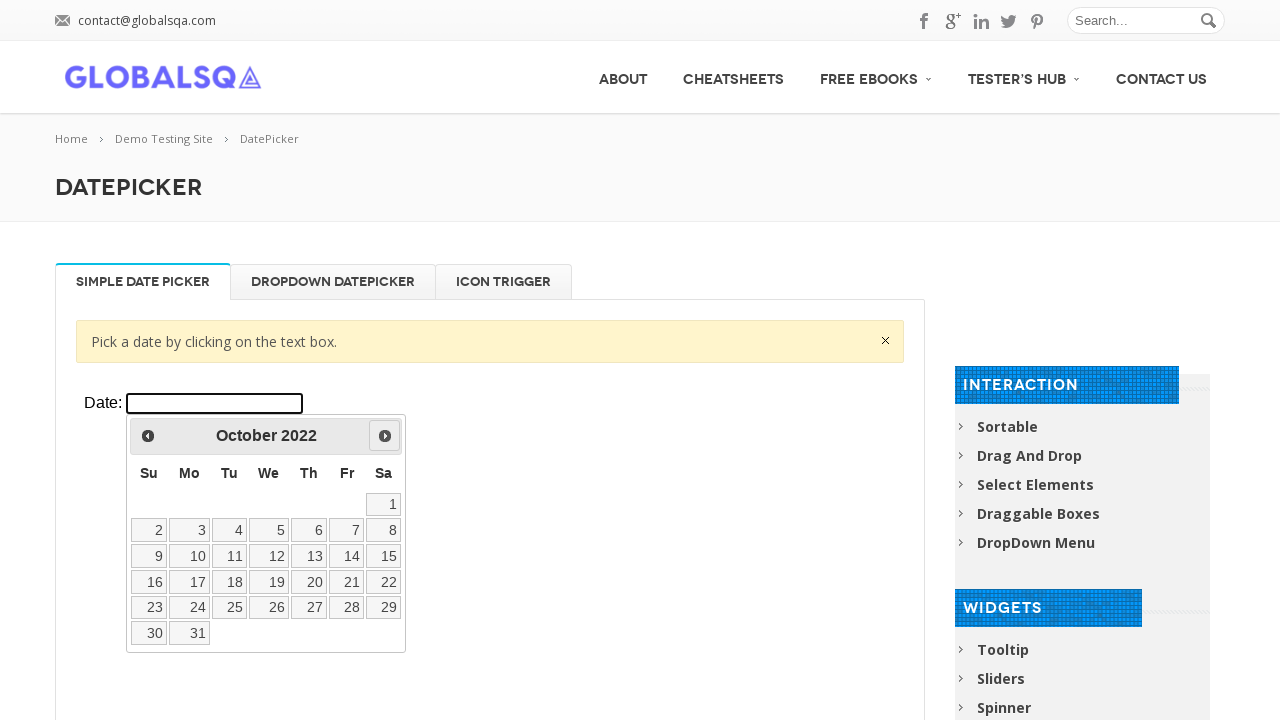

Waited 200ms for calendar animation
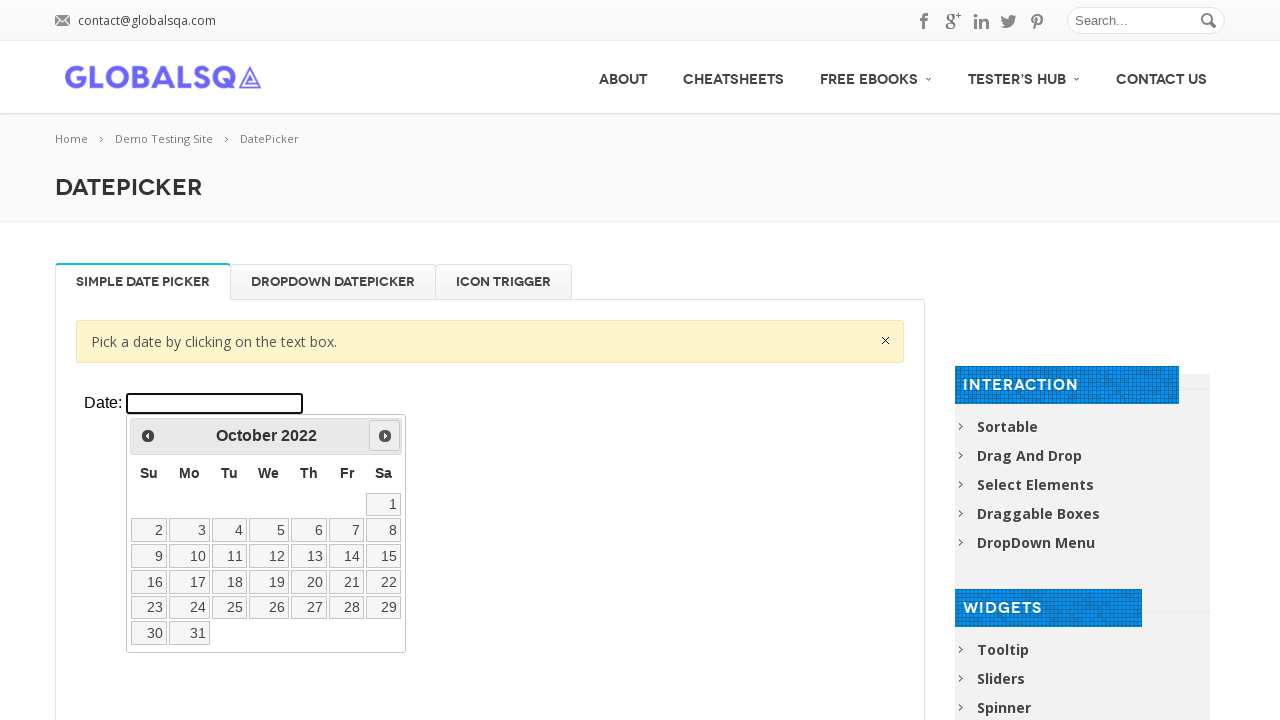

Clicked next button to navigate forward to November at (385, 436) on xpath=//div[@class='resp-tabs-container']/div[1]/p/iframe >> internal:control=en
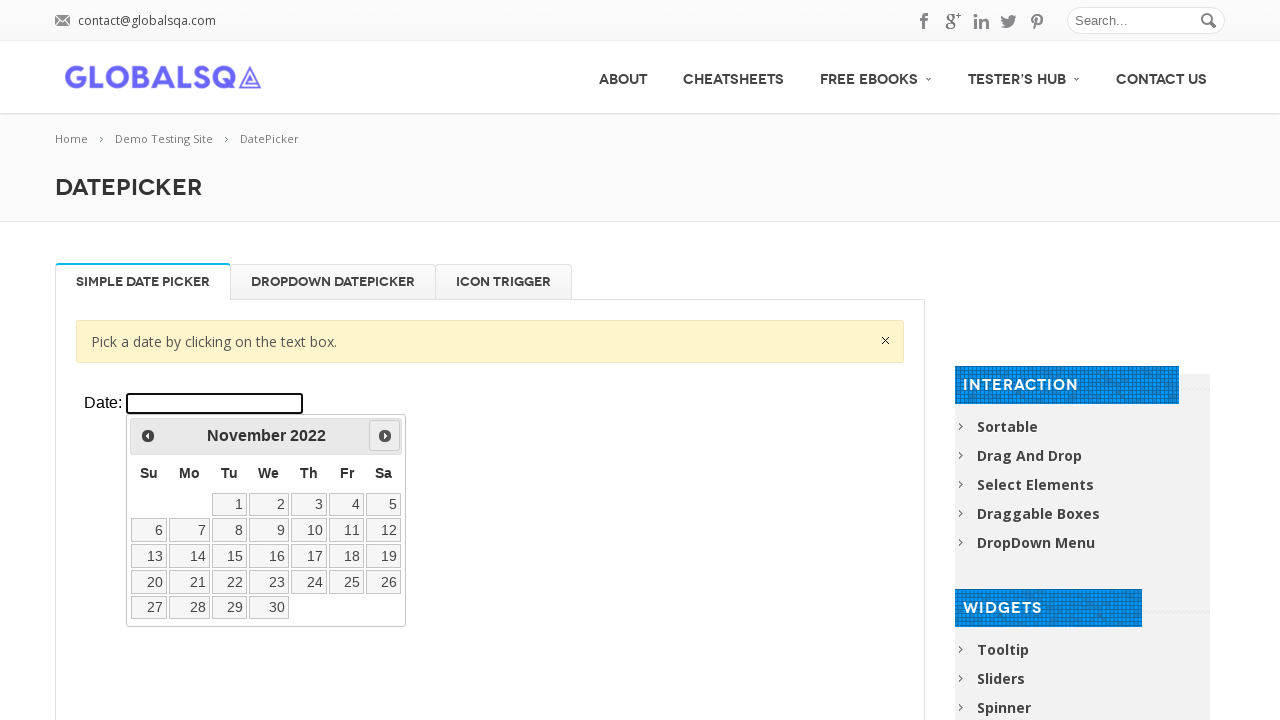

Waited 200ms for calendar animation
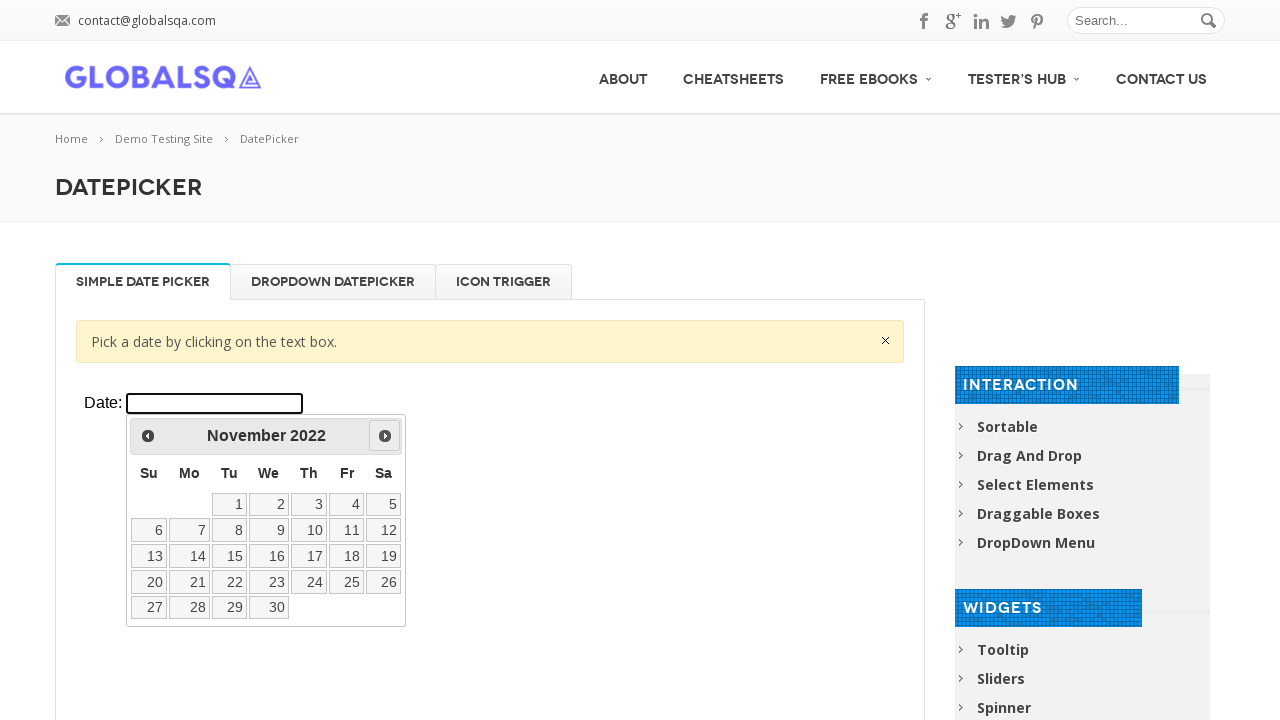

Selected date 20 from calendar (November 2021) at (149, 582) on xpath=//div[@class='resp-tabs-container']/div[1]/p/iframe >> internal:control=en
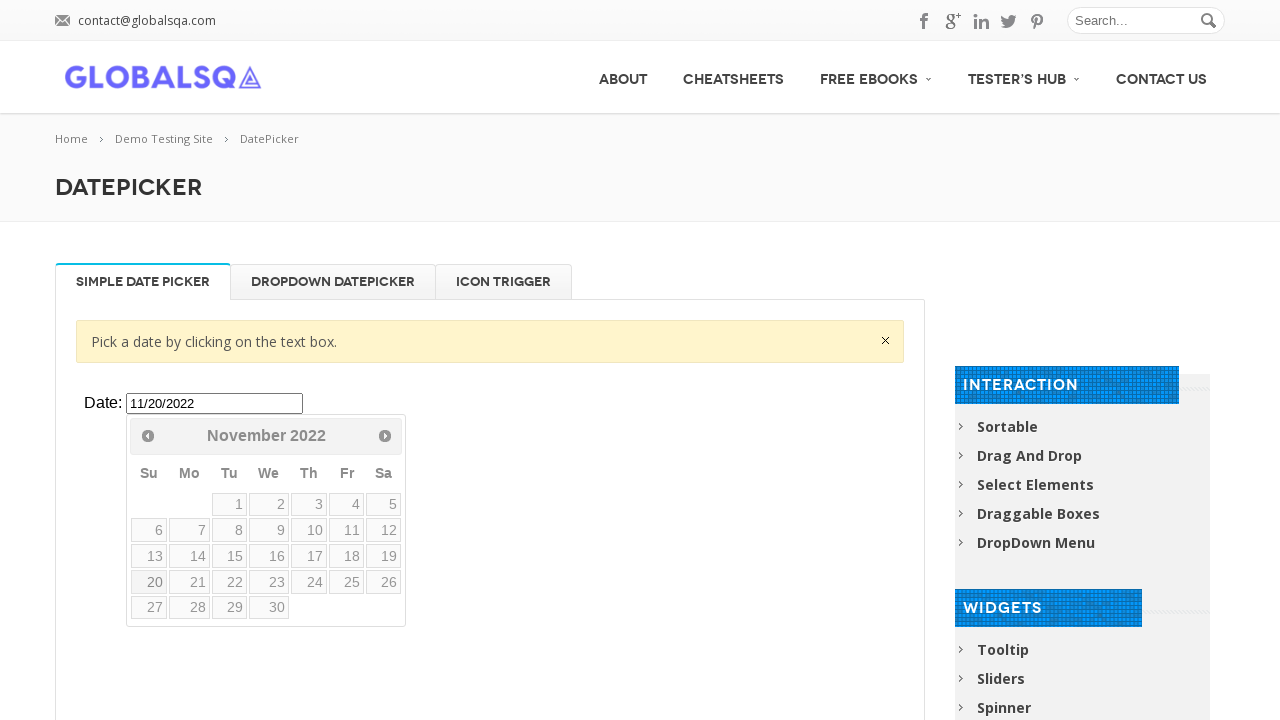

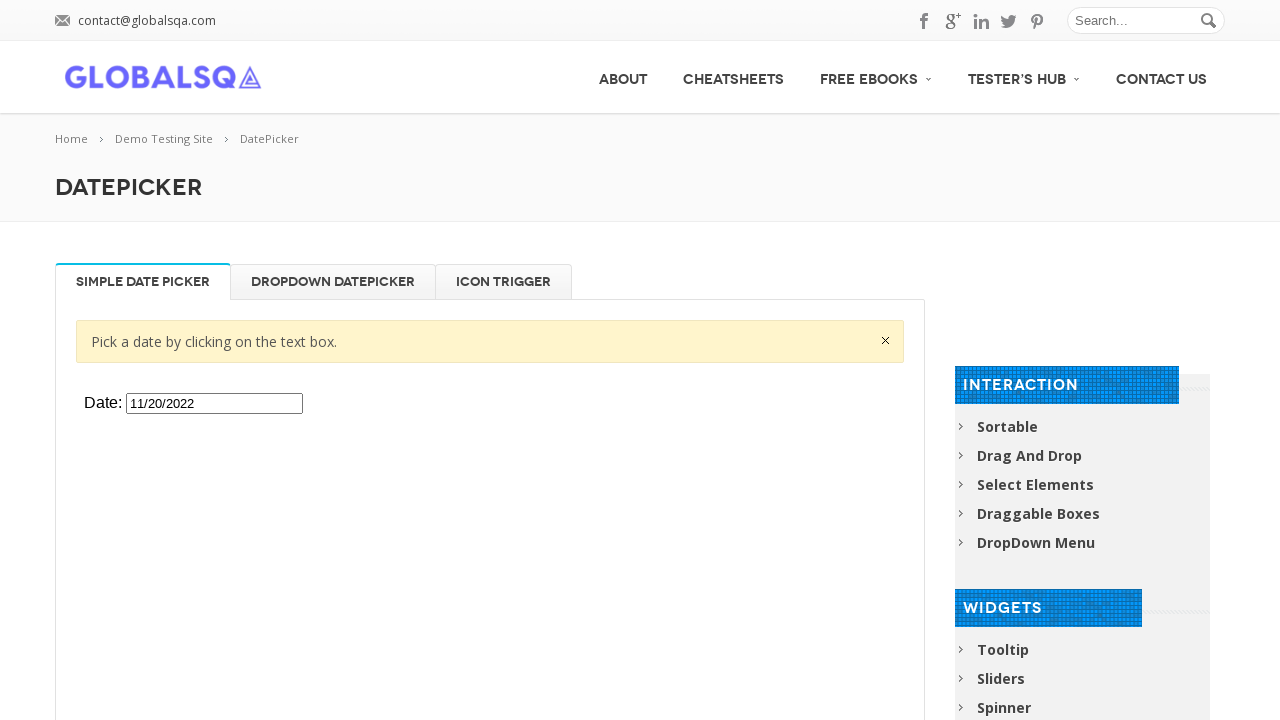